Fills out a large form by entering generated names into all input fields and submitting the form

Starting URL: http://suninjuly.github.io/huge_form.html

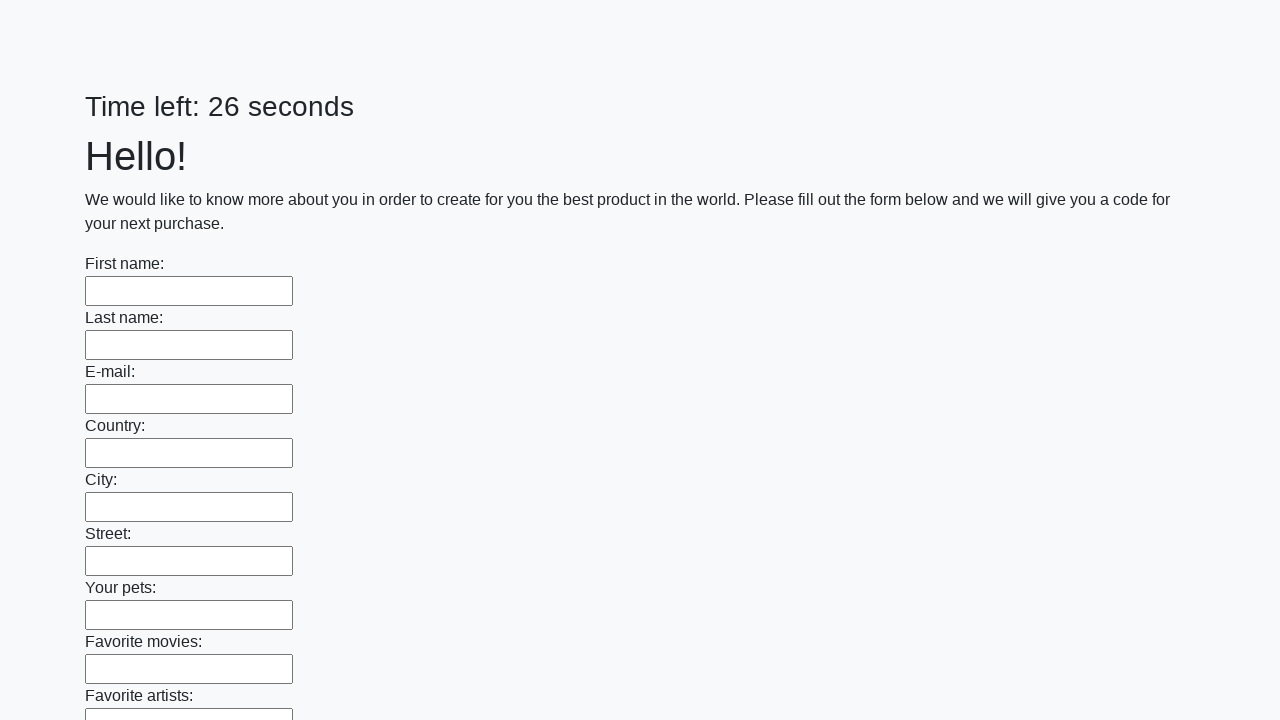

Located all input fields on the form
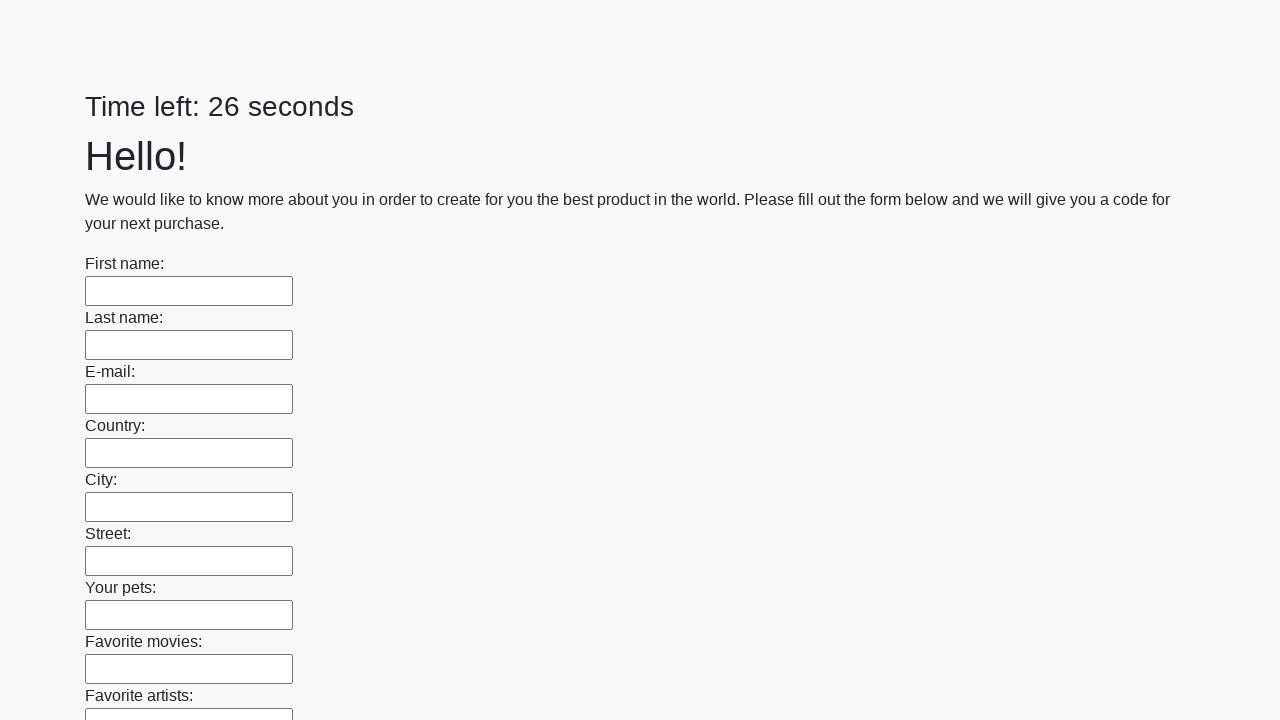

Filled input field with 'John Smith' on input >> nth=0
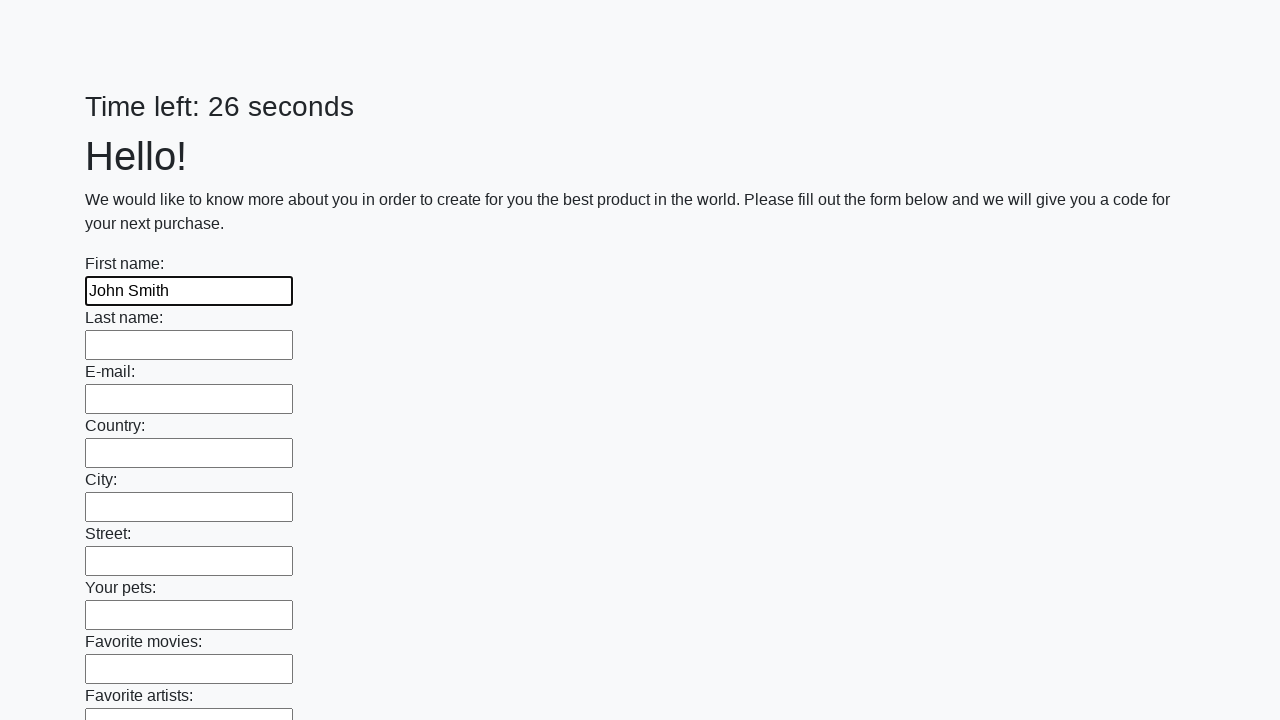

Filled input field with 'John Smith' on input >> nth=1
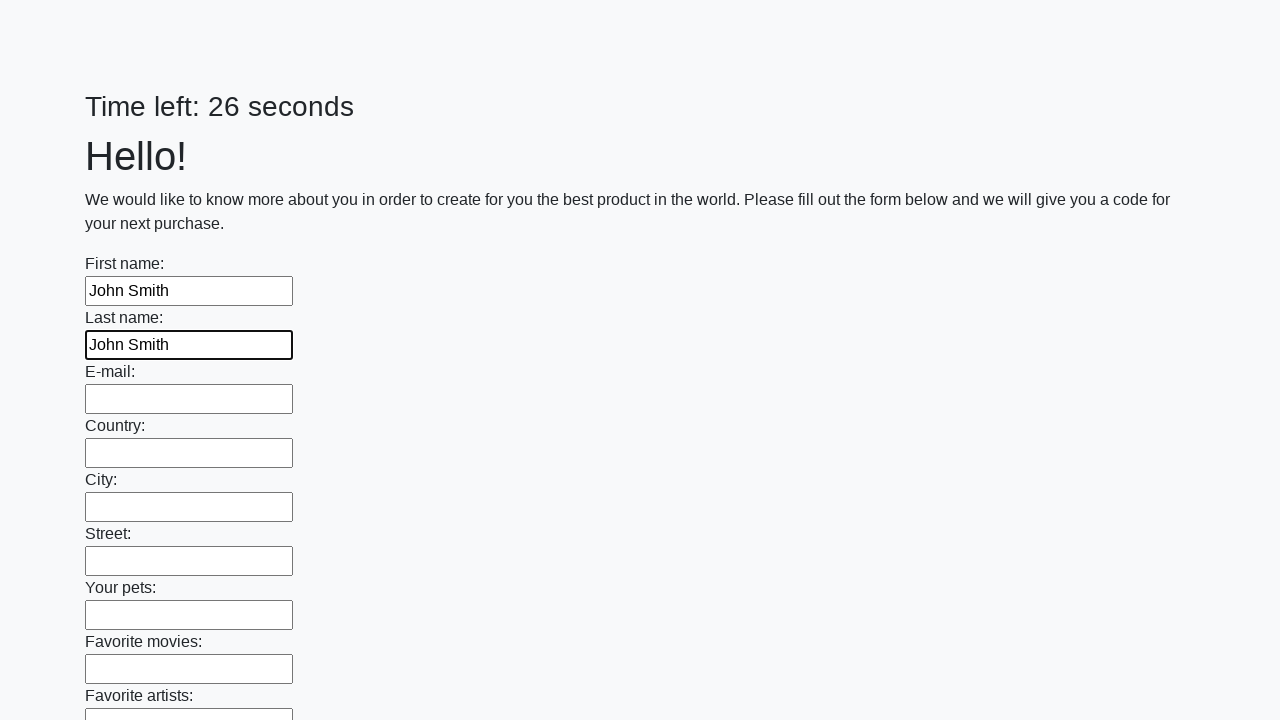

Filled input field with 'John Smith' on input >> nth=2
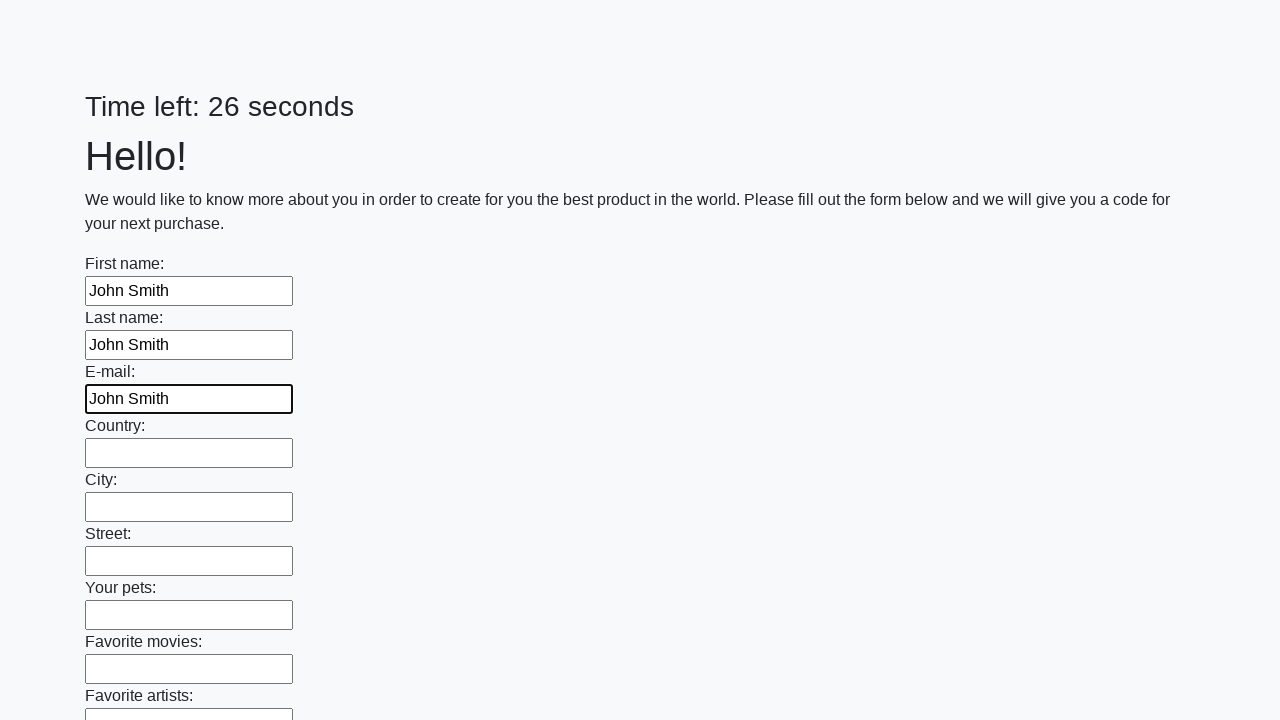

Filled input field with 'John Smith' on input >> nth=3
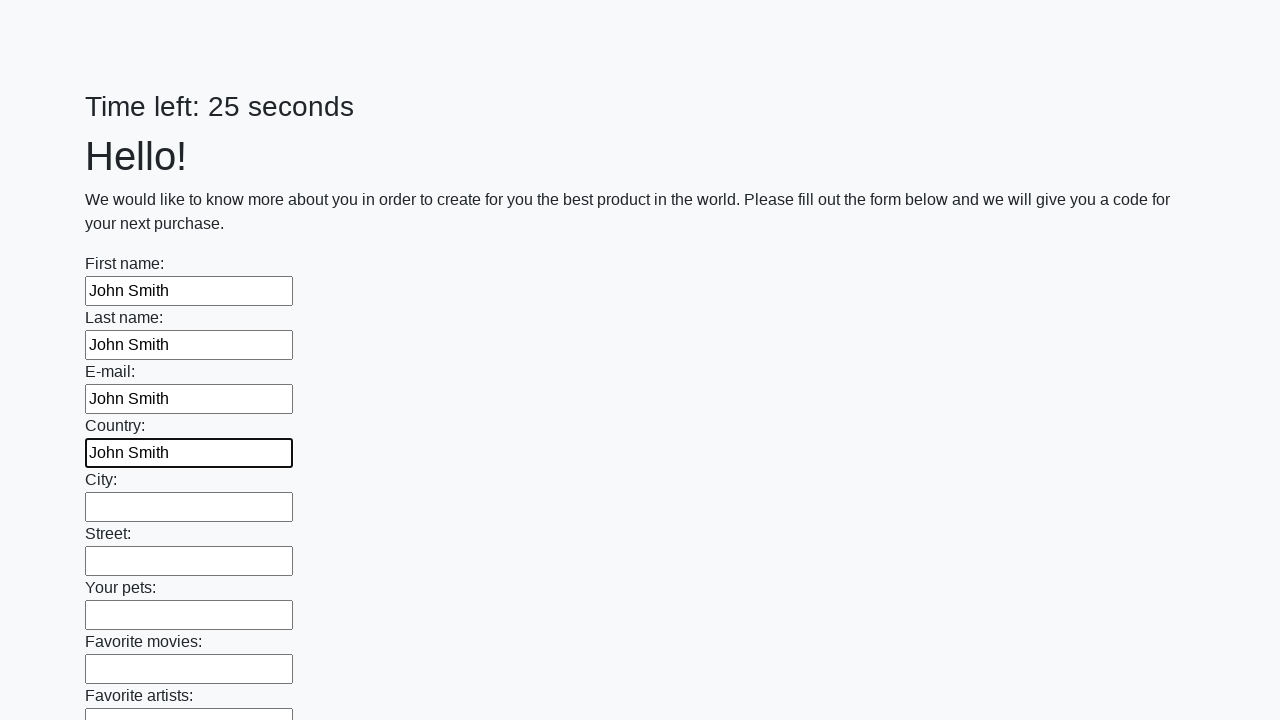

Filled input field with 'John Smith' on input >> nth=4
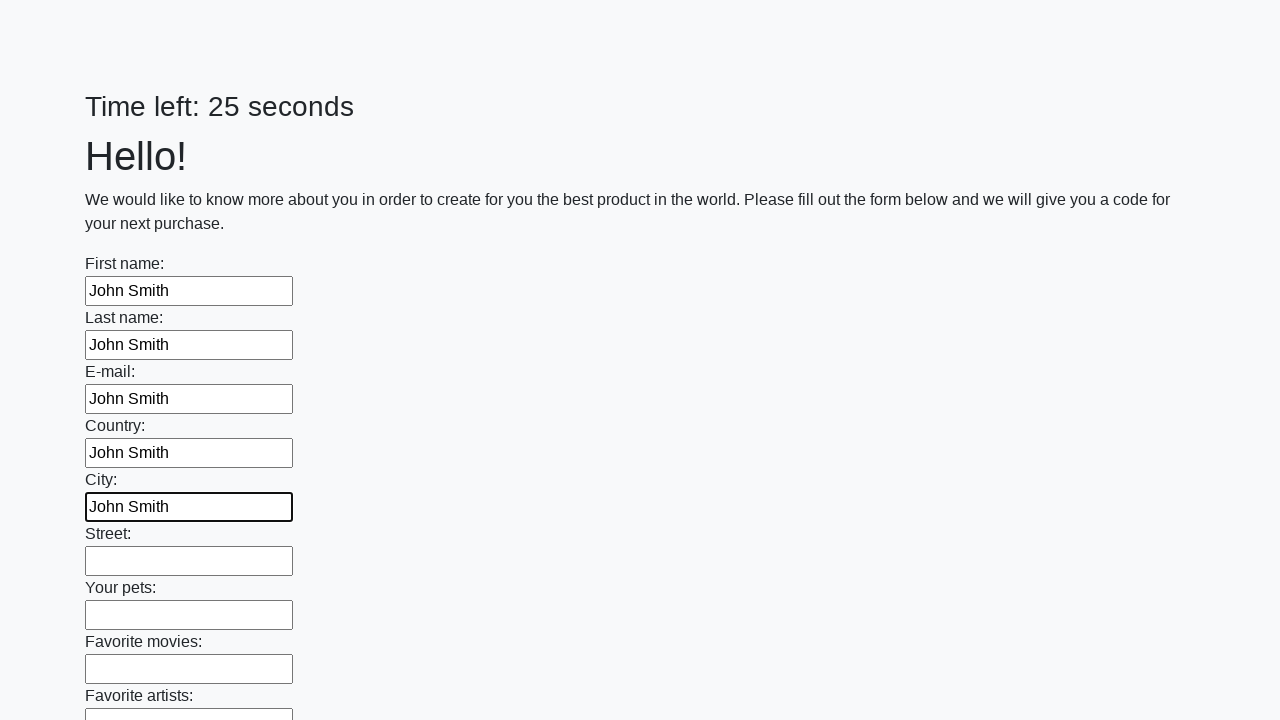

Filled input field with 'John Smith' on input >> nth=5
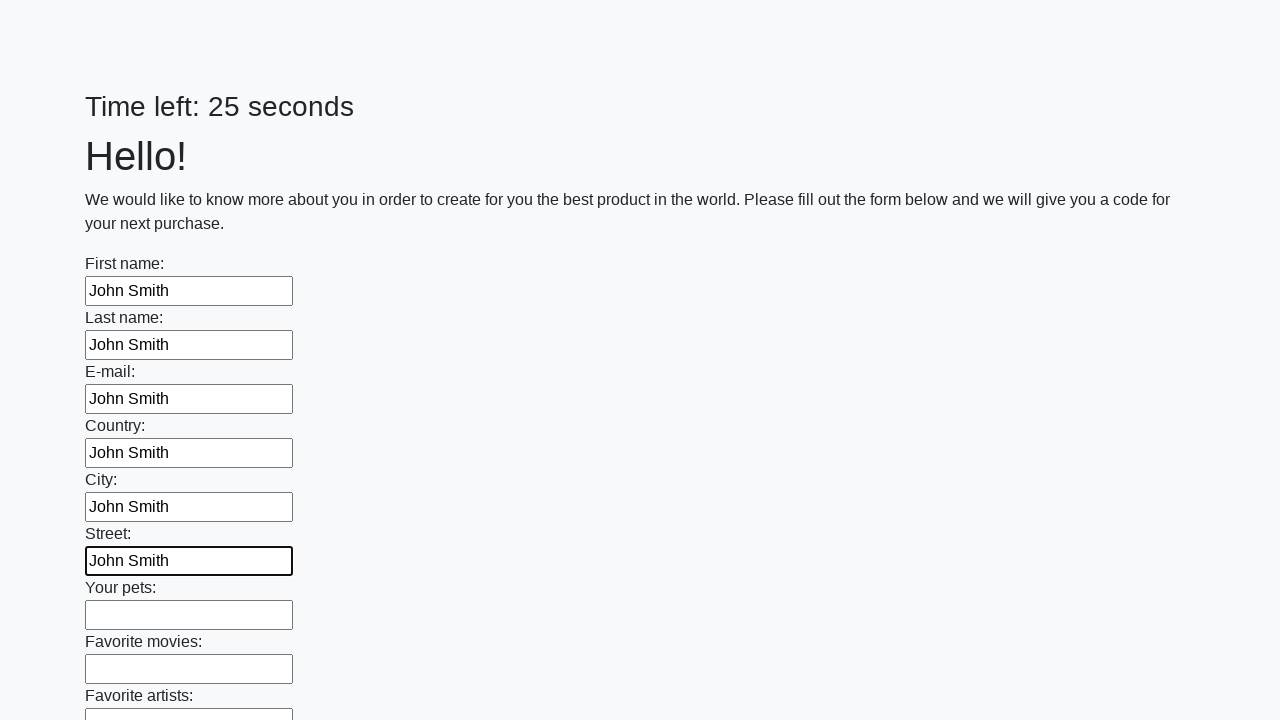

Filled input field with 'John Smith' on input >> nth=6
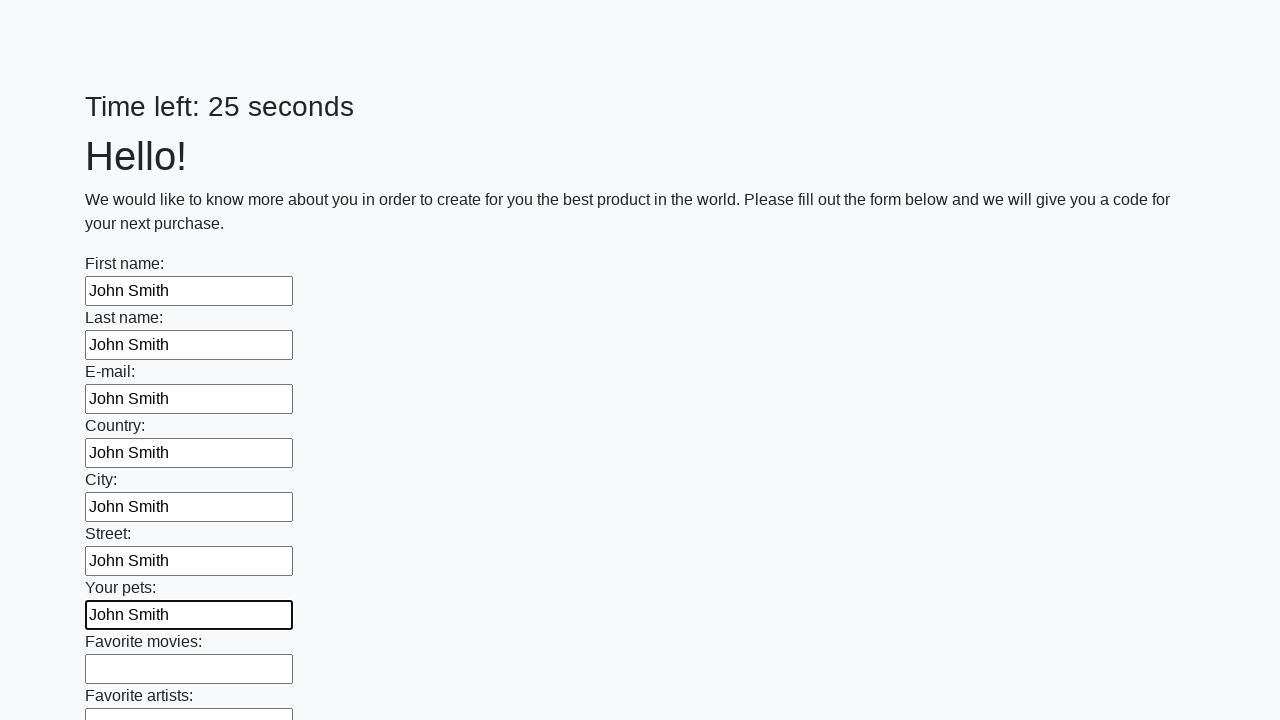

Filled input field with 'John Smith' on input >> nth=7
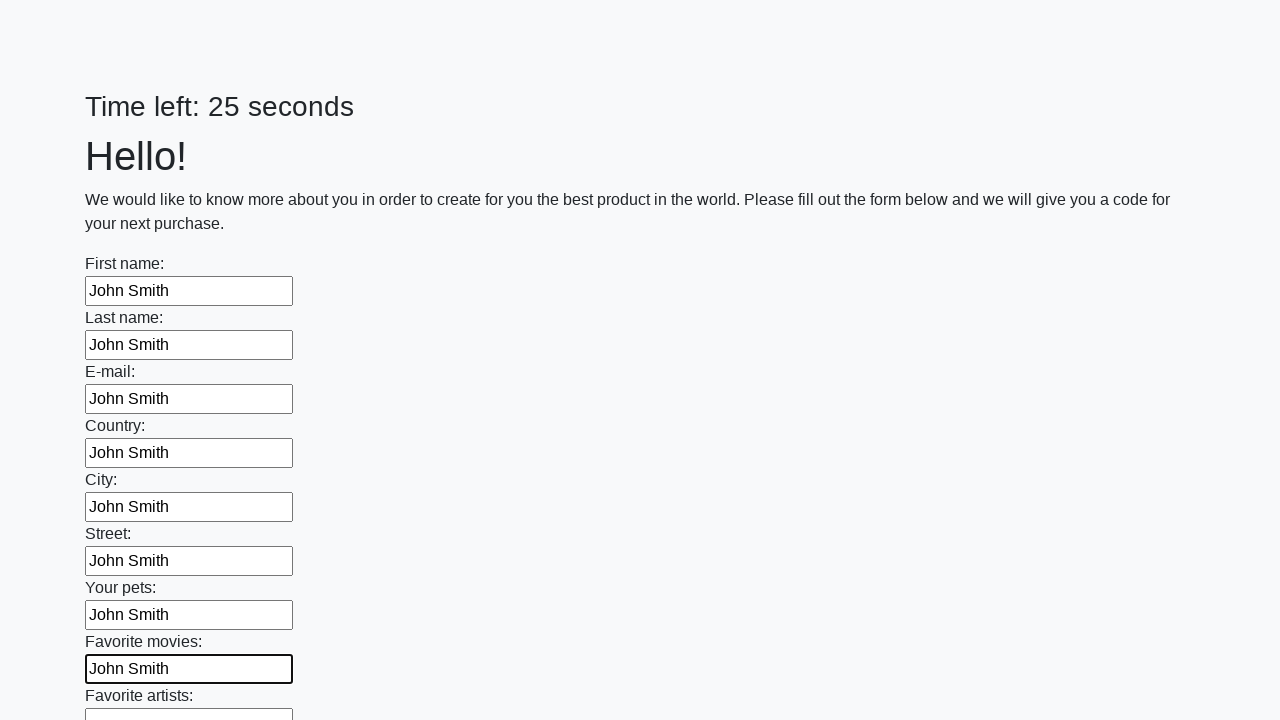

Filled input field with 'John Smith' on input >> nth=8
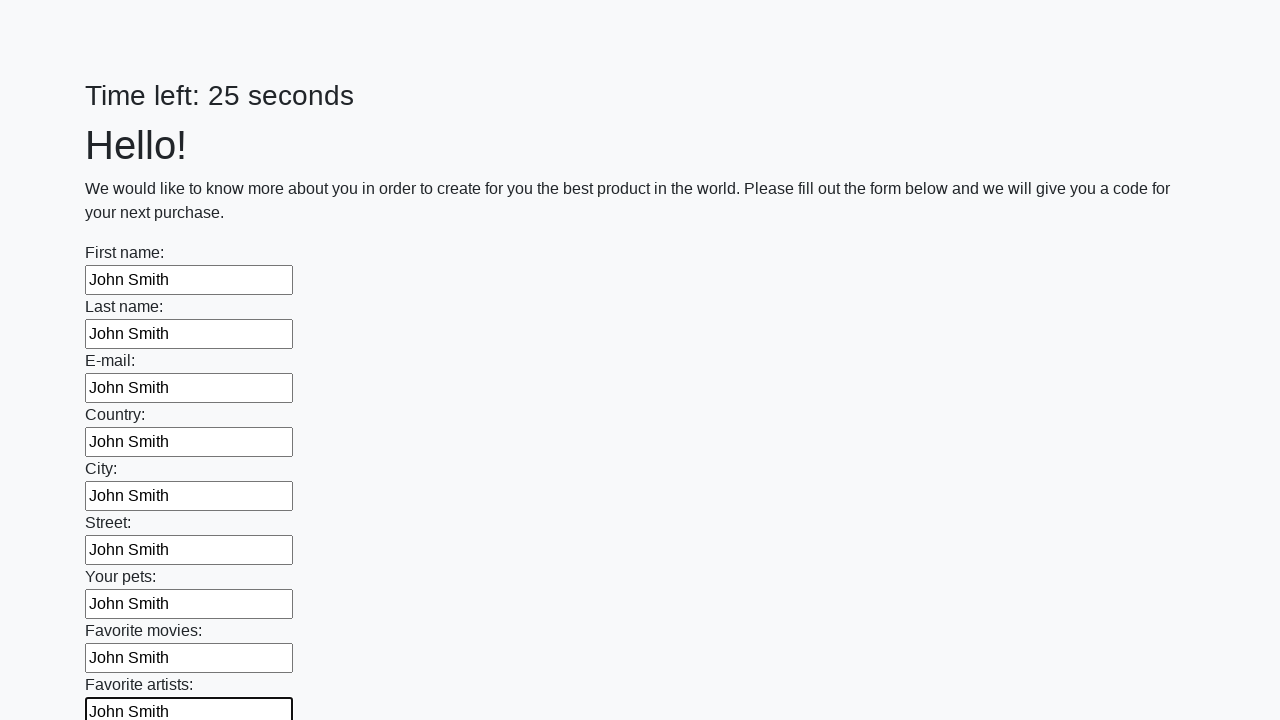

Filled input field with 'John Smith' on input >> nth=9
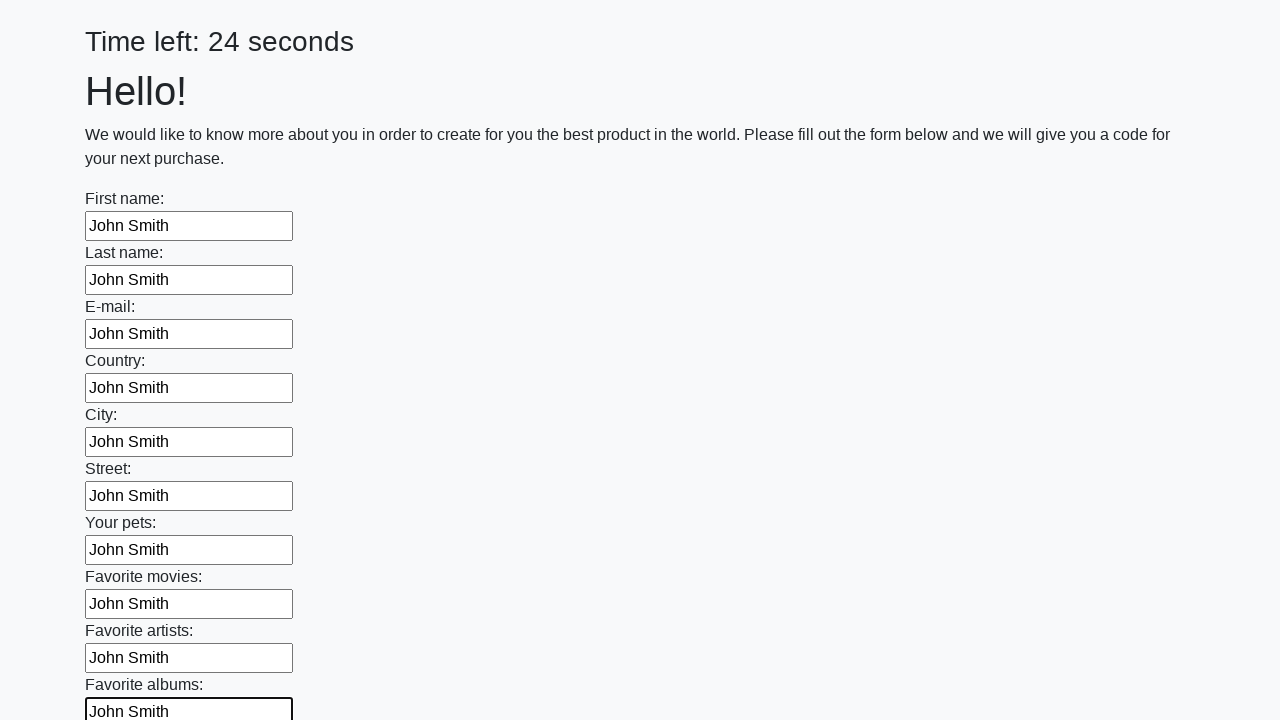

Filled input field with 'John Smith' on input >> nth=10
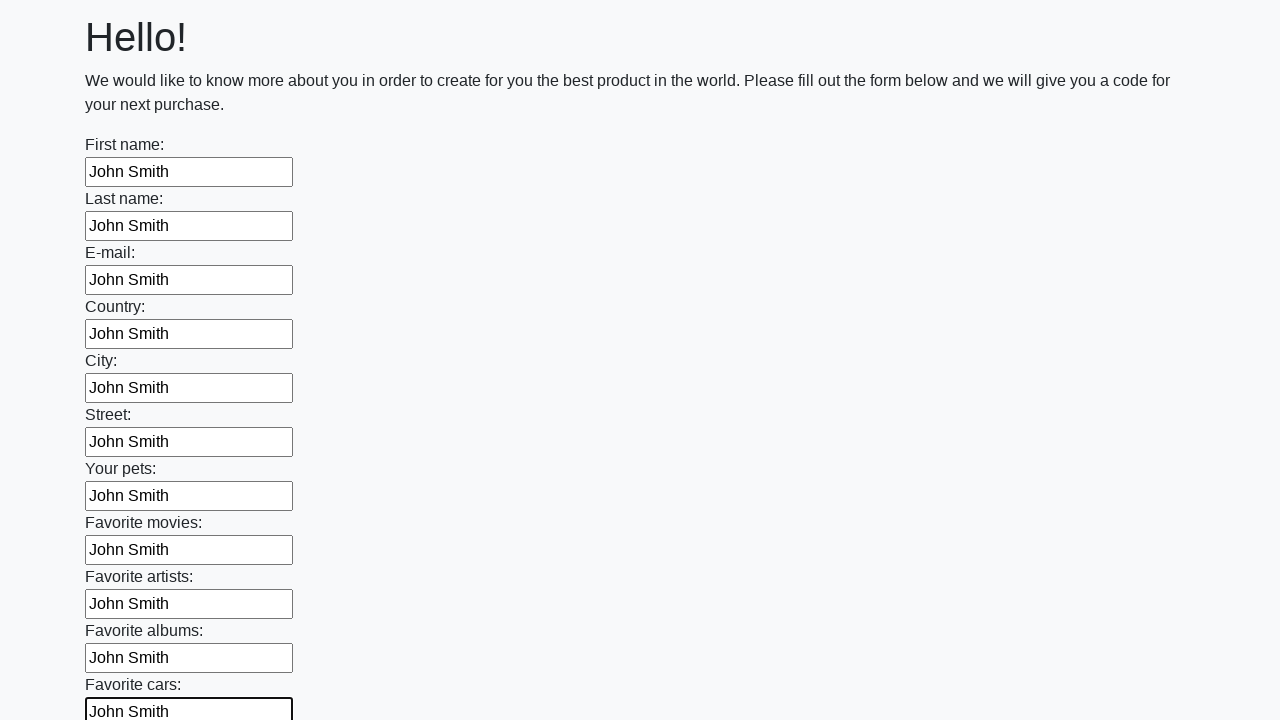

Filled input field with 'John Smith' on input >> nth=11
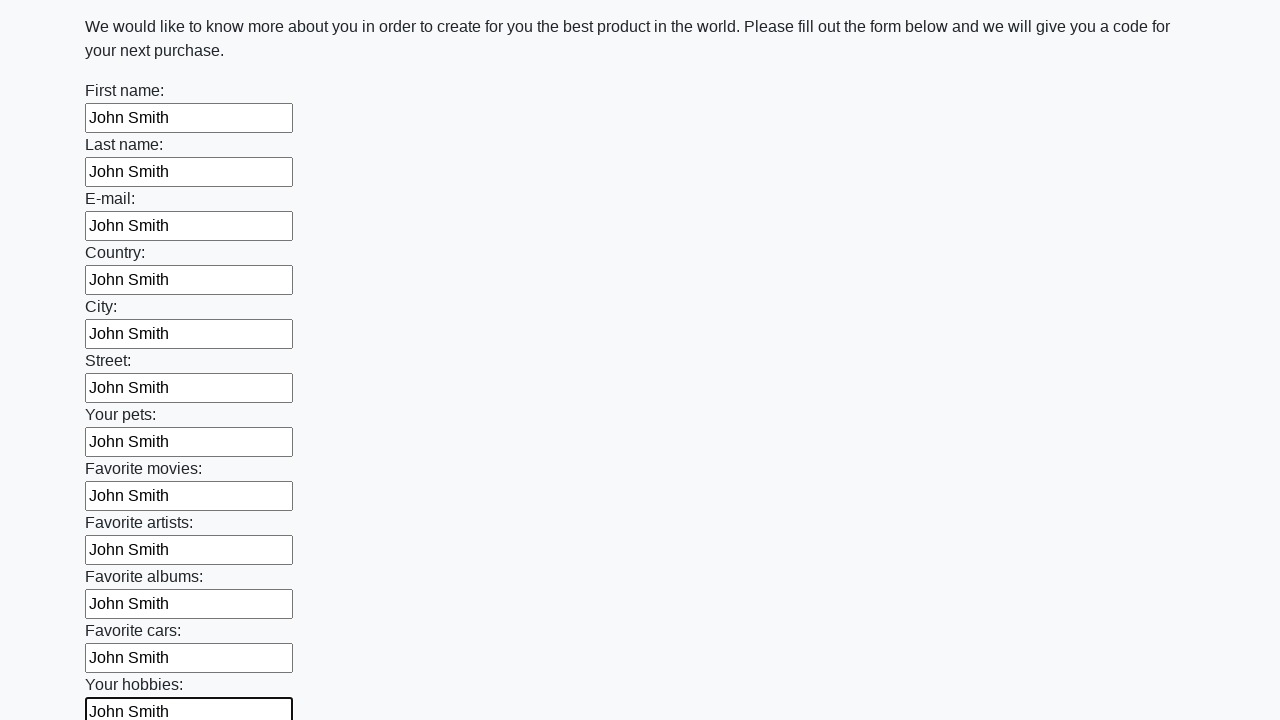

Filled input field with 'John Smith' on input >> nth=12
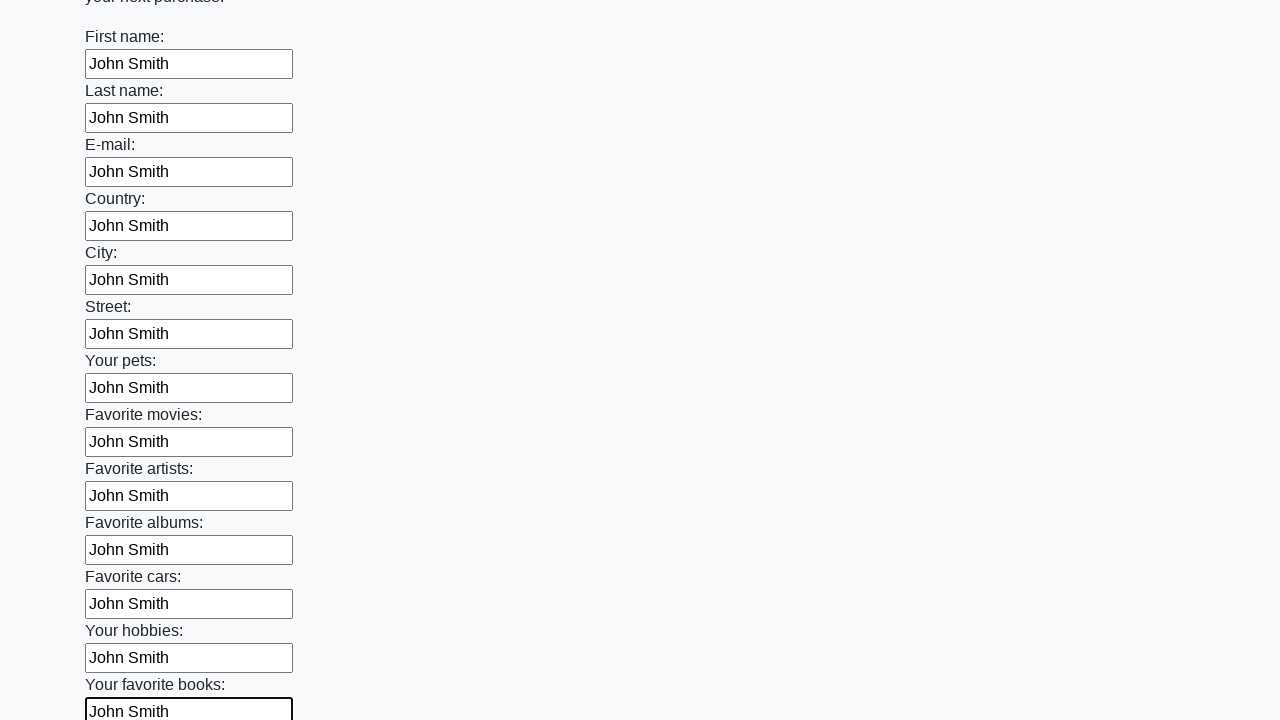

Filled input field with 'John Smith' on input >> nth=13
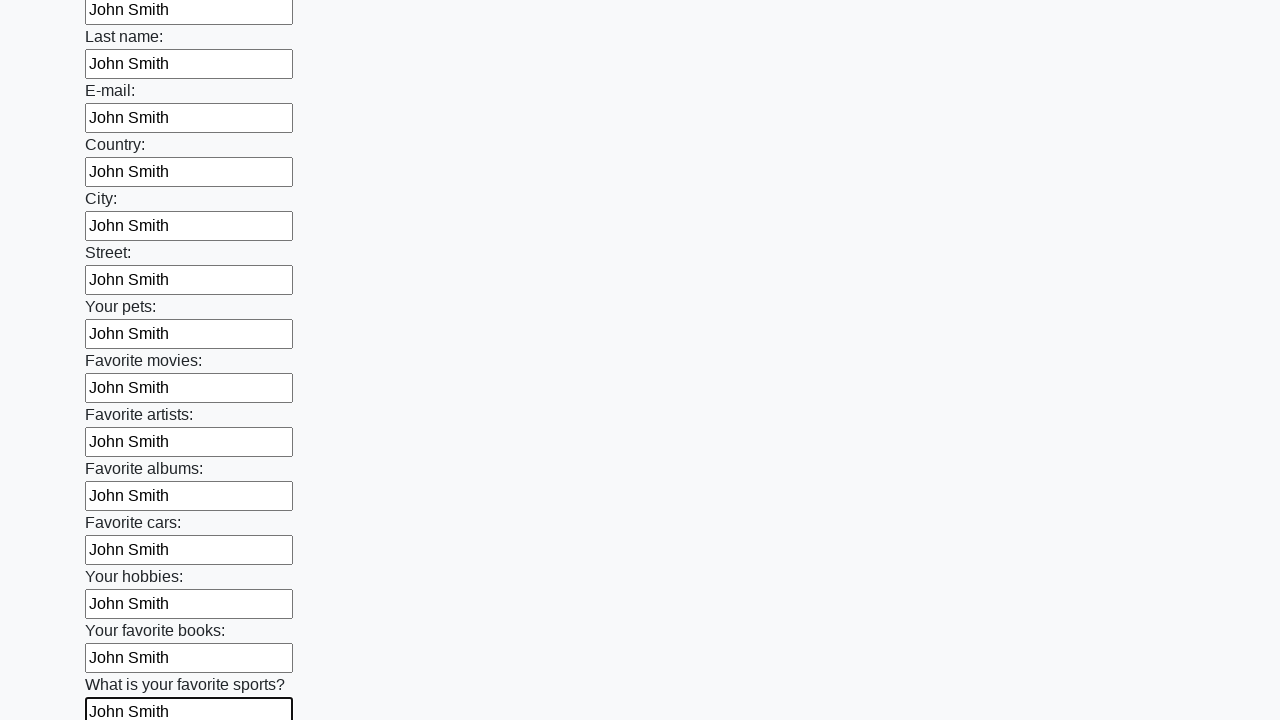

Filled input field with 'John Smith' on input >> nth=14
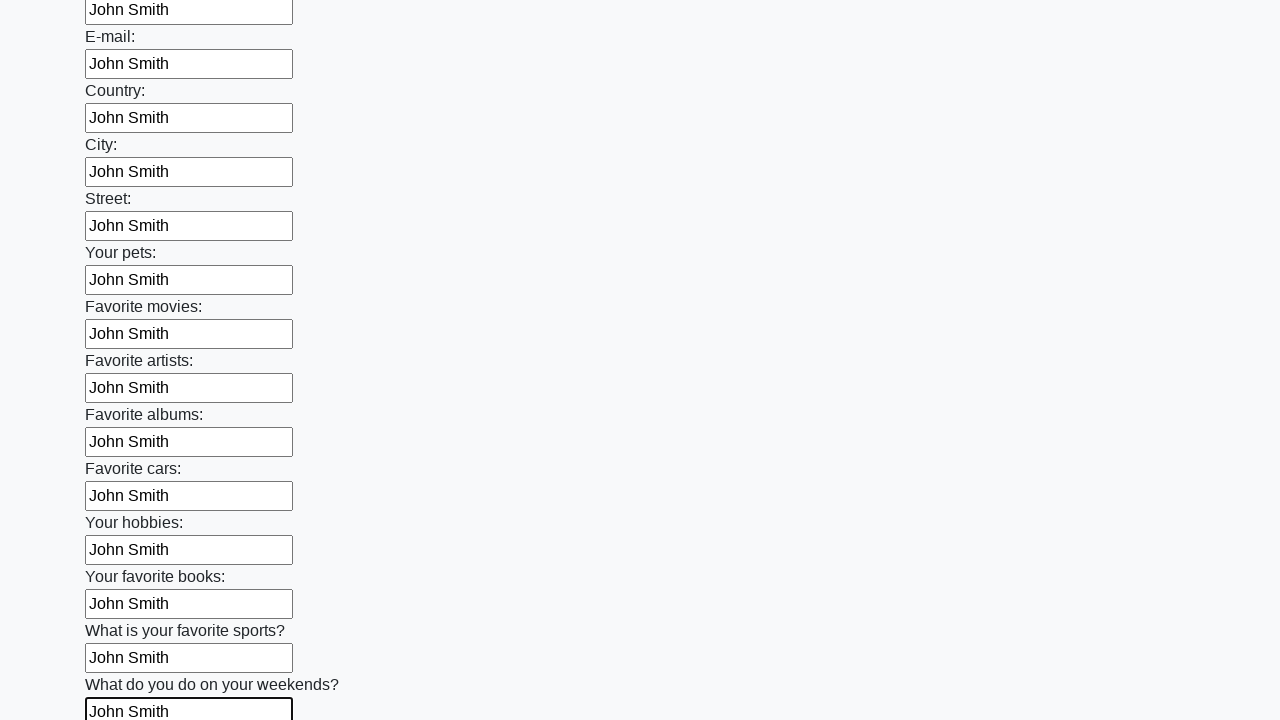

Filled input field with 'John Smith' on input >> nth=15
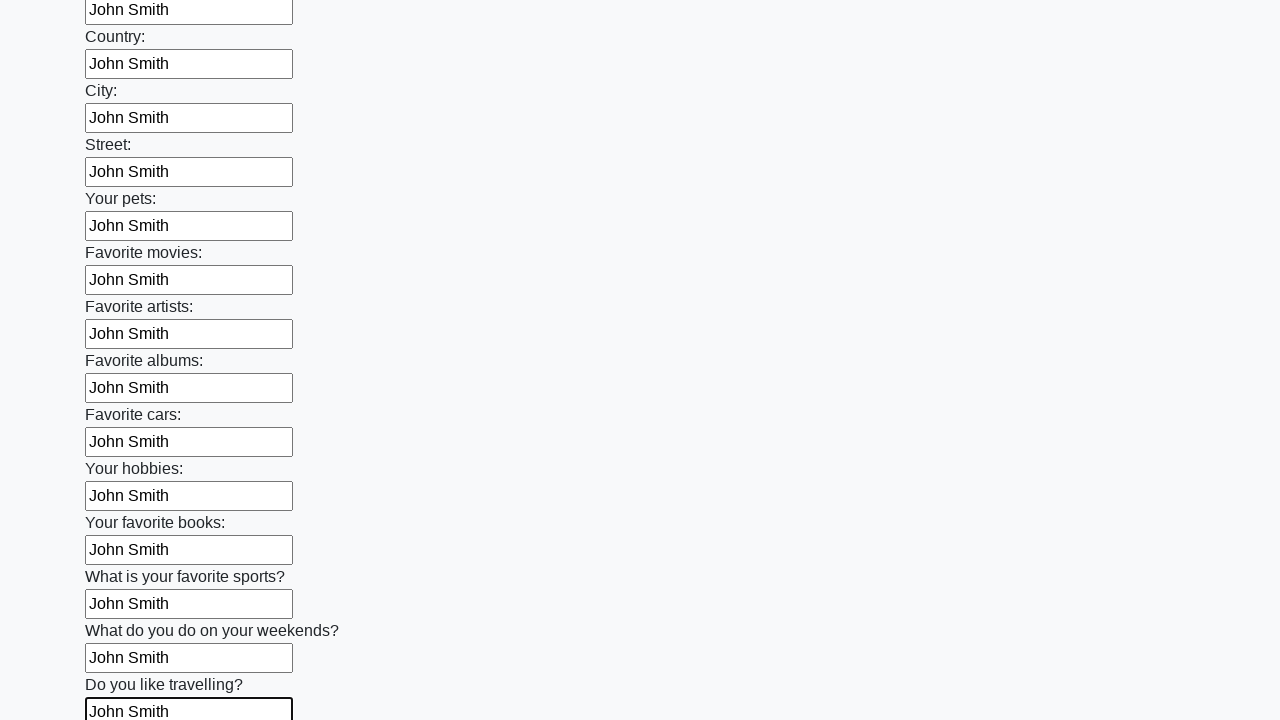

Filled input field with 'John Smith' on input >> nth=16
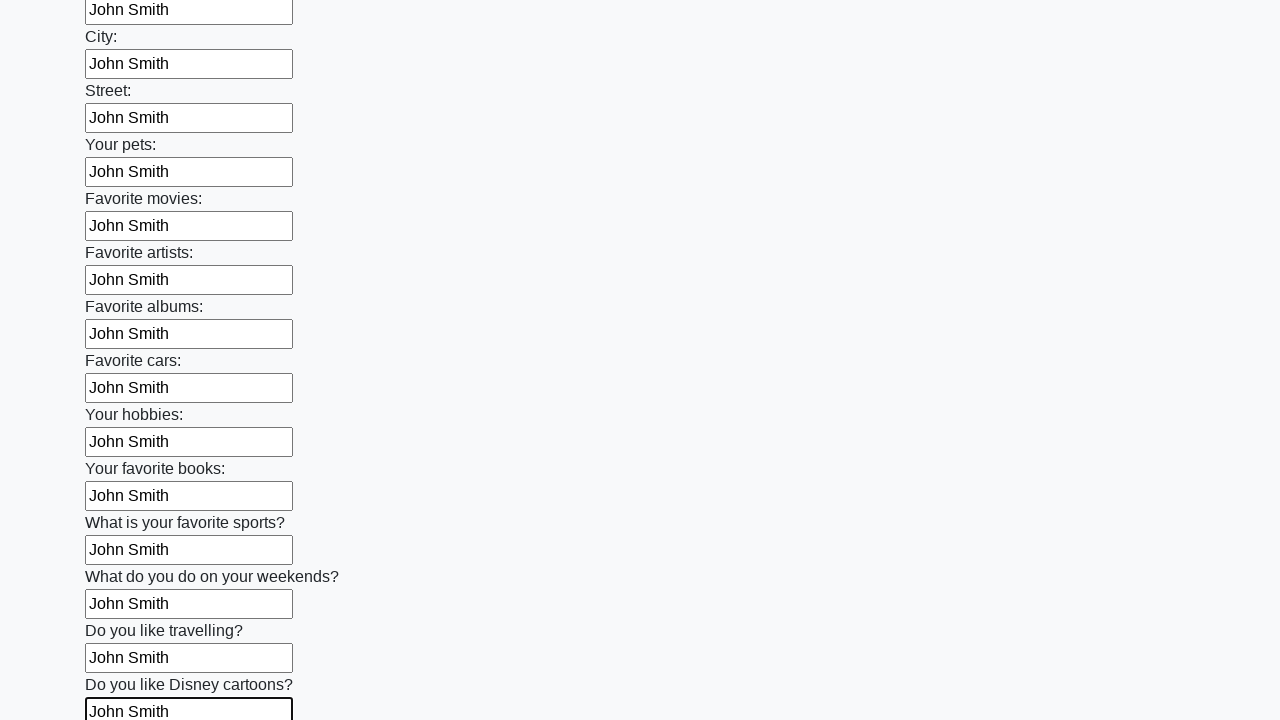

Filled input field with 'John Smith' on input >> nth=17
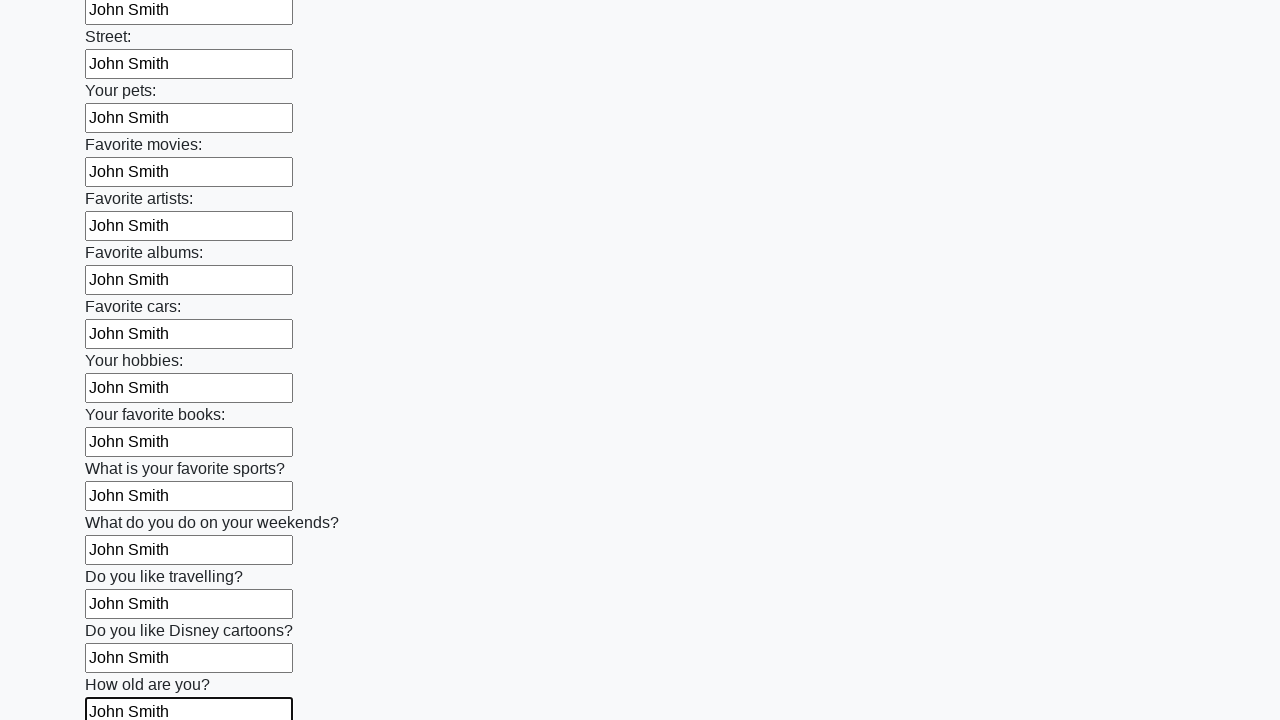

Filled input field with 'John Smith' on input >> nth=18
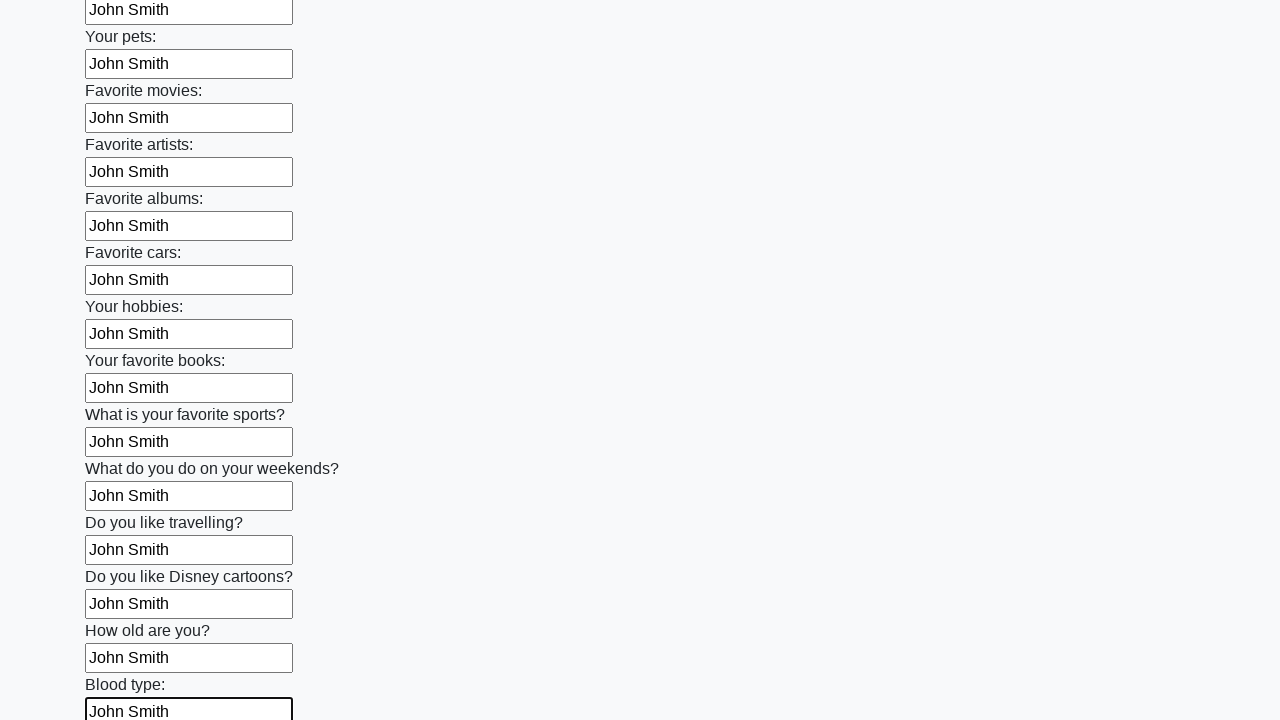

Filled input field with 'John Smith' on input >> nth=19
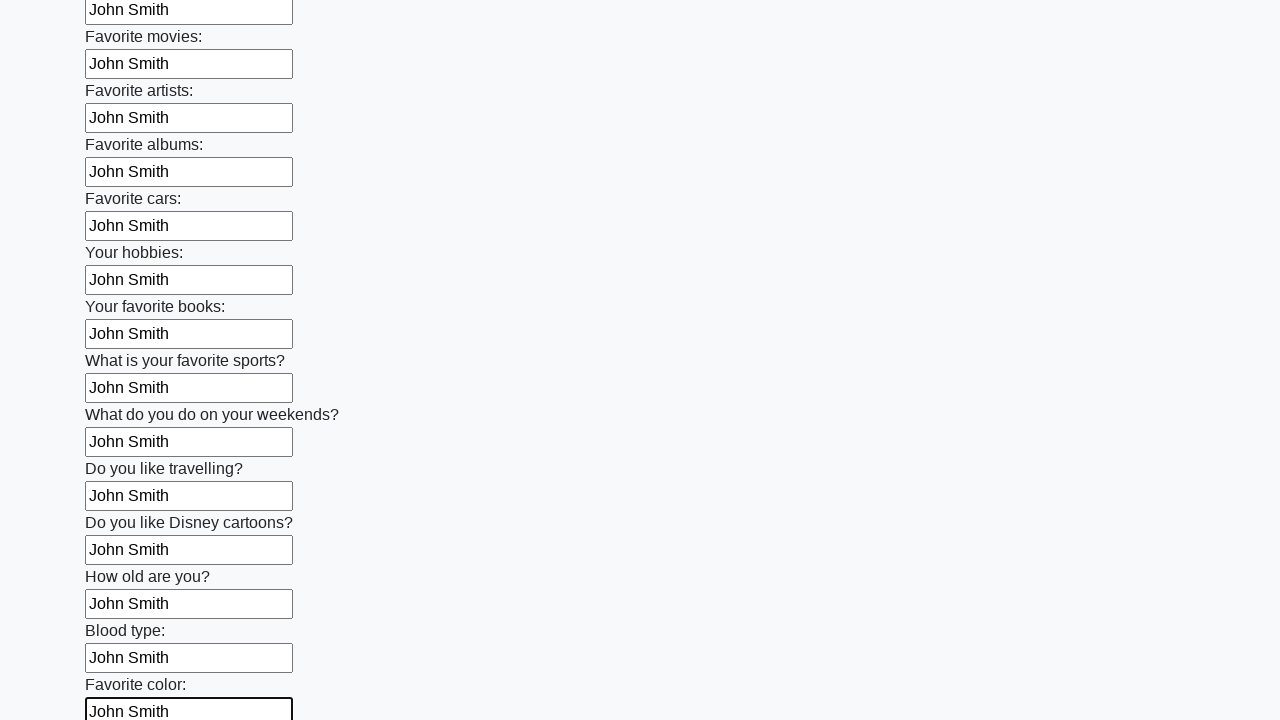

Filled input field with 'John Smith' on input >> nth=20
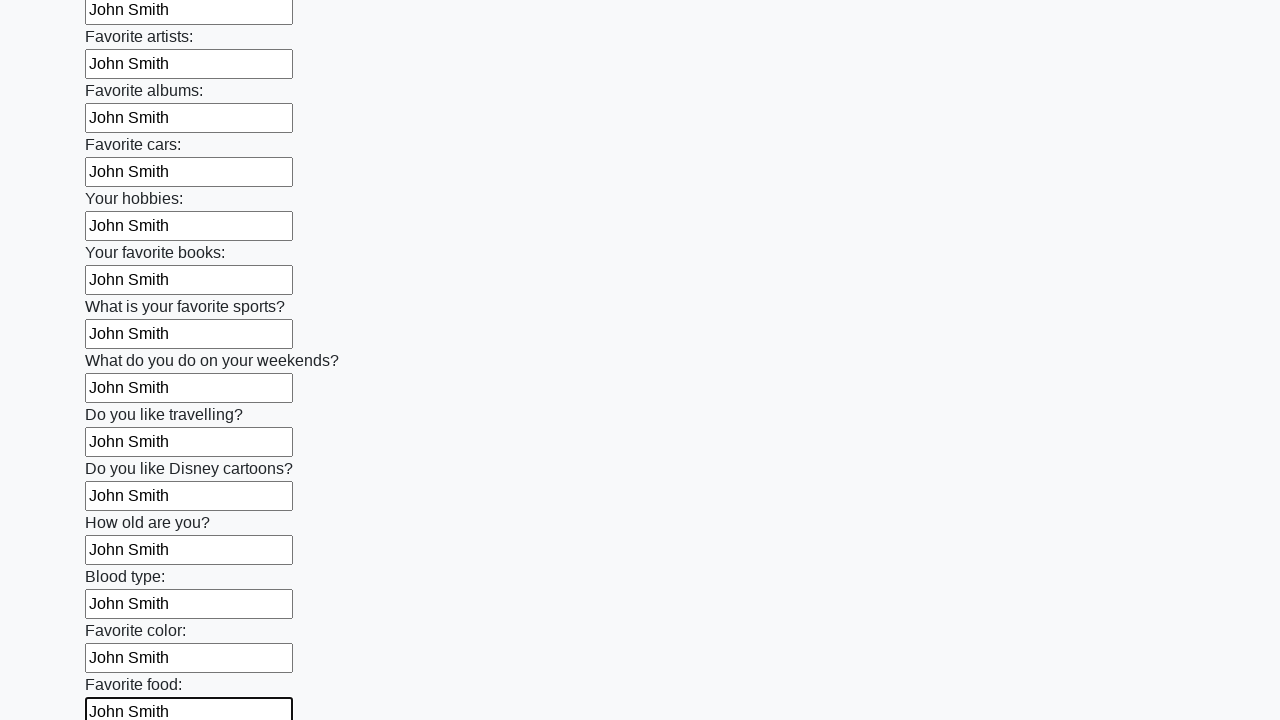

Filled input field with 'John Smith' on input >> nth=21
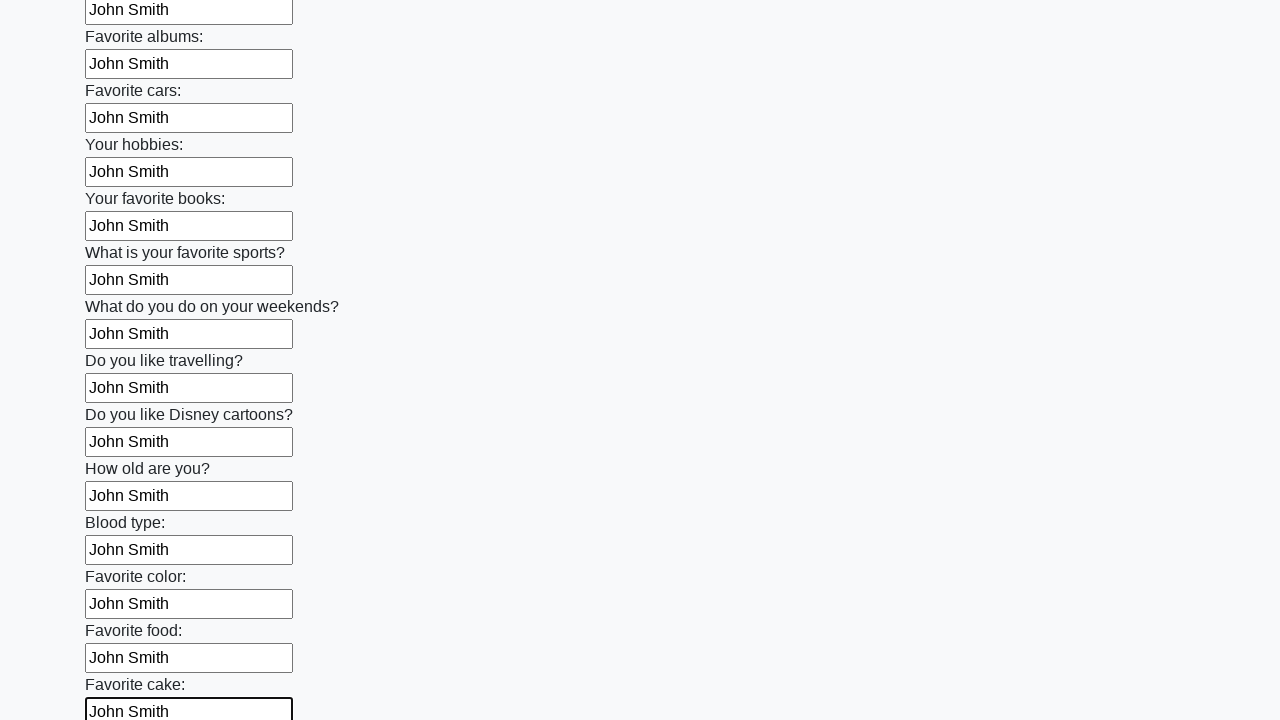

Filled input field with 'John Smith' on input >> nth=22
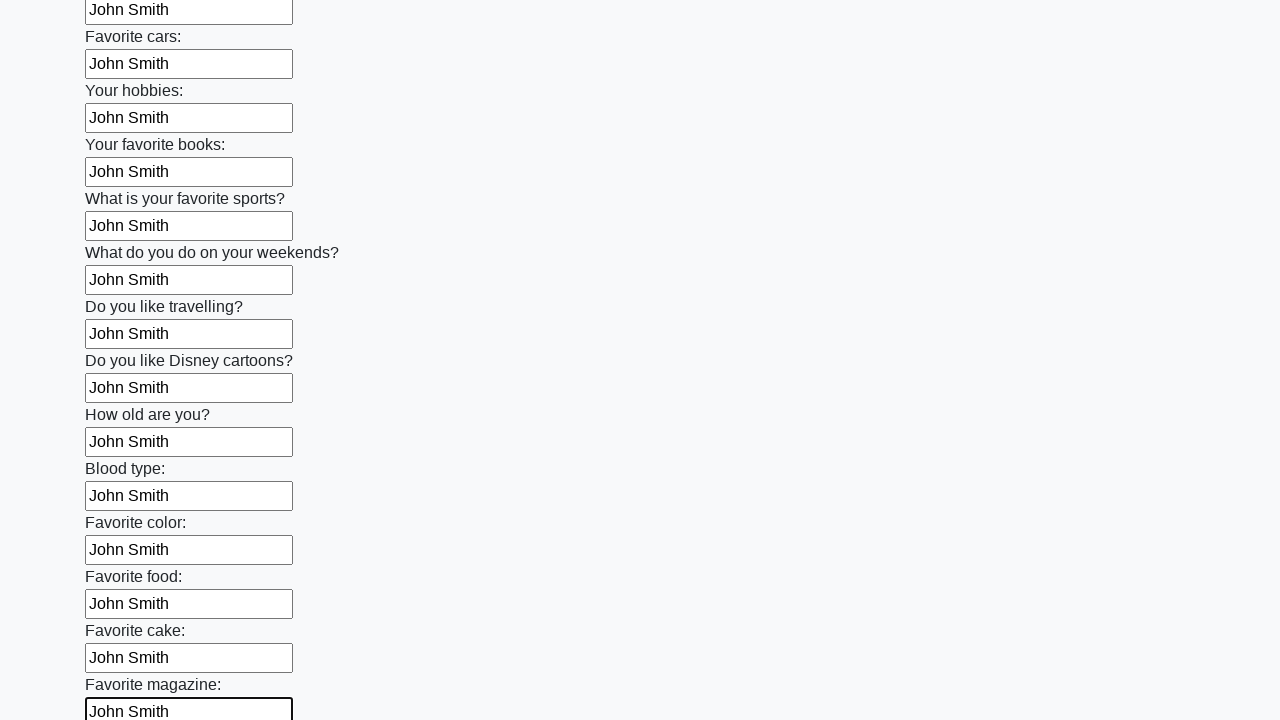

Filled input field with 'John Smith' on input >> nth=23
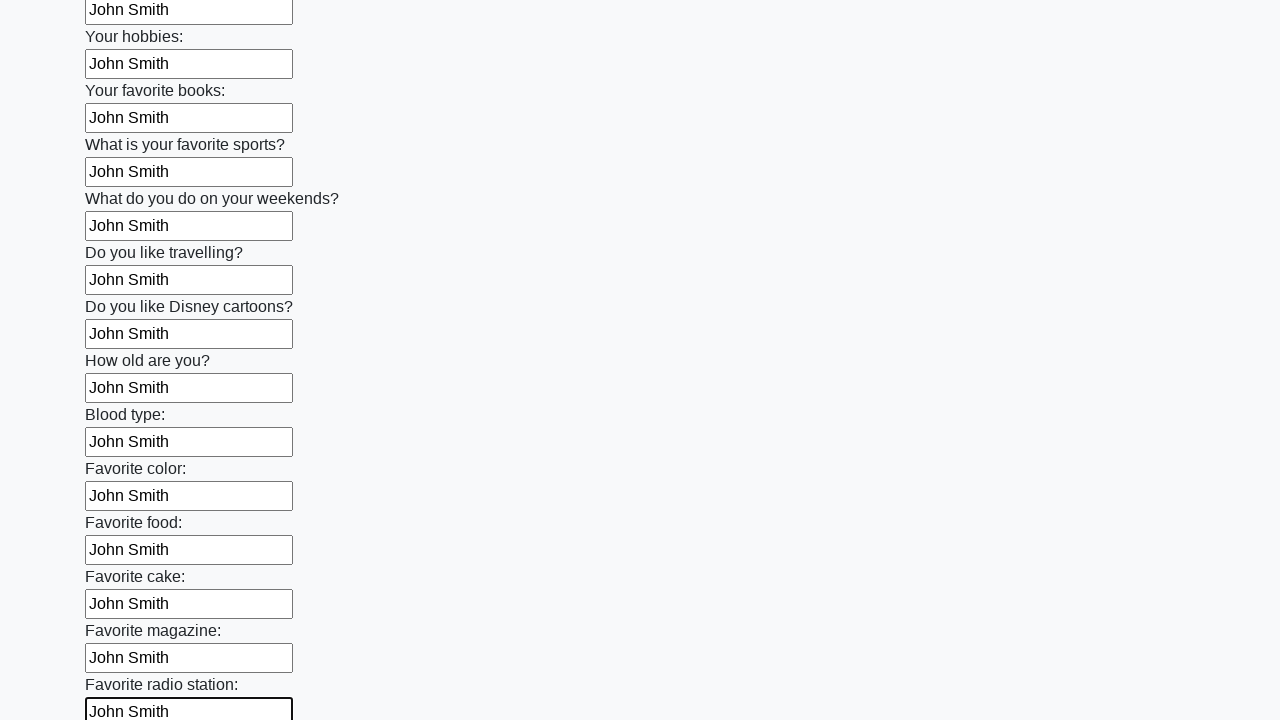

Filled input field with 'John Smith' on input >> nth=24
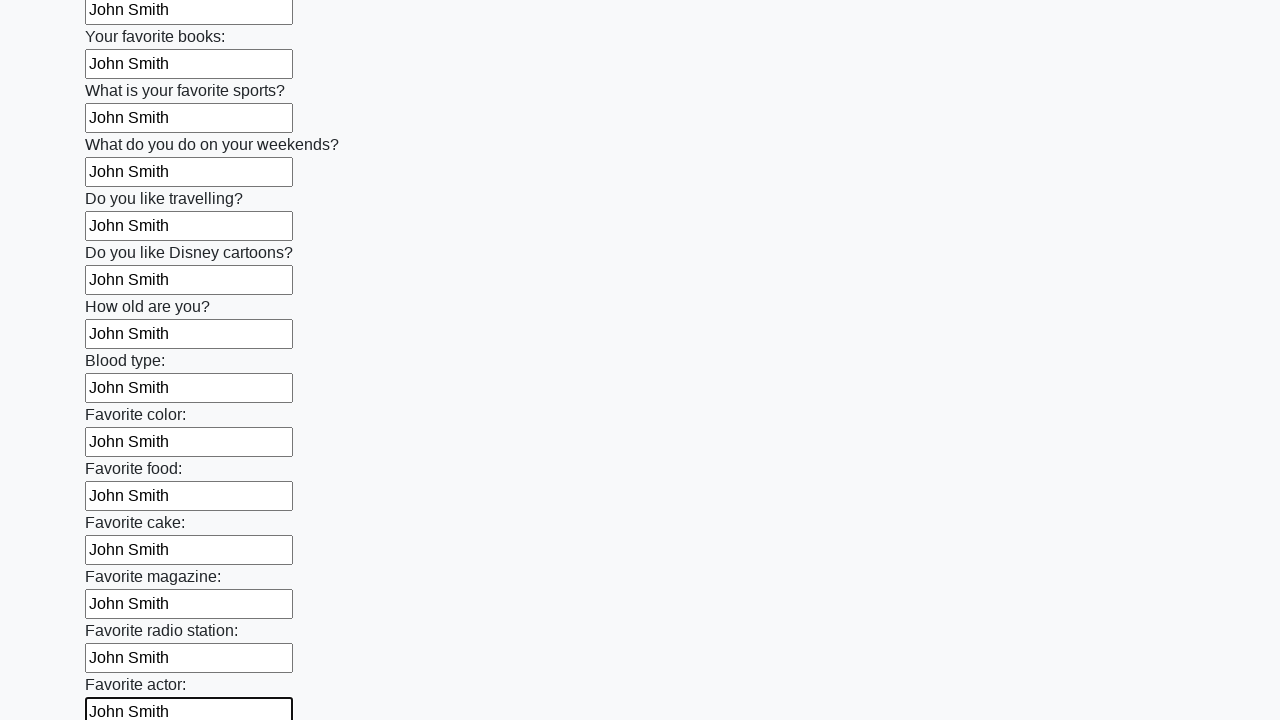

Filled input field with 'John Smith' on input >> nth=25
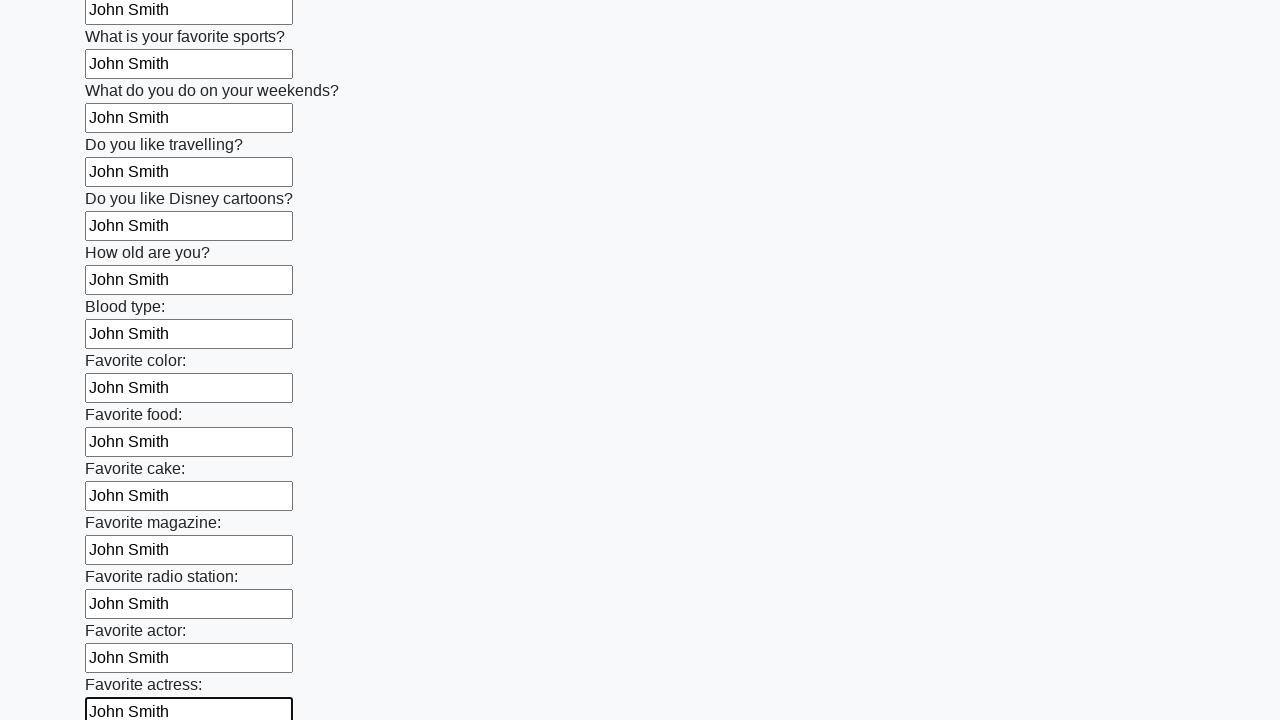

Filled input field with 'John Smith' on input >> nth=26
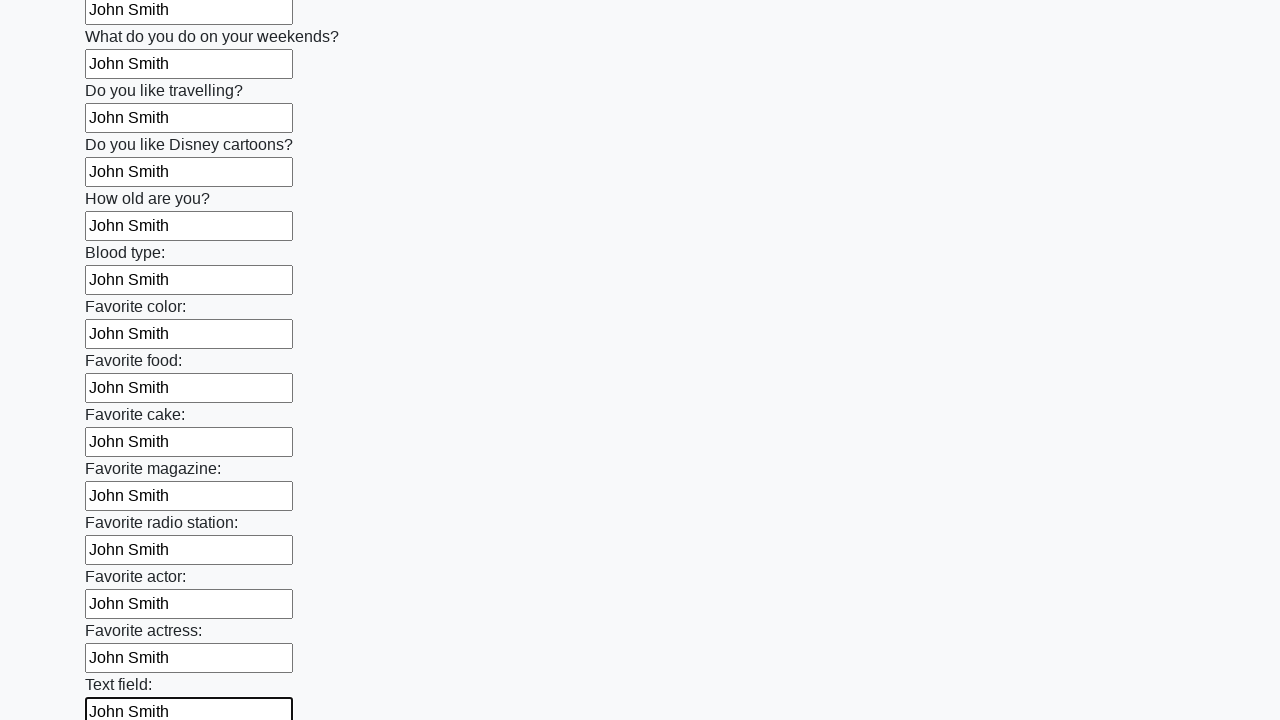

Filled input field with 'John Smith' on input >> nth=27
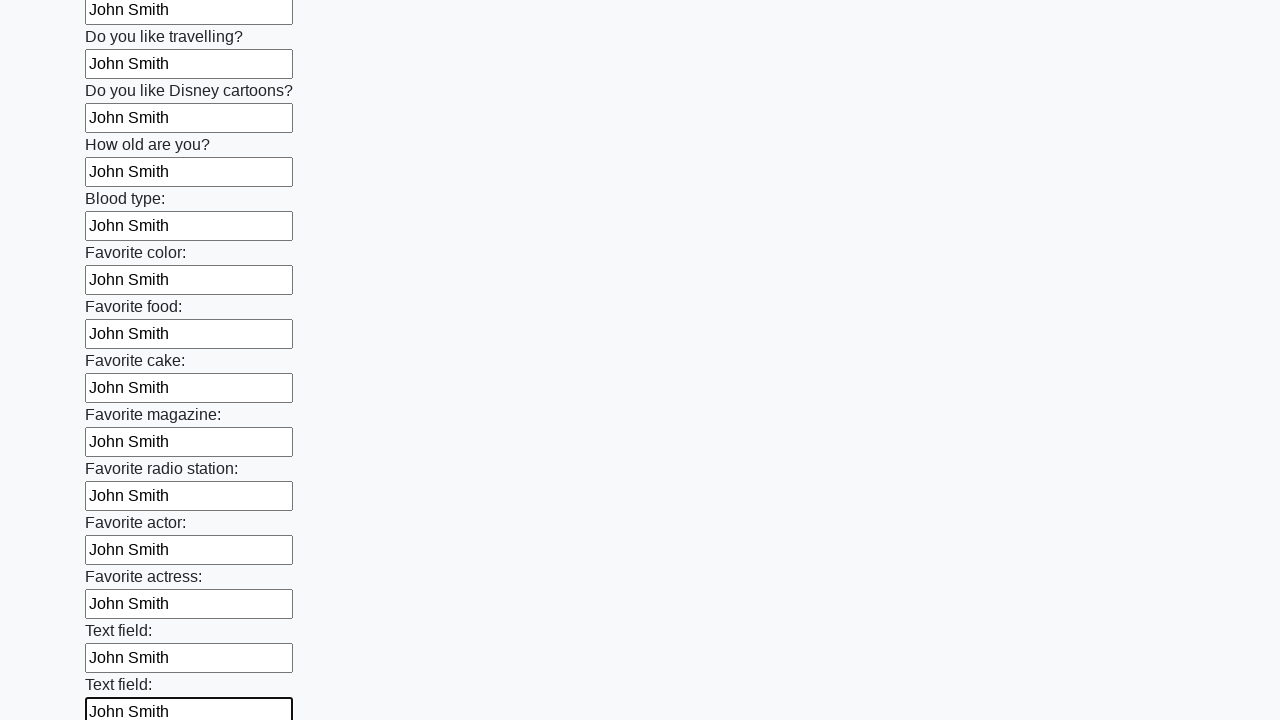

Filled input field with 'John Smith' on input >> nth=28
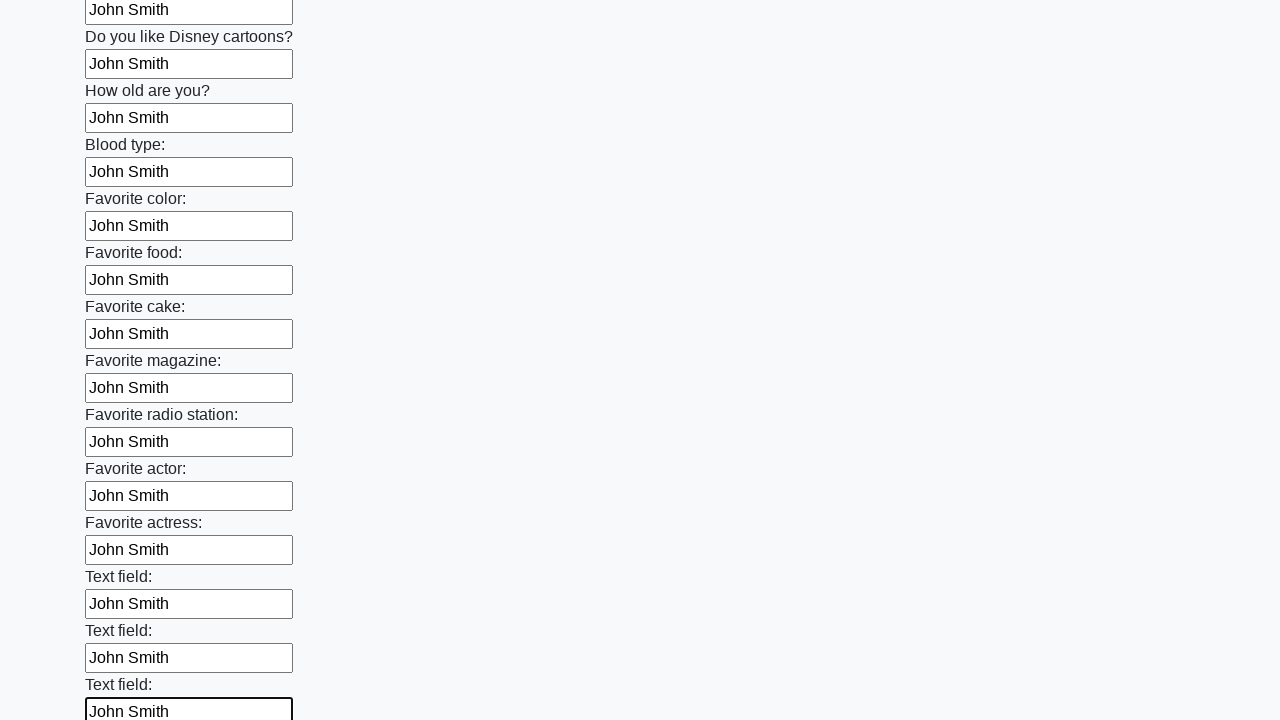

Filled input field with 'John Smith' on input >> nth=29
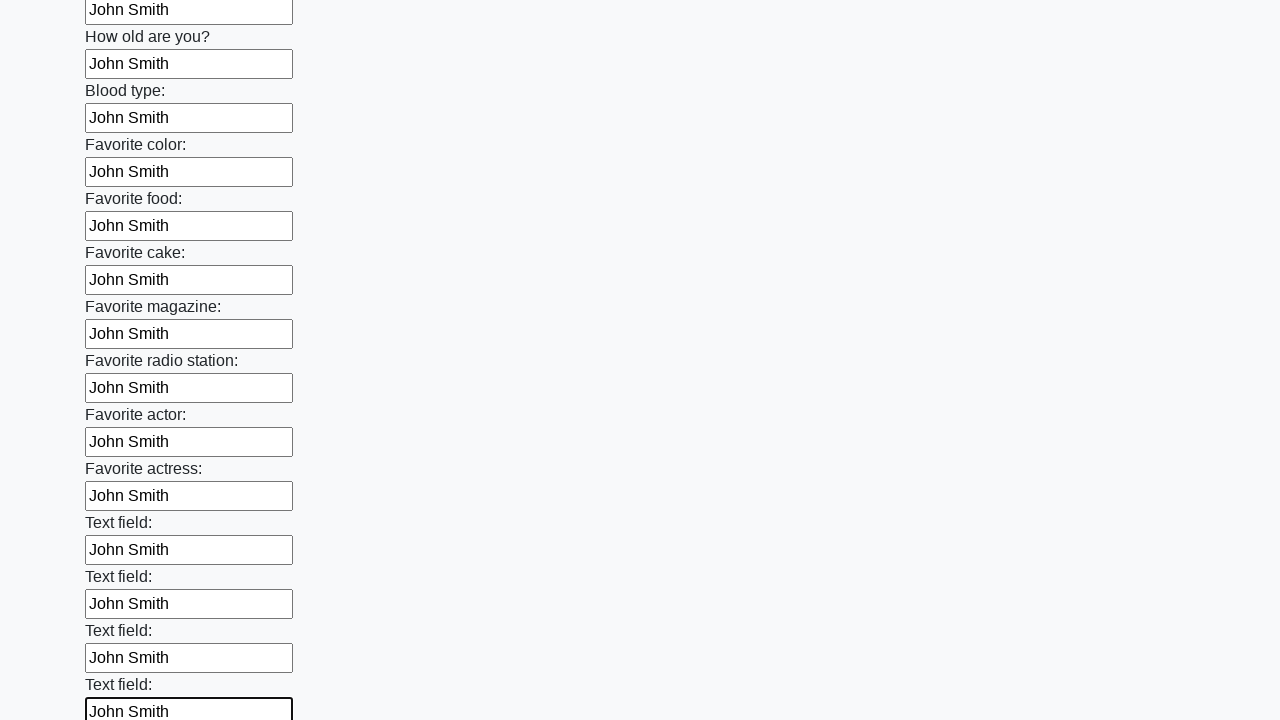

Filled input field with 'John Smith' on input >> nth=30
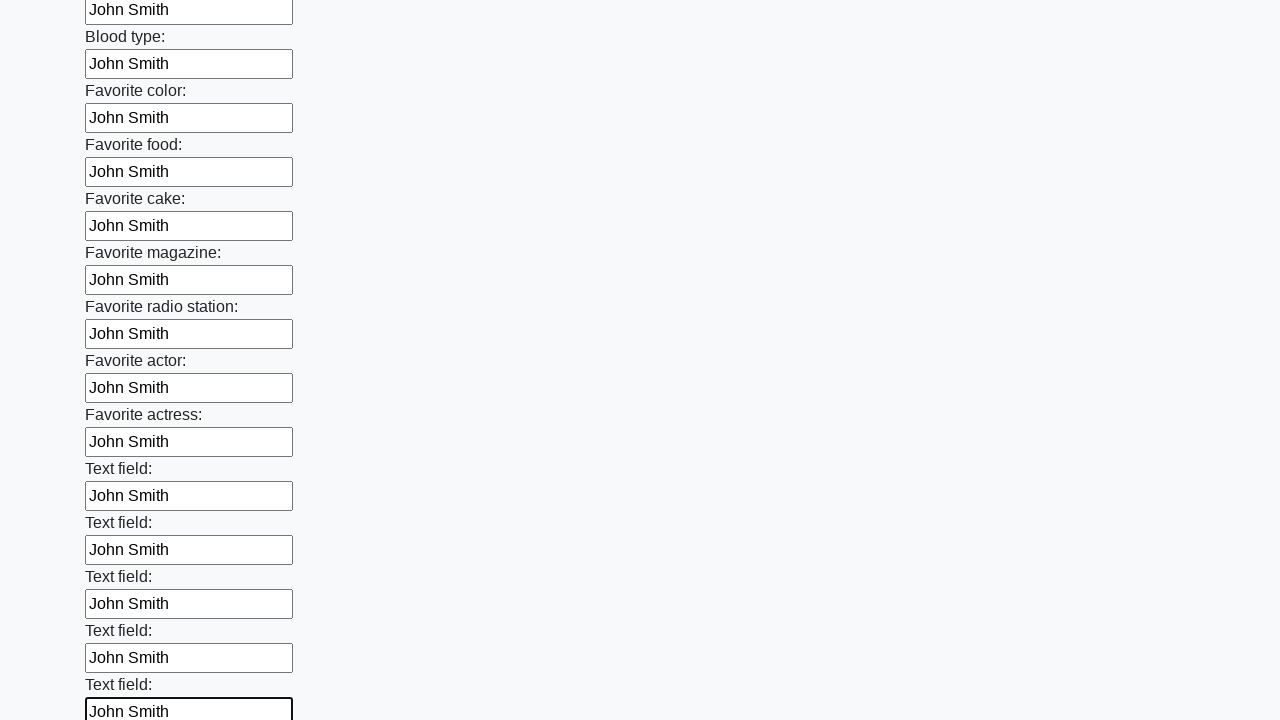

Filled input field with 'John Smith' on input >> nth=31
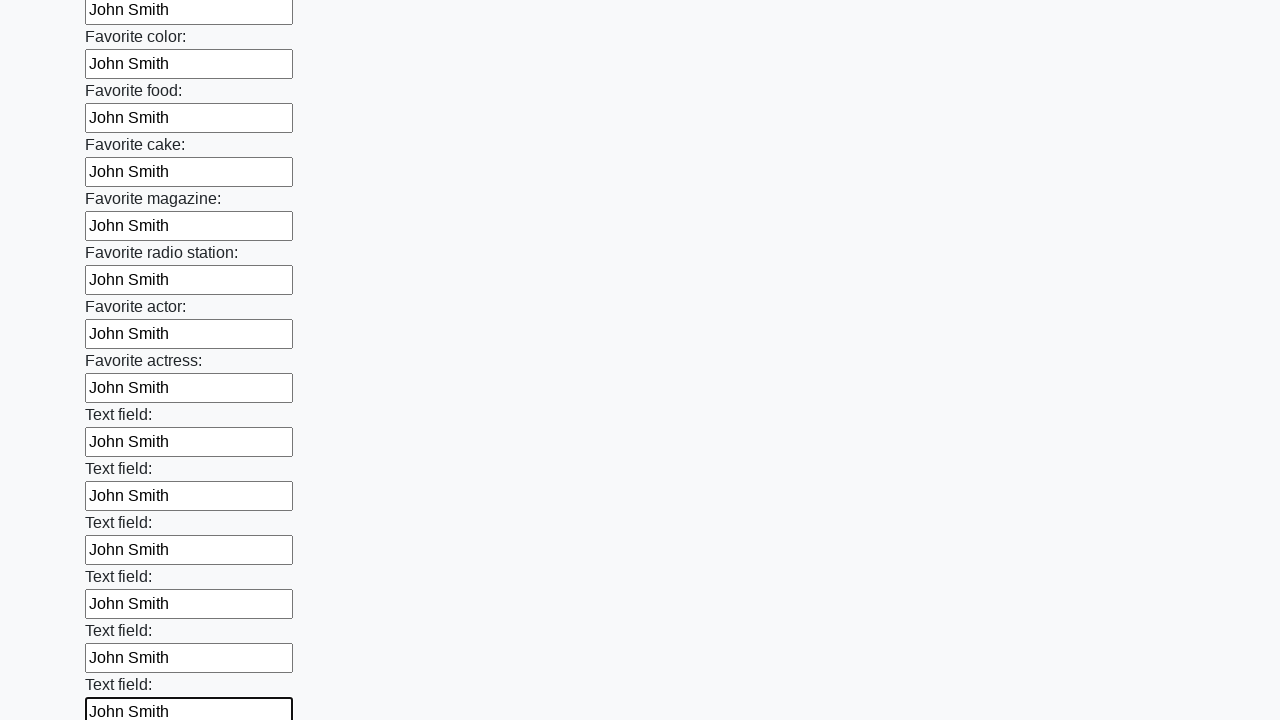

Filled input field with 'John Smith' on input >> nth=32
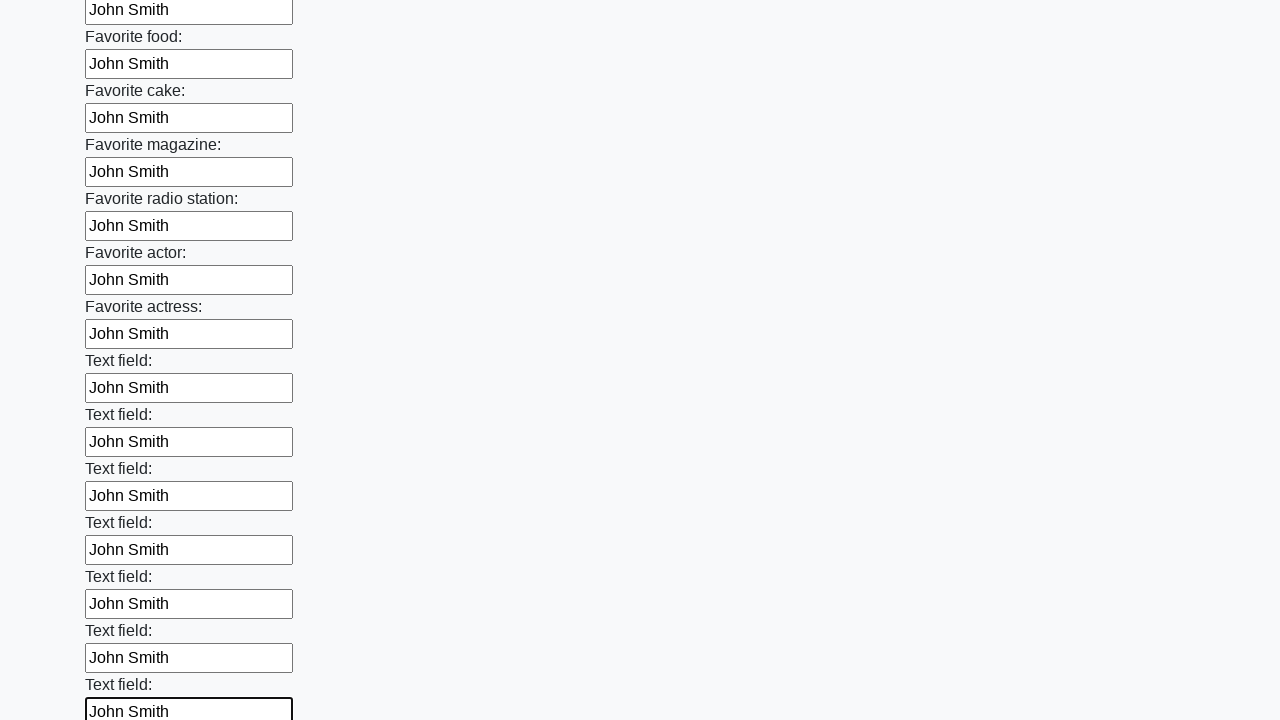

Filled input field with 'John Smith' on input >> nth=33
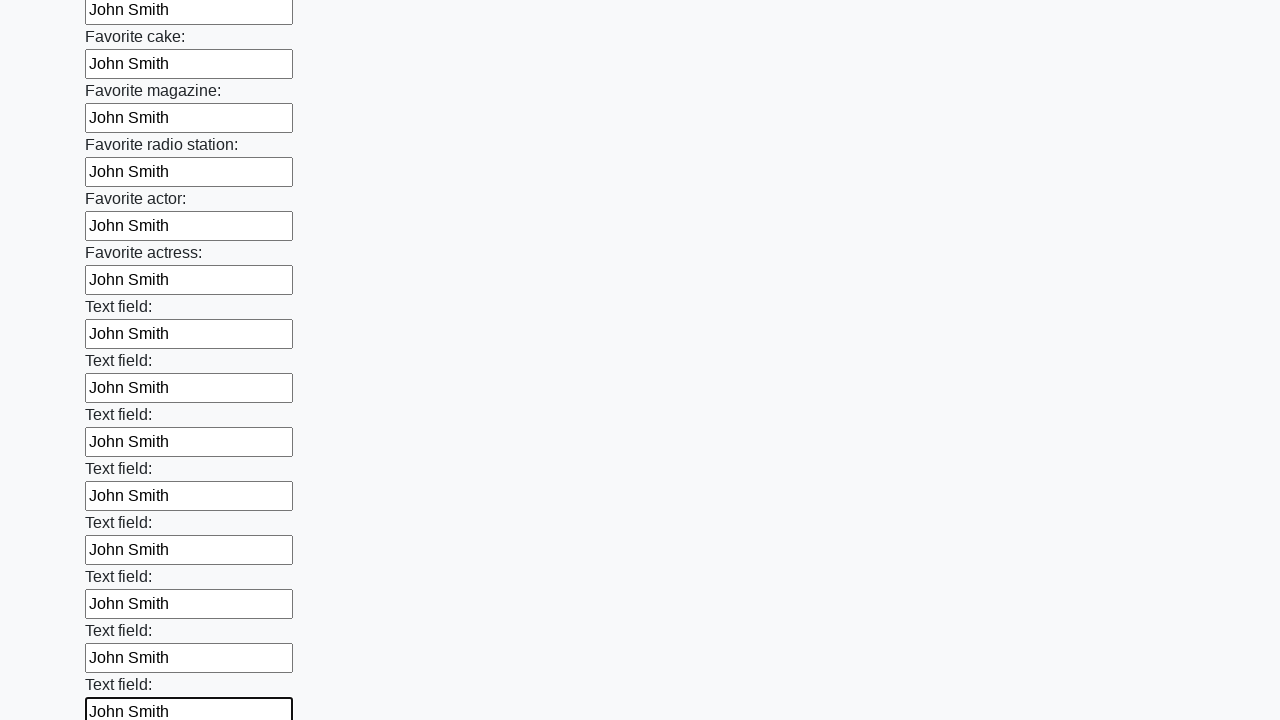

Filled input field with 'John Smith' on input >> nth=34
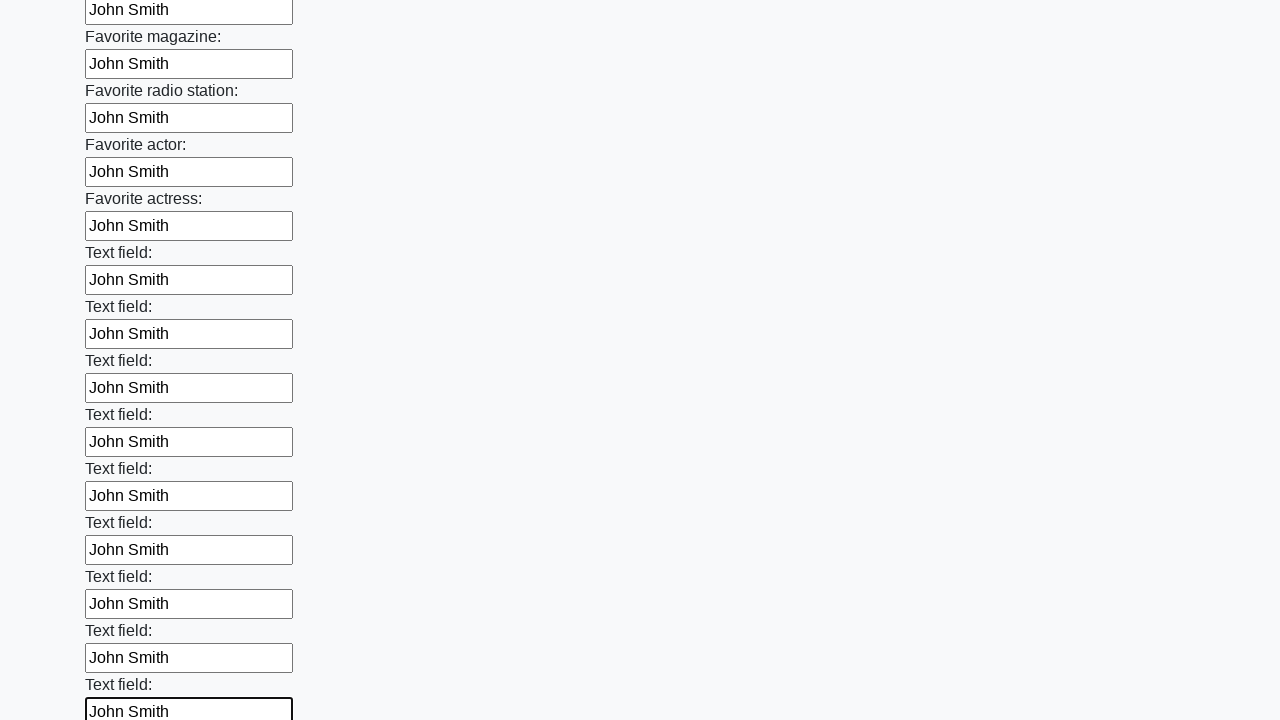

Filled input field with 'John Smith' on input >> nth=35
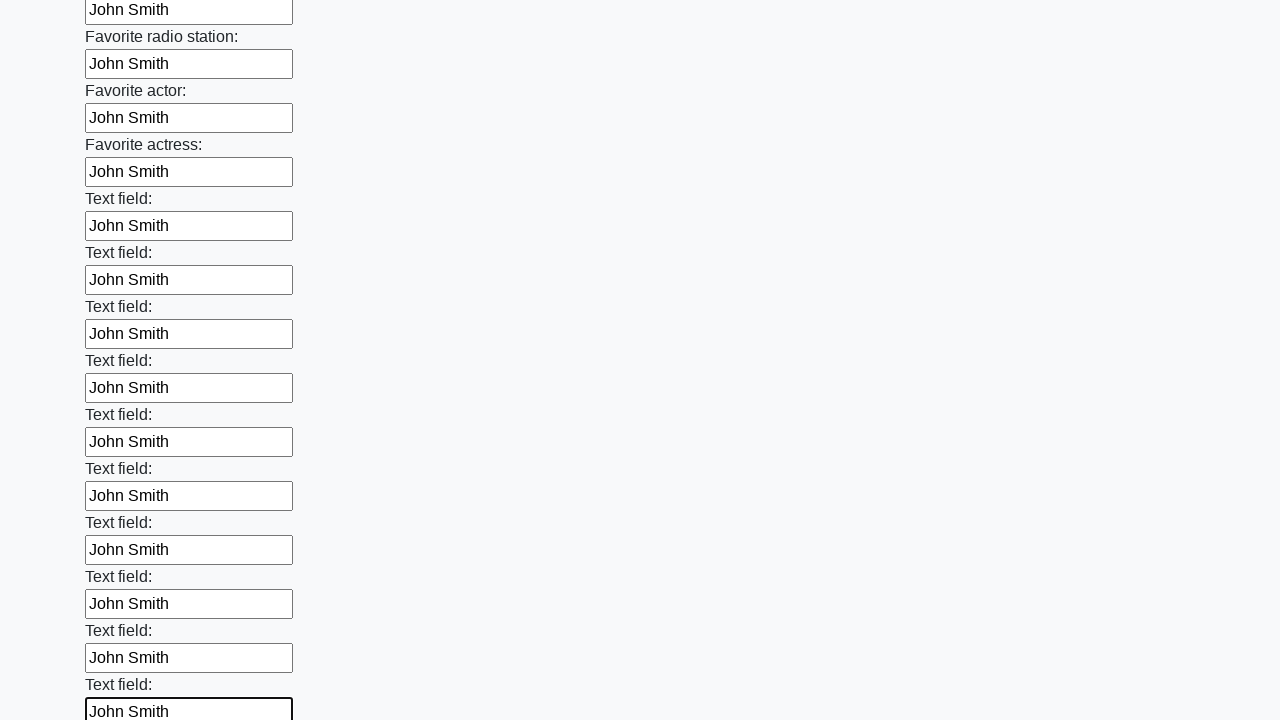

Filled input field with 'John Smith' on input >> nth=36
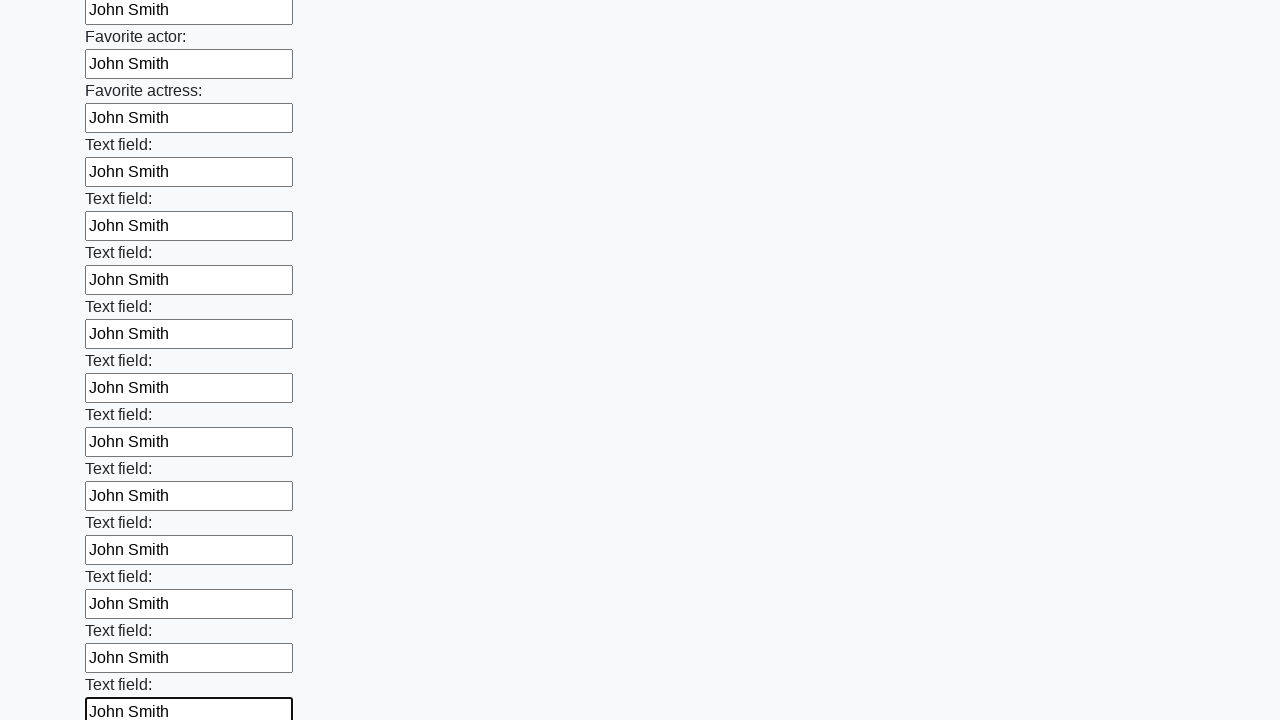

Filled input field with 'John Smith' on input >> nth=37
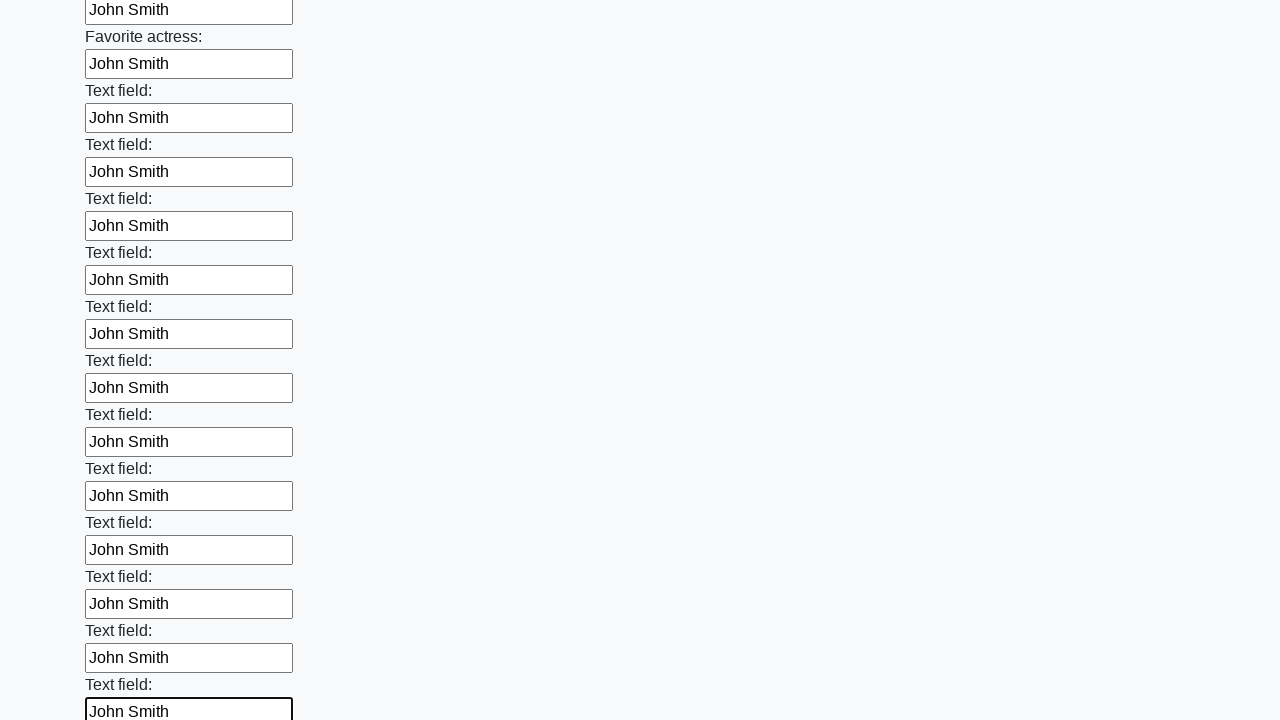

Filled input field with 'John Smith' on input >> nth=38
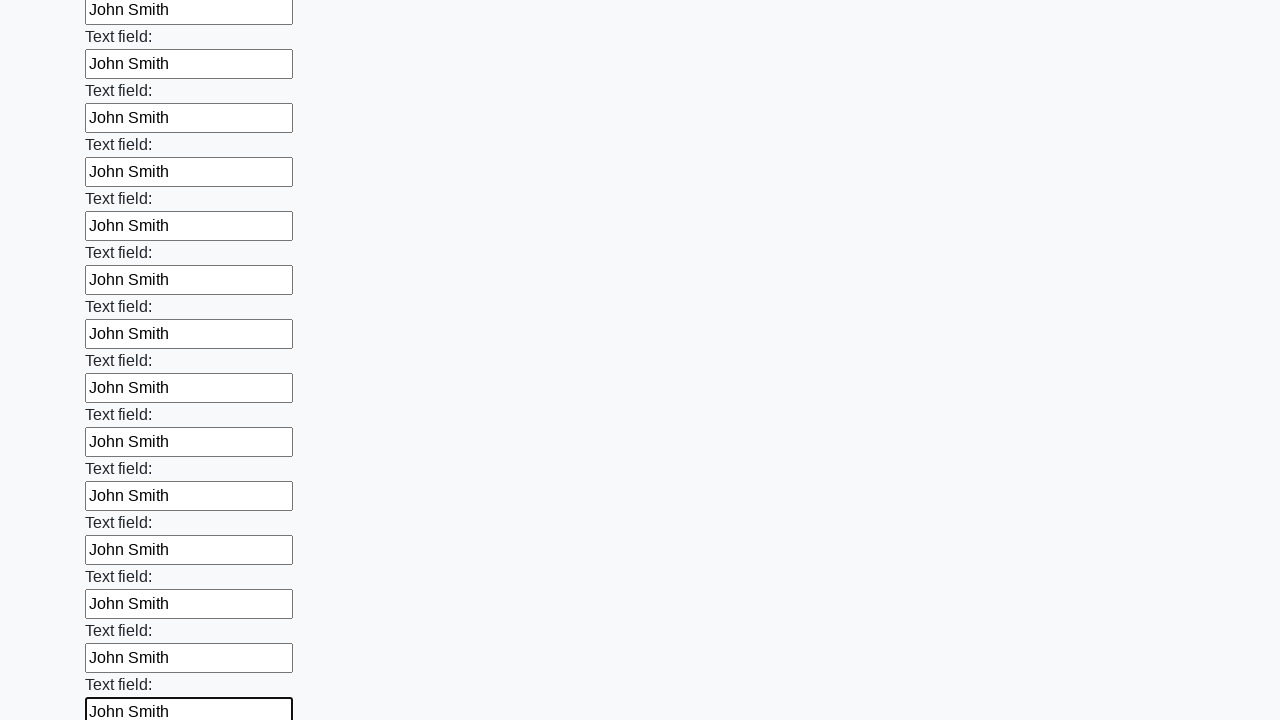

Filled input field with 'John Smith' on input >> nth=39
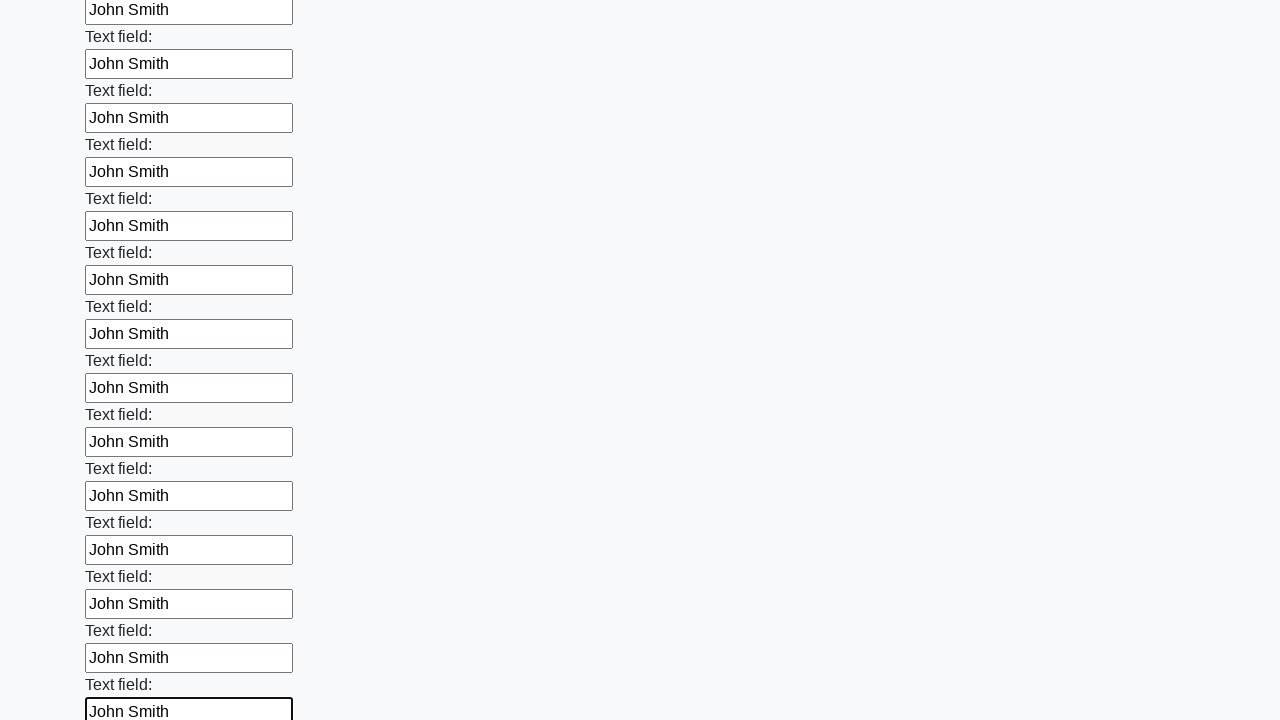

Filled input field with 'John Smith' on input >> nth=40
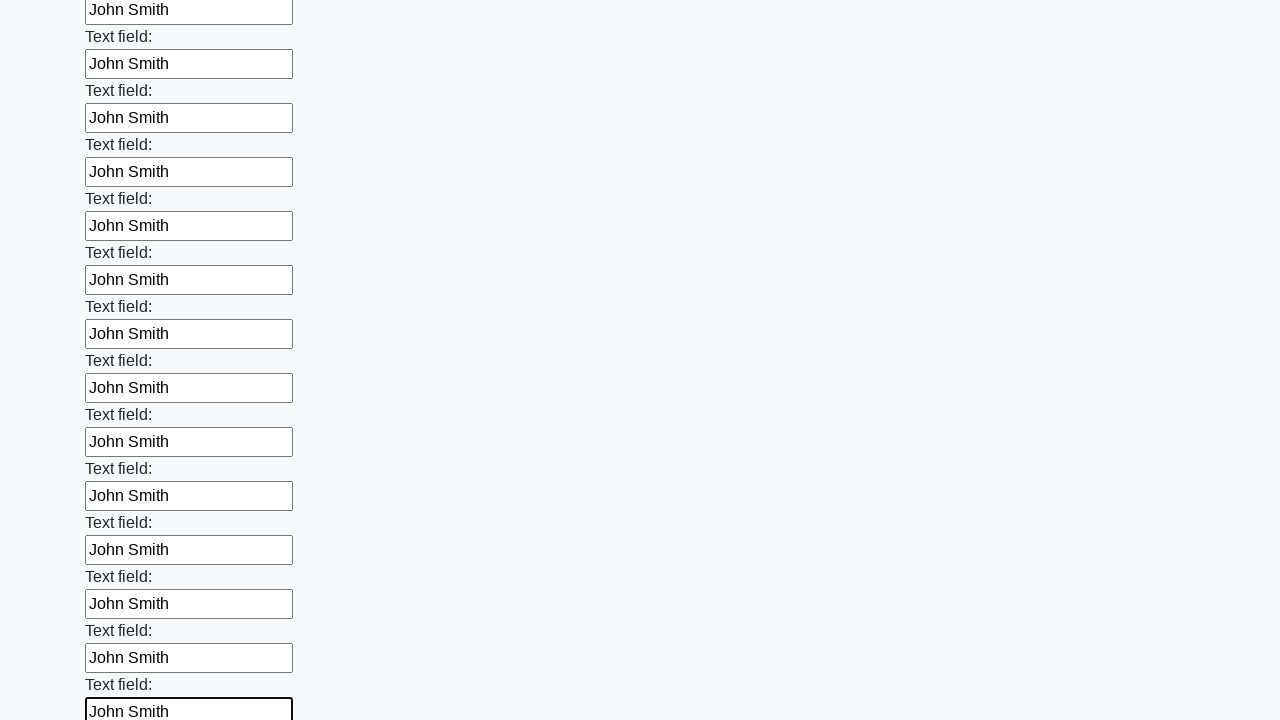

Filled input field with 'John Smith' on input >> nth=41
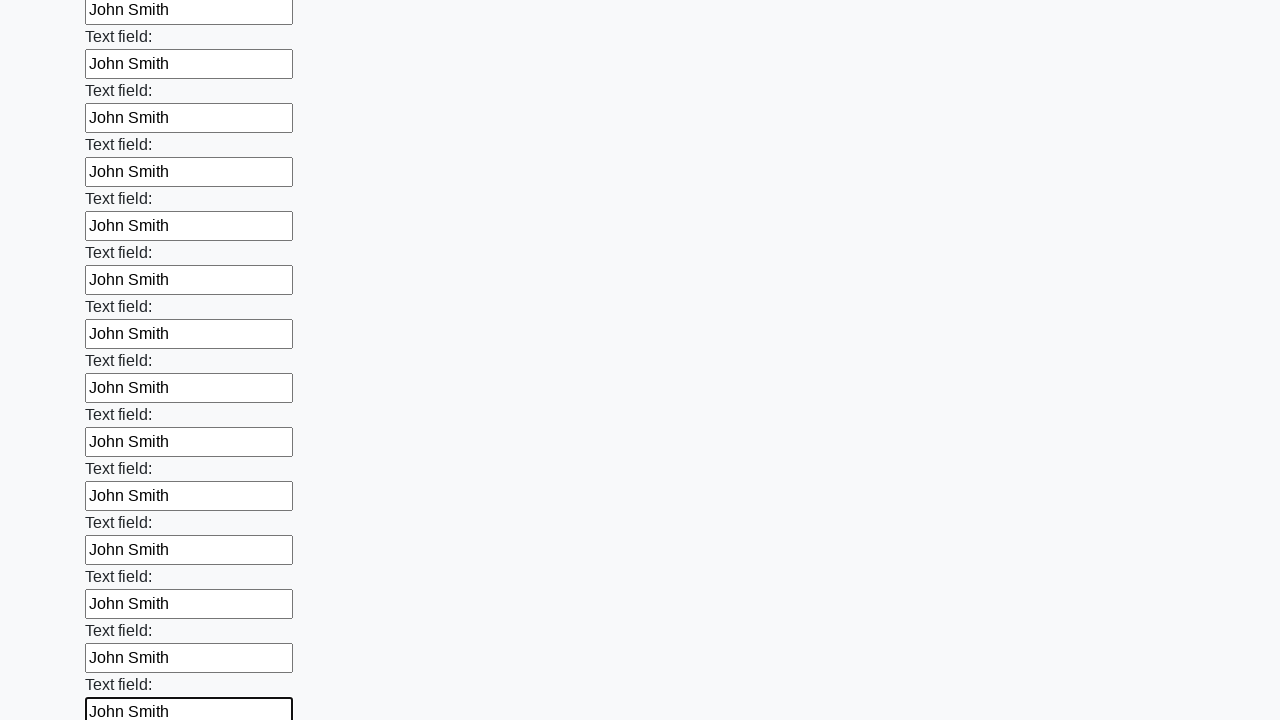

Filled input field with 'John Smith' on input >> nth=42
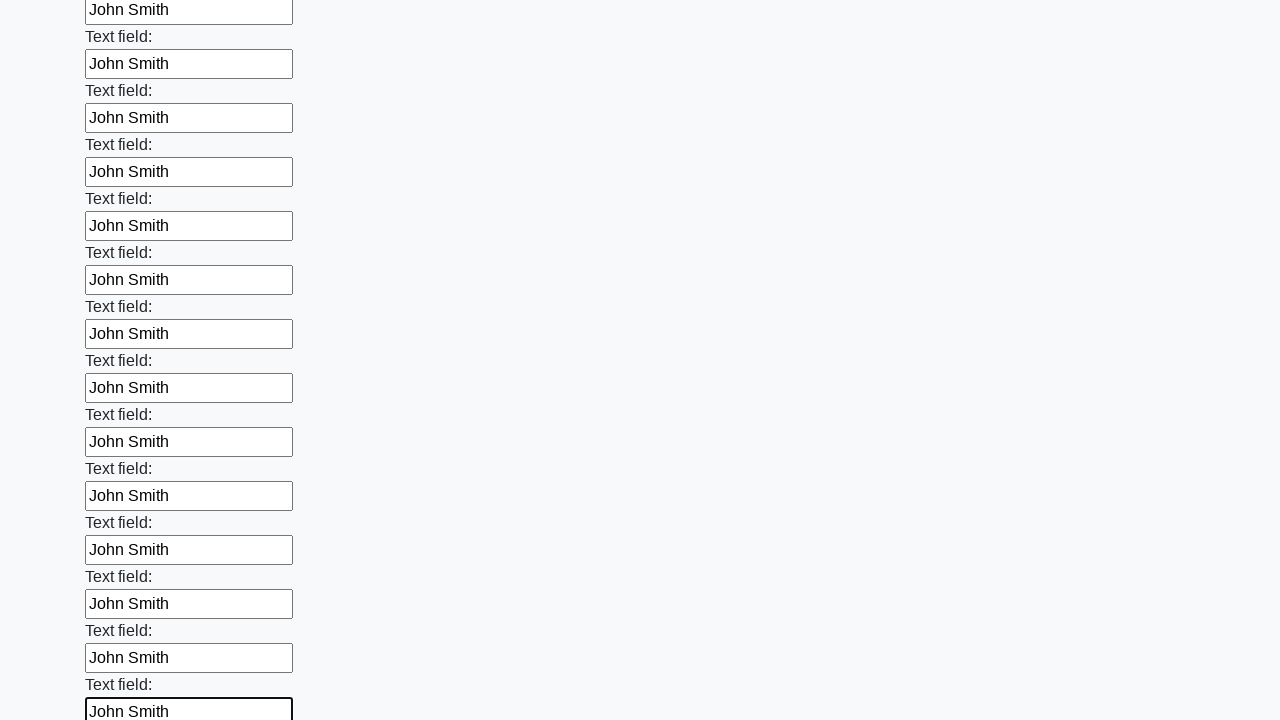

Filled input field with 'John Smith' on input >> nth=43
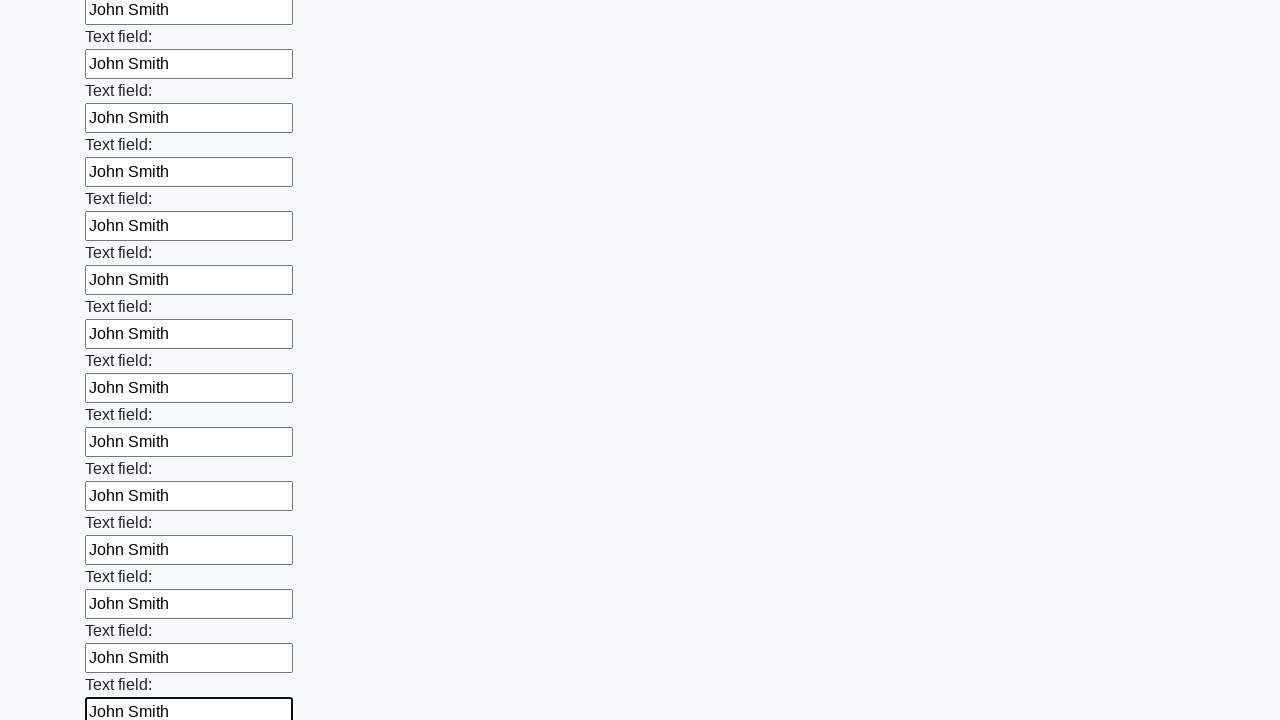

Filled input field with 'John Smith' on input >> nth=44
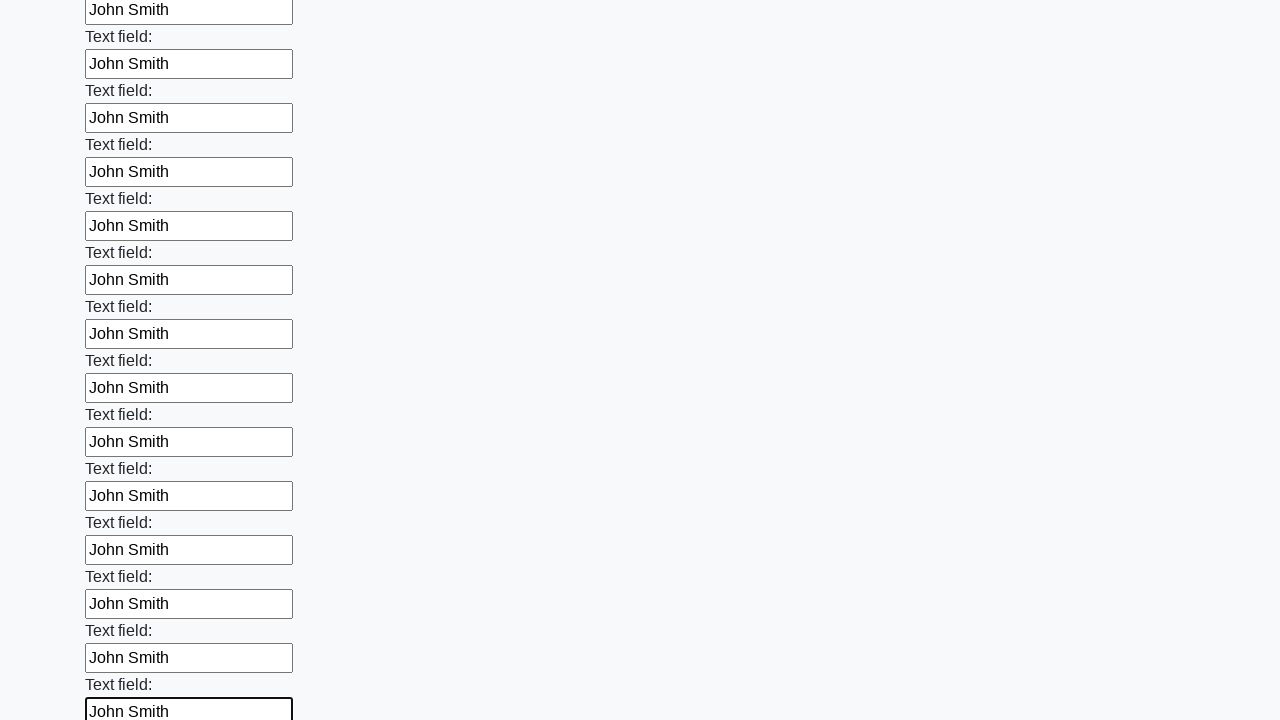

Filled input field with 'John Smith' on input >> nth=45
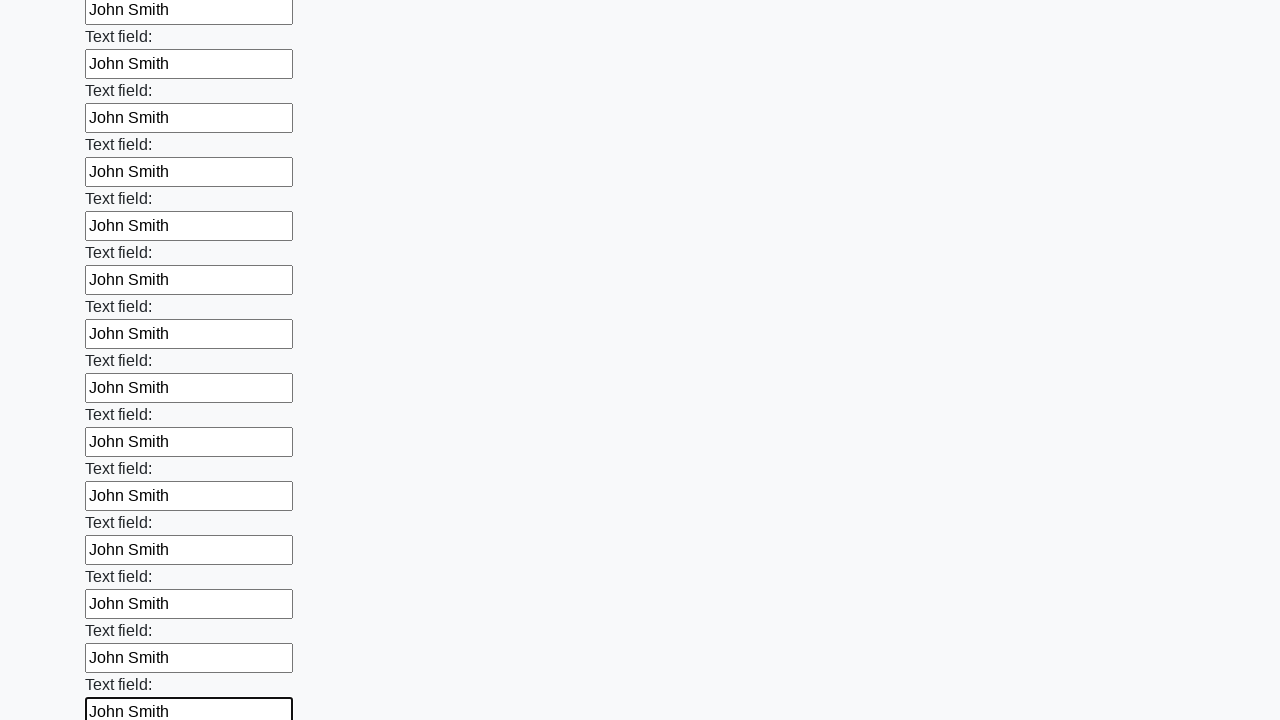

Filled input field with 'John Smith' on input >> nth=46
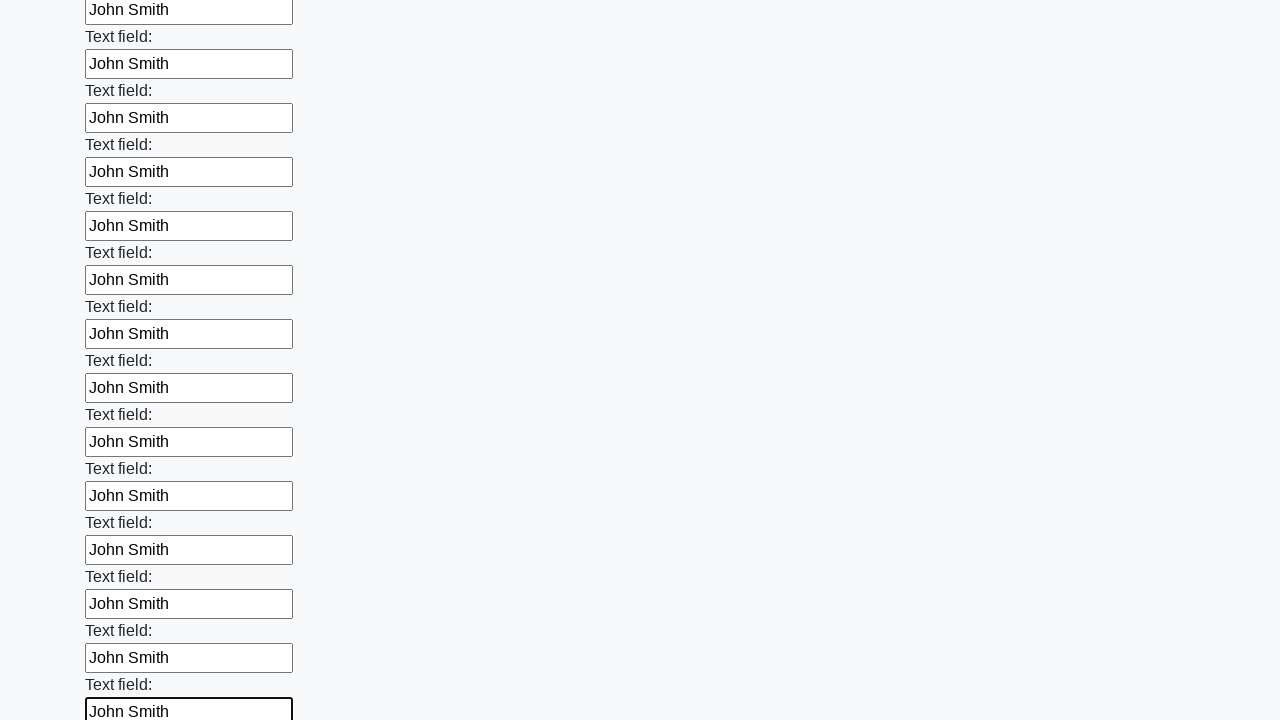

Filled input field with 'John Smith' on input >> nth=47
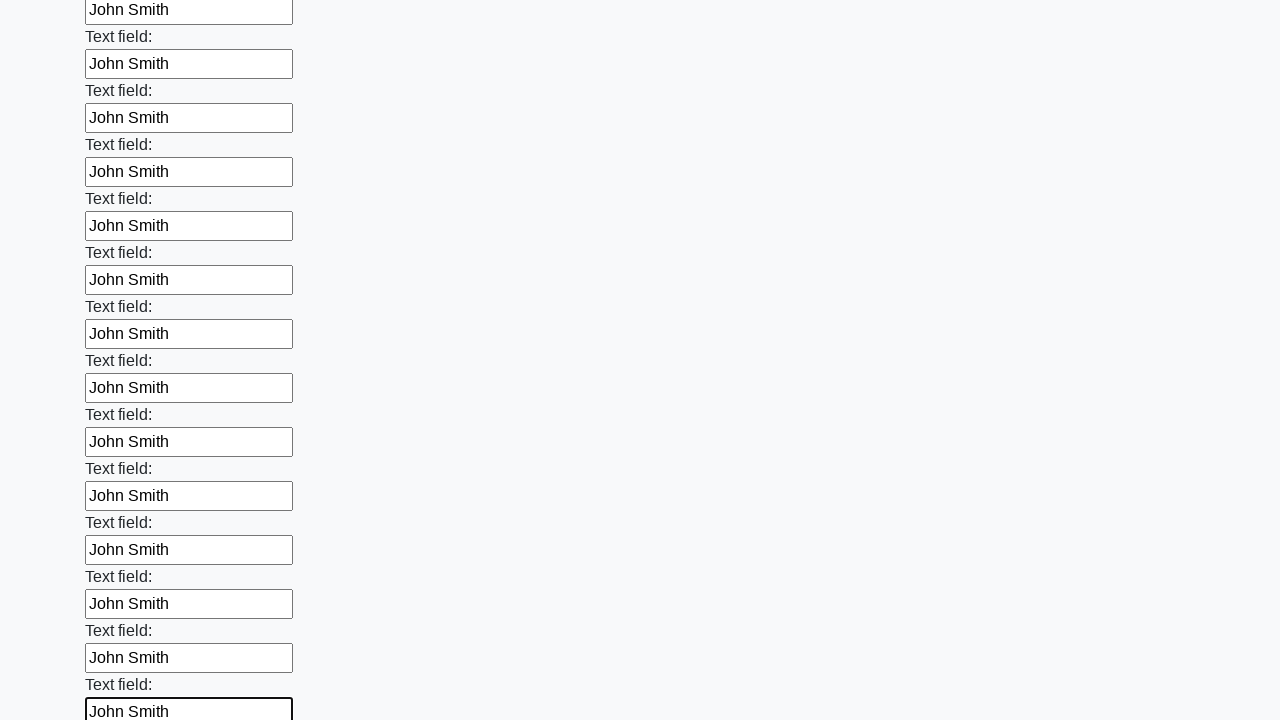

Filled input field with 'John Smith' on input >> nth=48
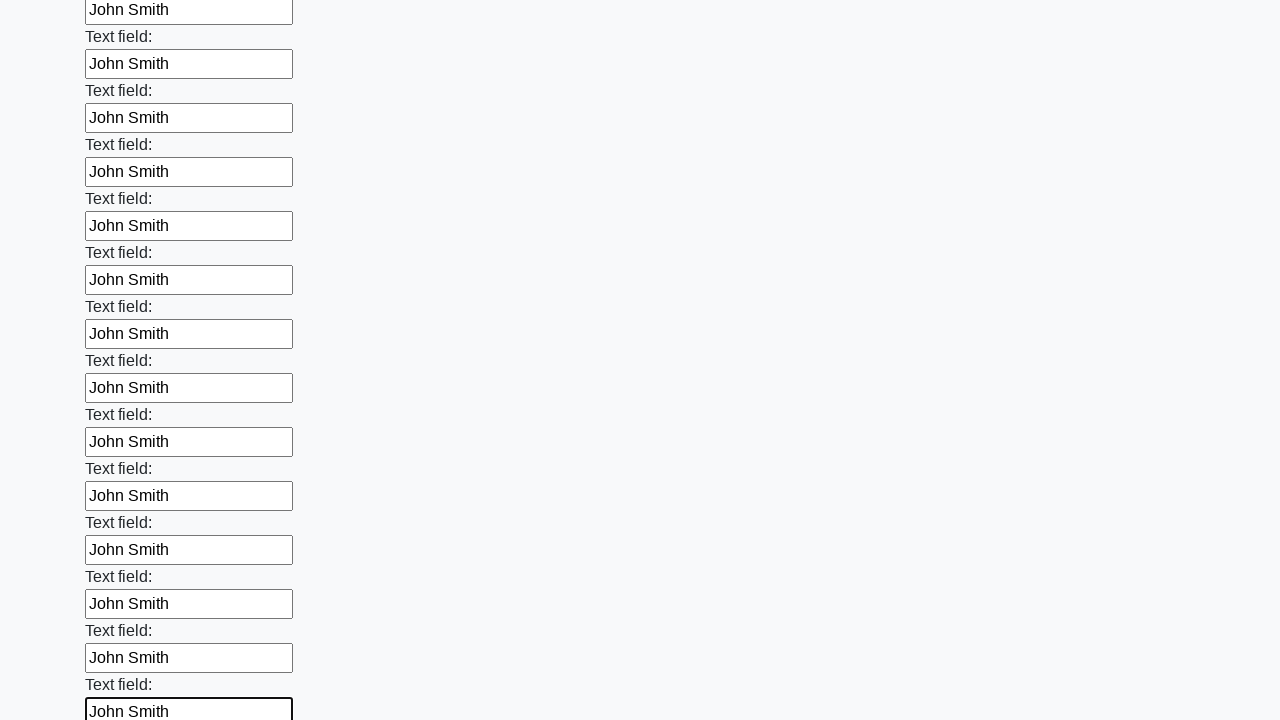

Filled input field with 'John Smith' on input >> nth=49
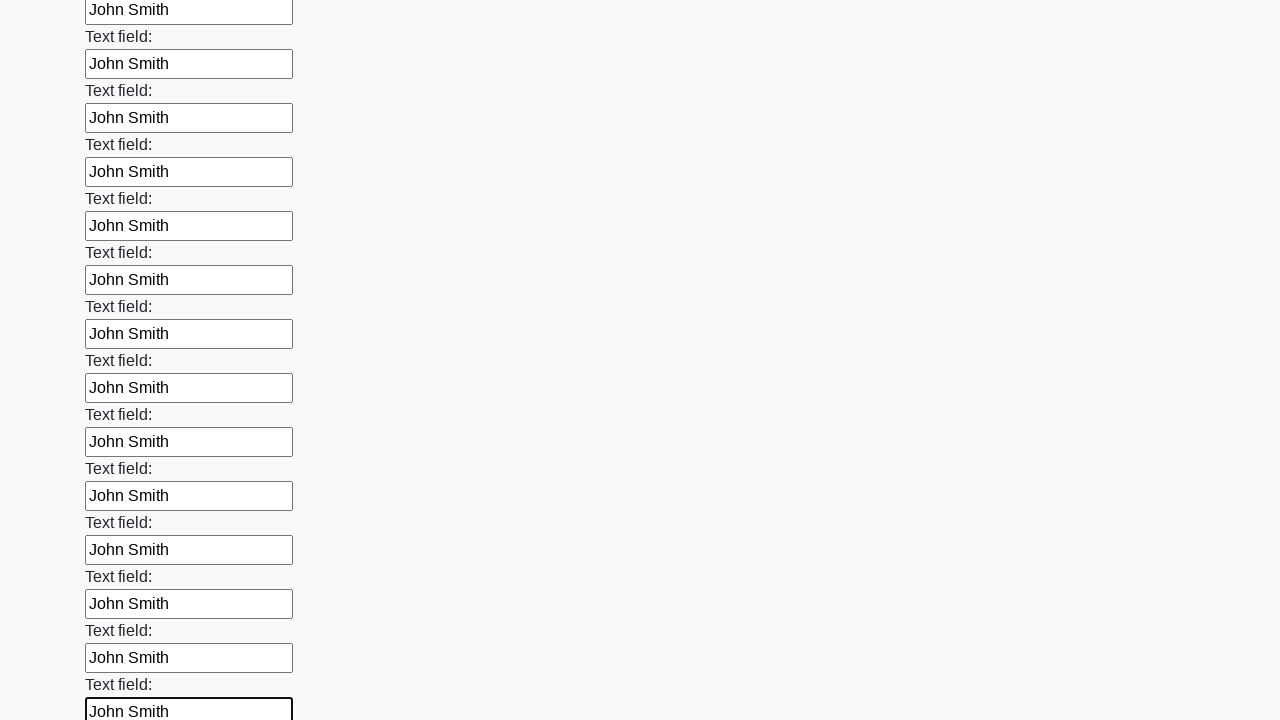

Filled input field with 'John Smith' on input >> nth=50
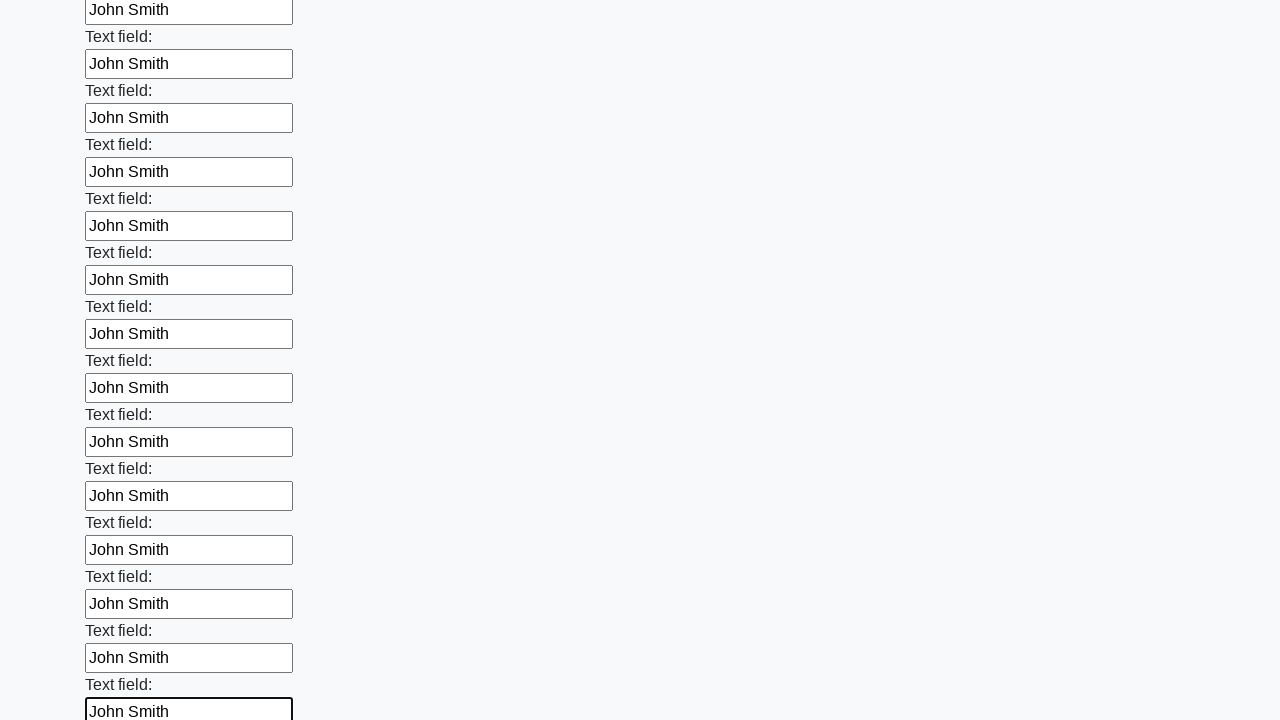

Filled input field with 'John Smith' on input >> nth=51
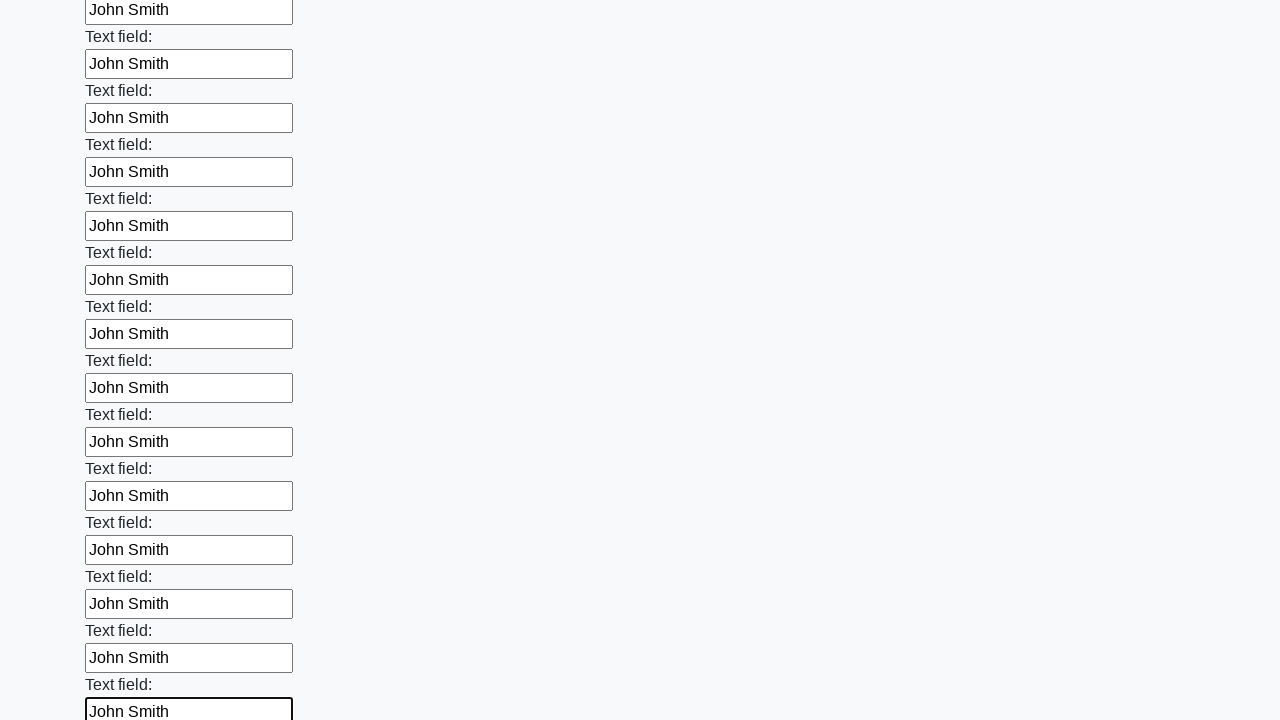

Filled input field with 'John Smith' on input >> nth=52
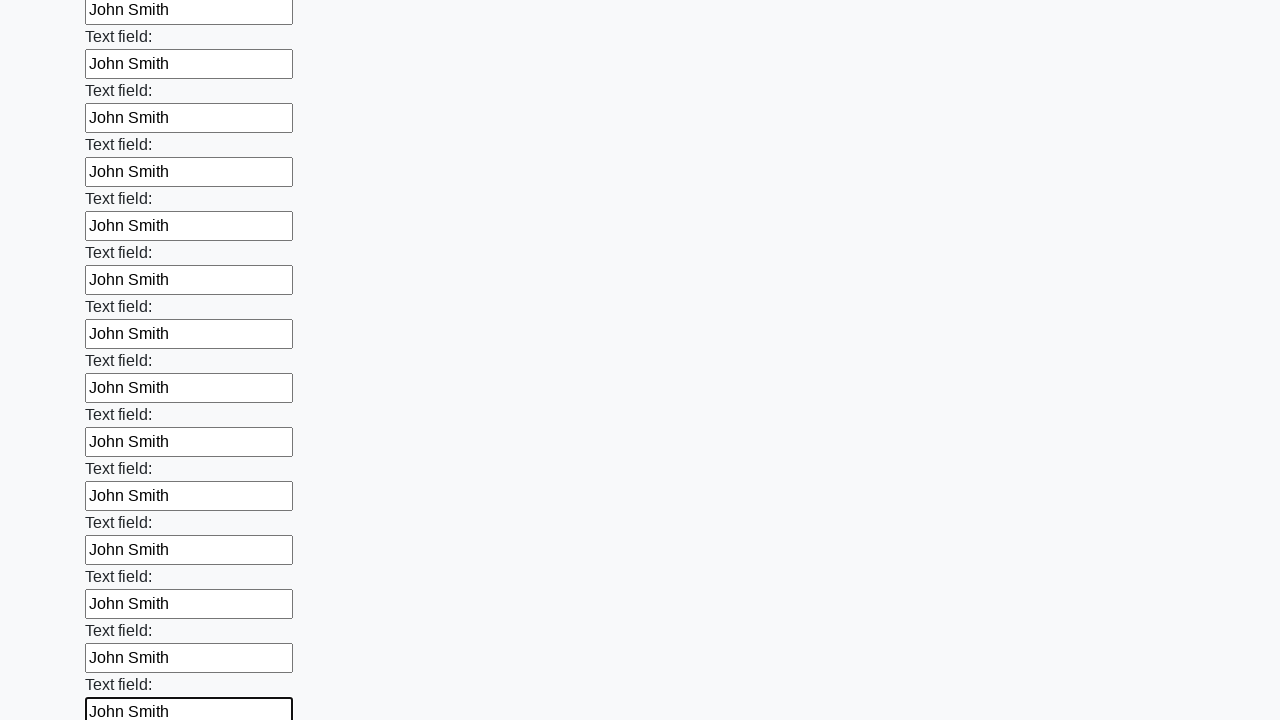

Filled input field with 'John Smith' on input >> nth=53
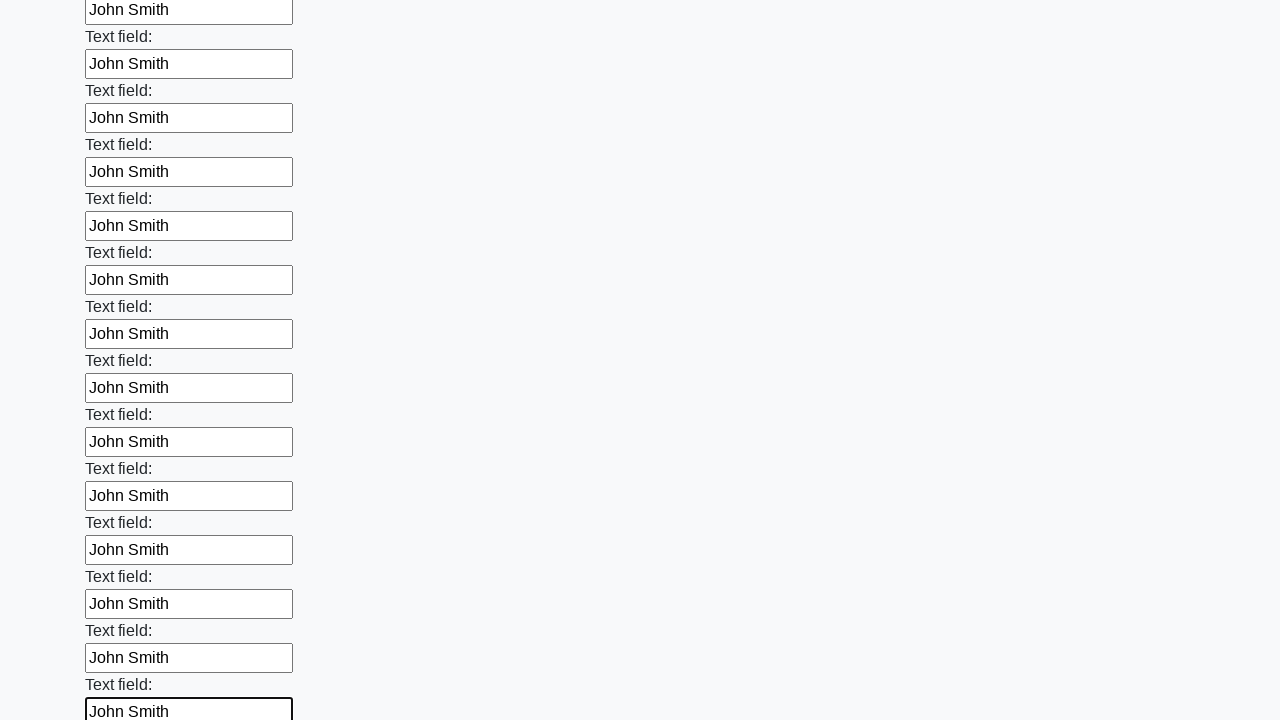

Filled input field with 'John Smith' on input >> nth=54
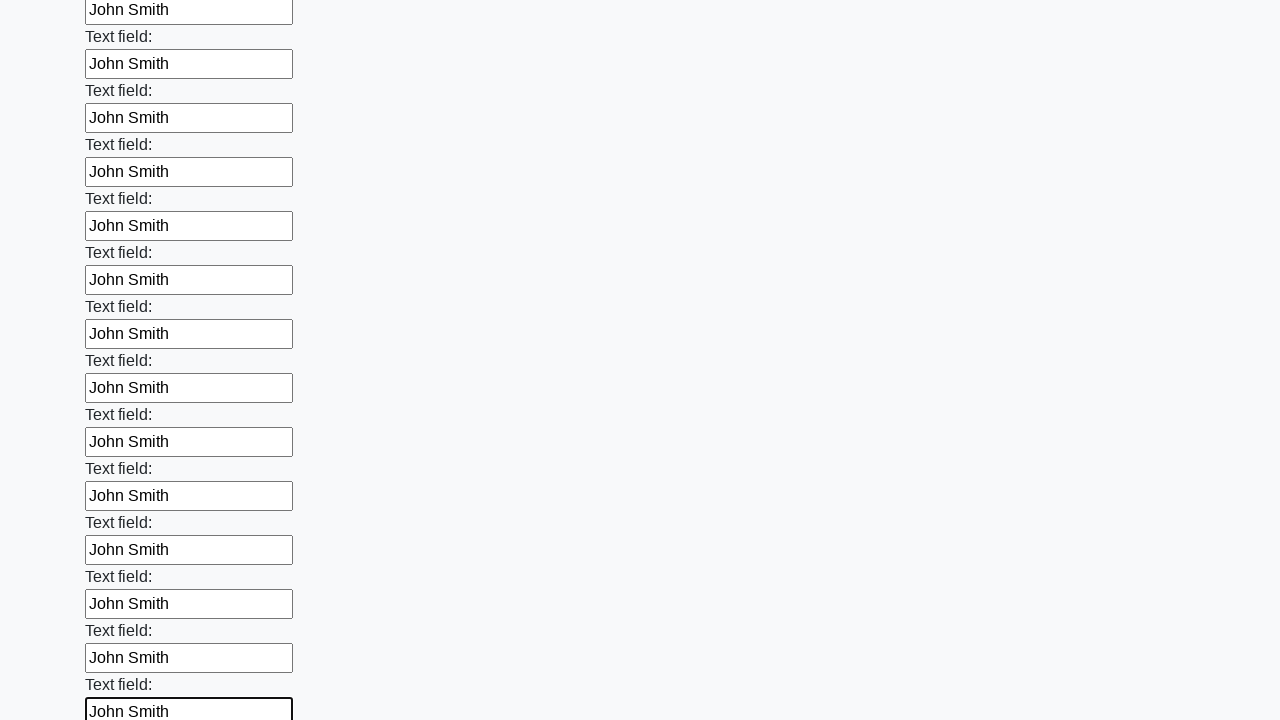

Filled input field with 'John Smith' on input >> nth=55
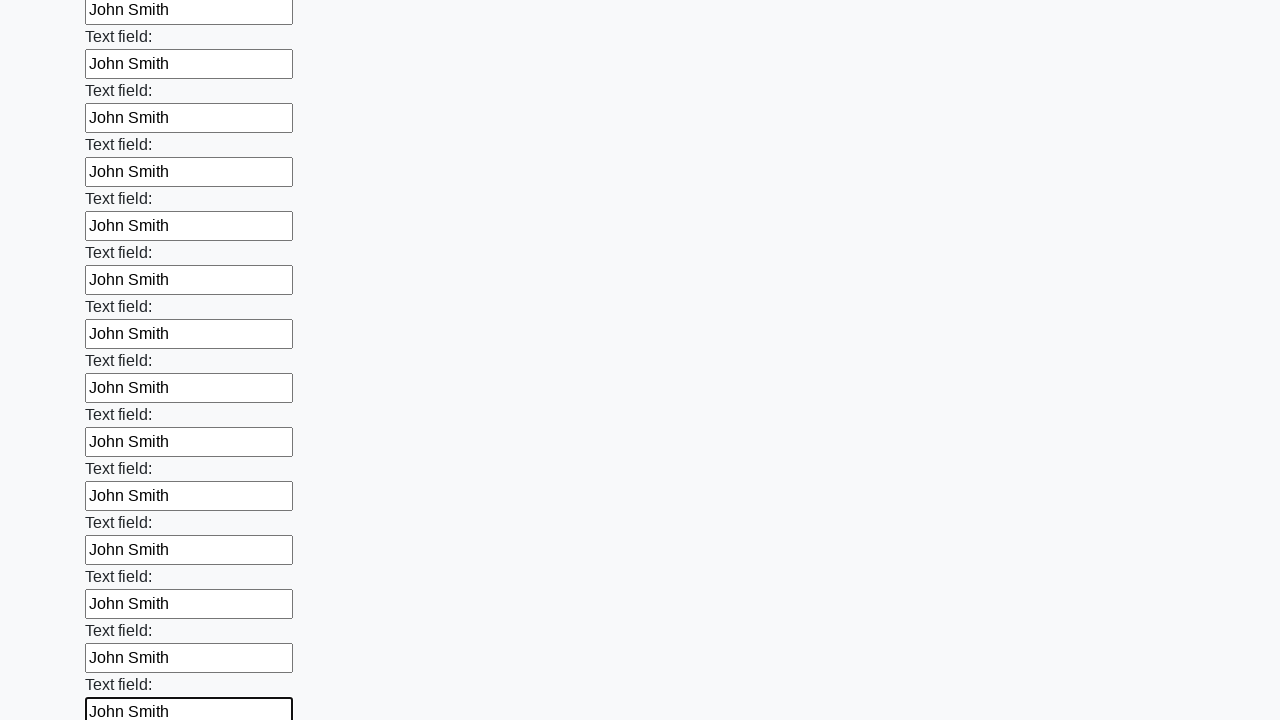

Filled input field with 'John Smith' on input >> nth=56
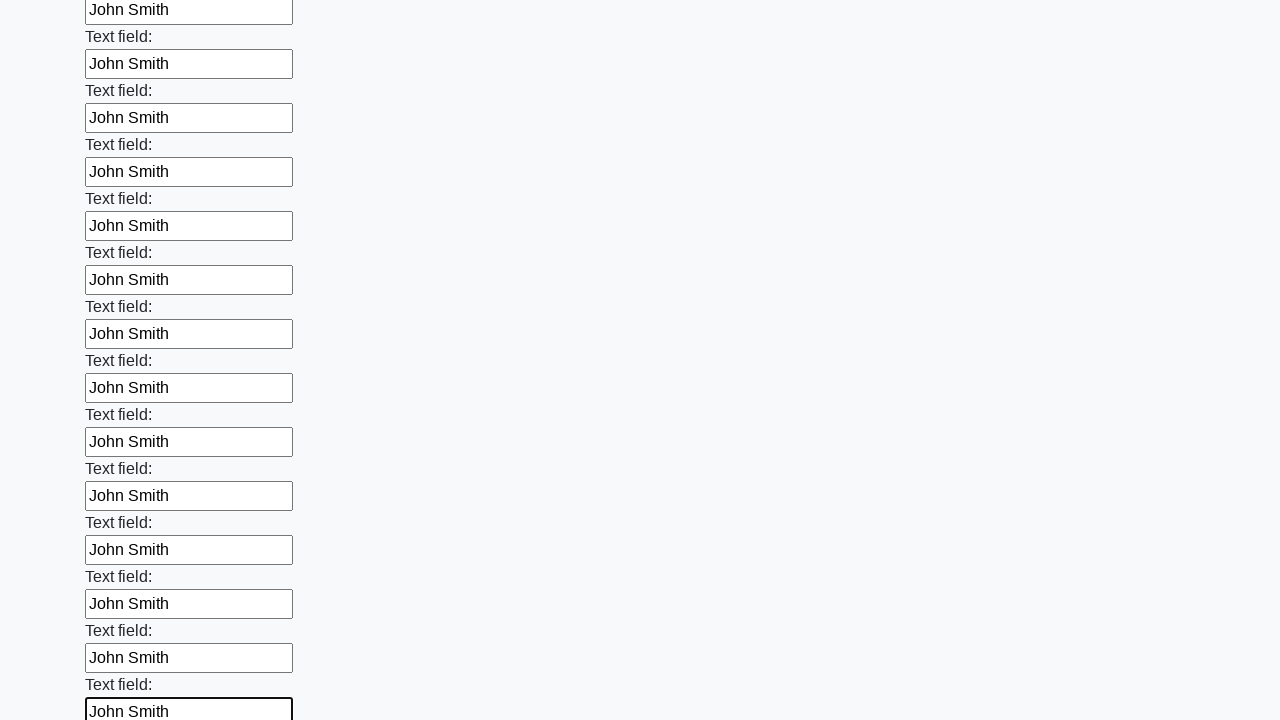

Filled input field with 'John Smith' on input >> nth=57
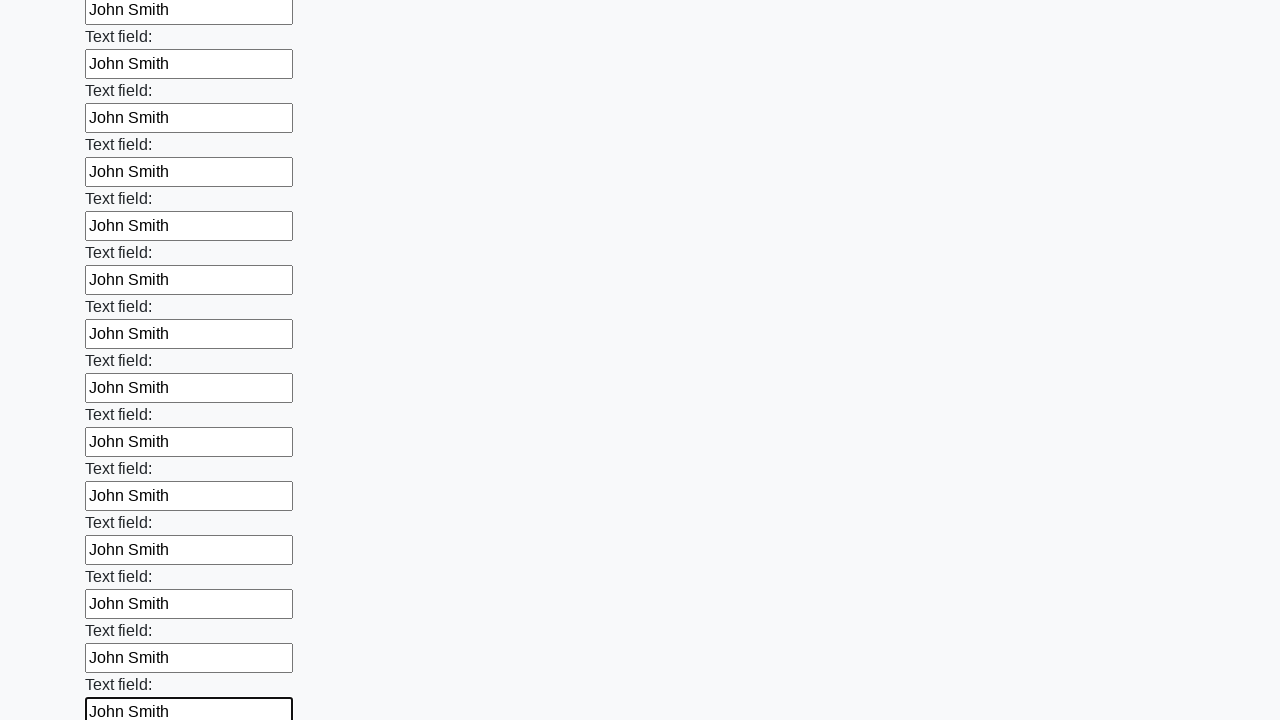

Filled input field with 'John Smith' on input >> nth=58
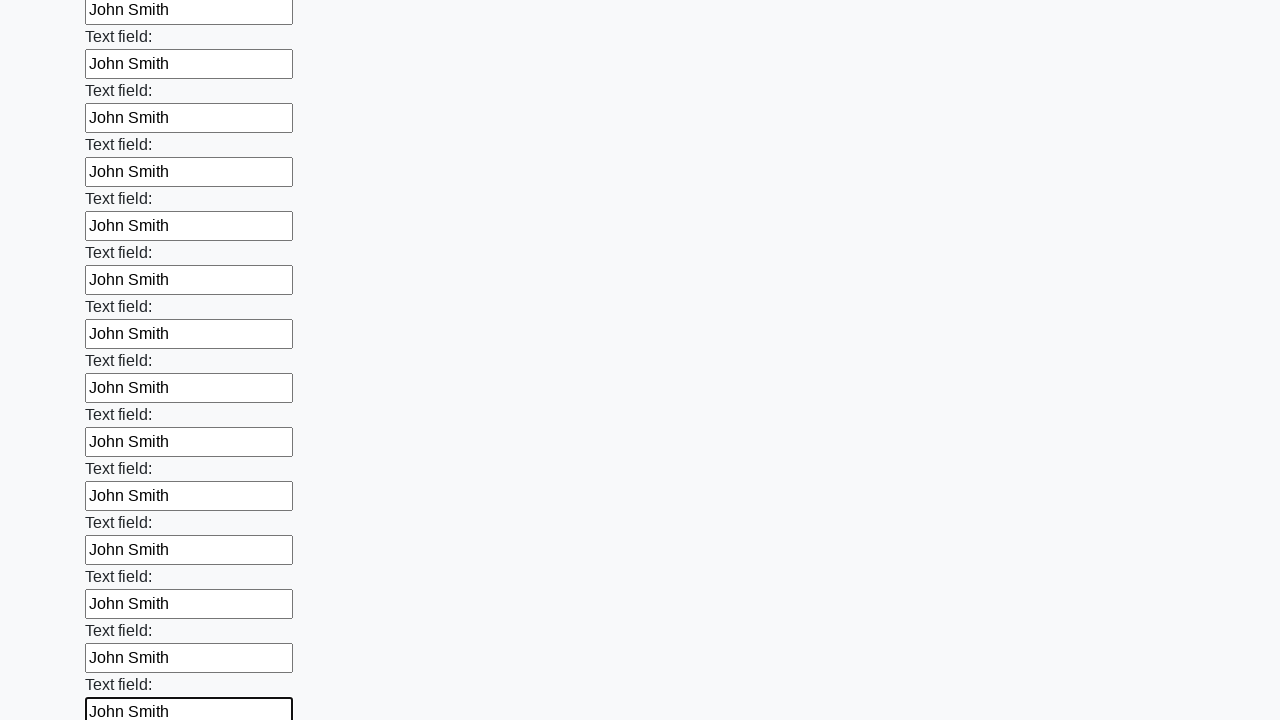

Filled input field with 'John Smith' on input >> nth=59
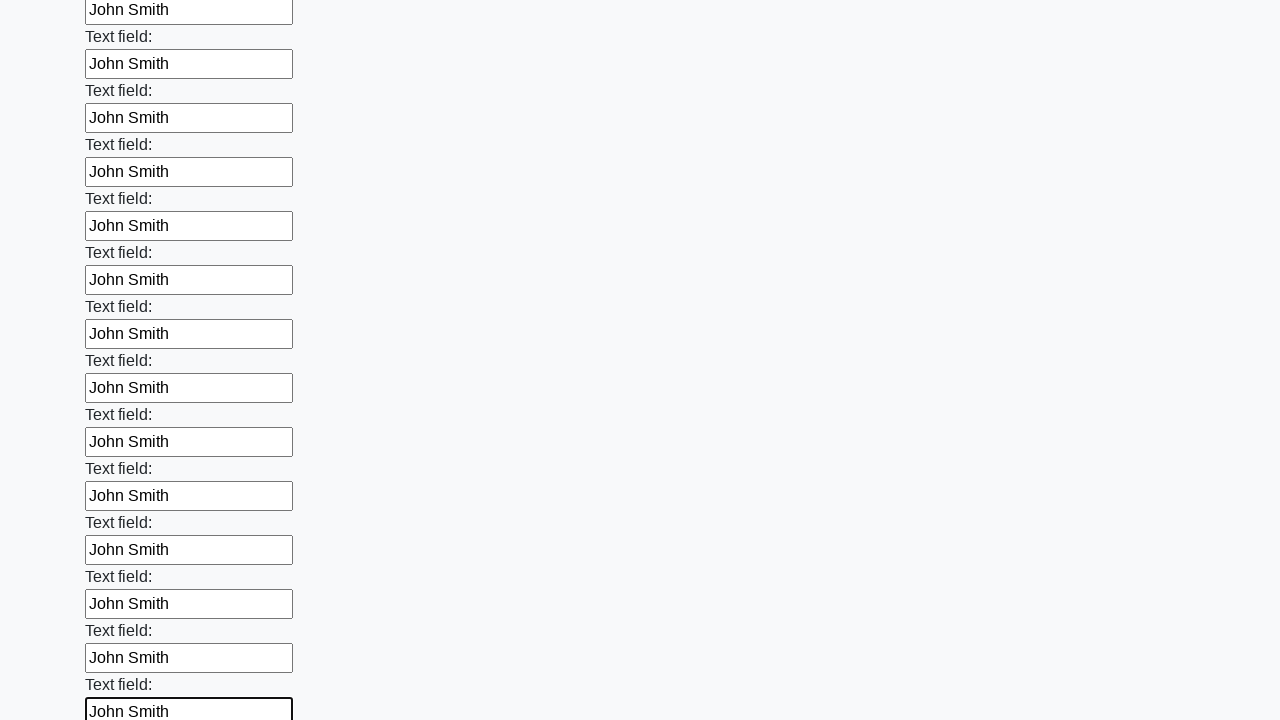

Filled input field with 'John Smith' on input >> nth=60
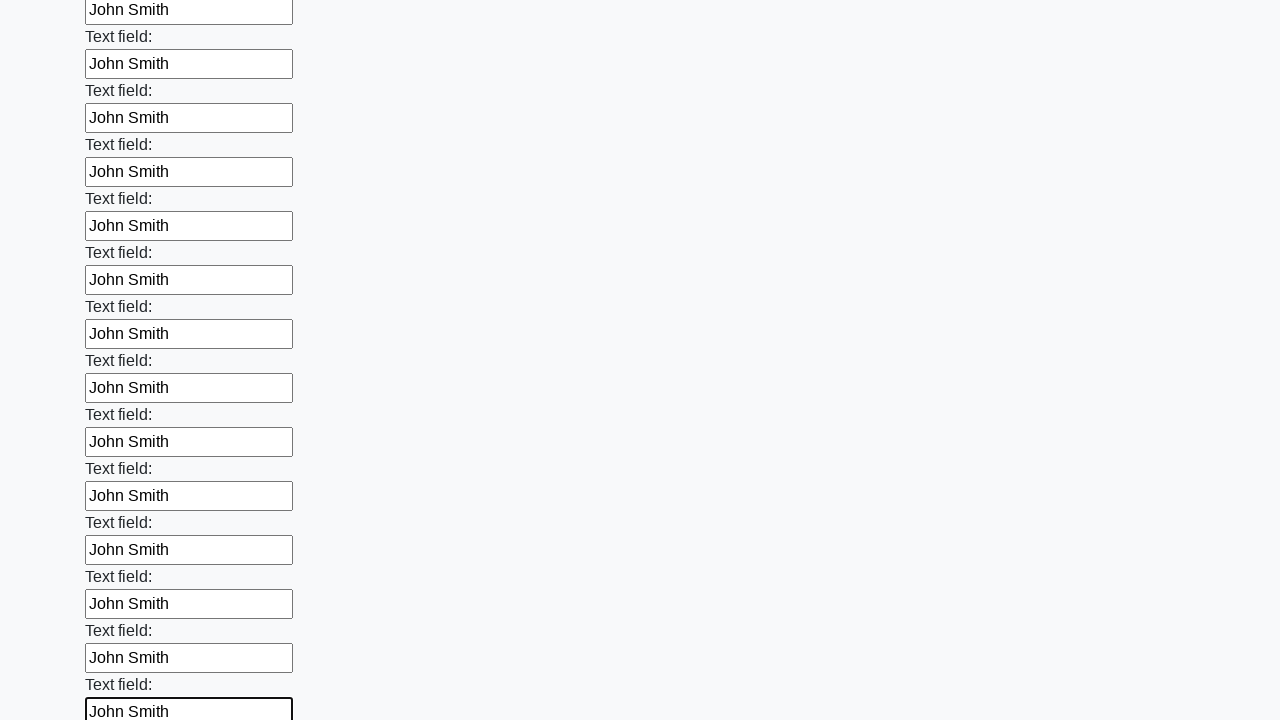

Filled input field with 'John Smith' on input >> nth=61
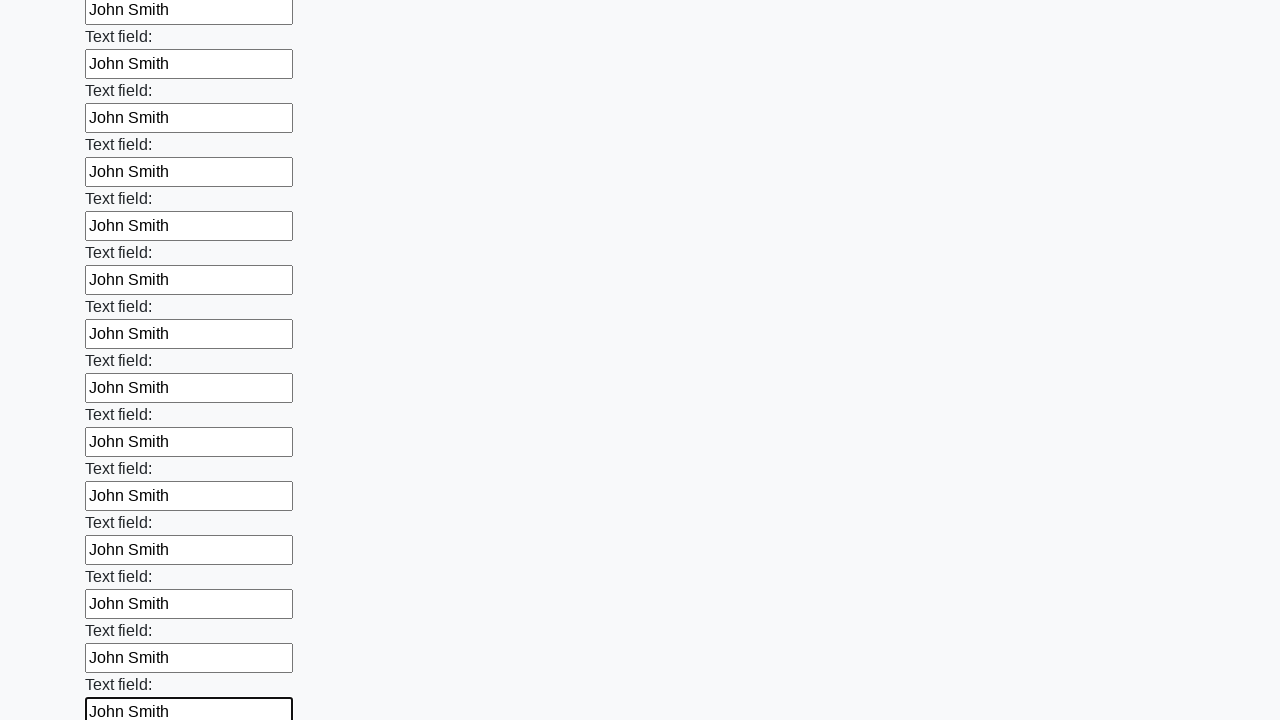

Filled input field with 'John Smith' on input >> nth=62
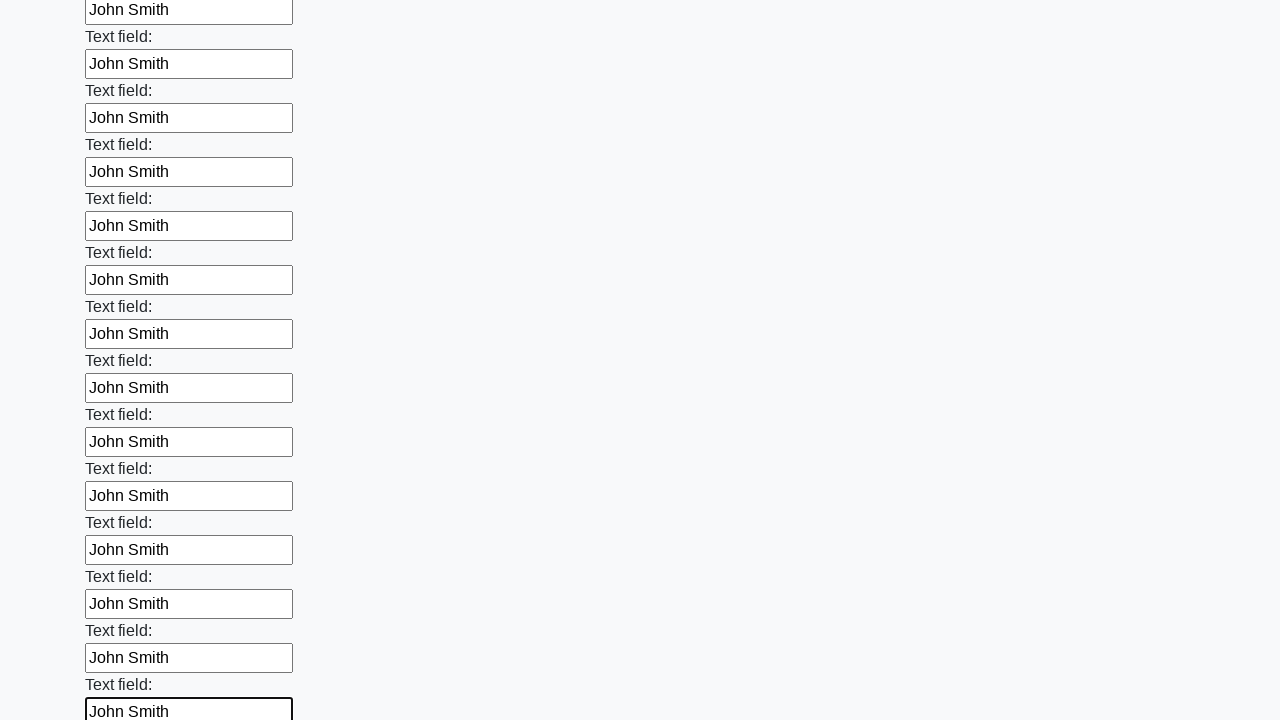

Filled input field with 'John Smith' on input >> nth=63
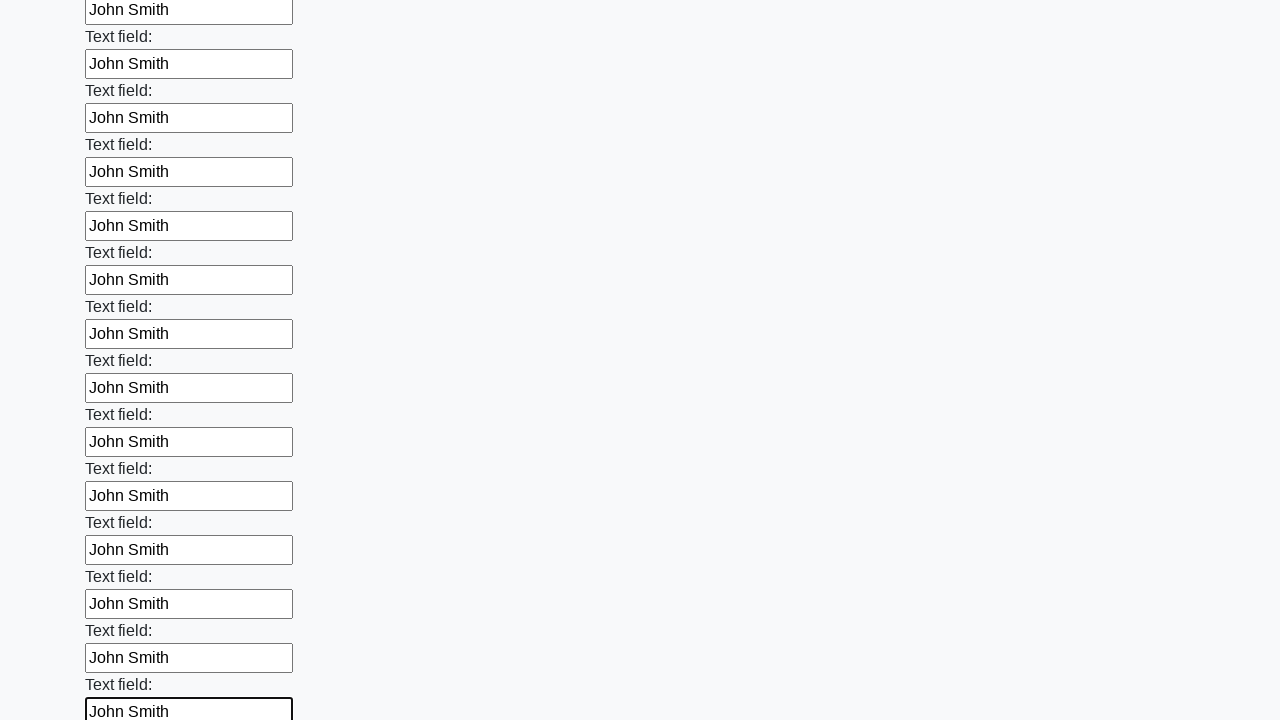

Filled input field with 'John Smith' on input >> nth=64
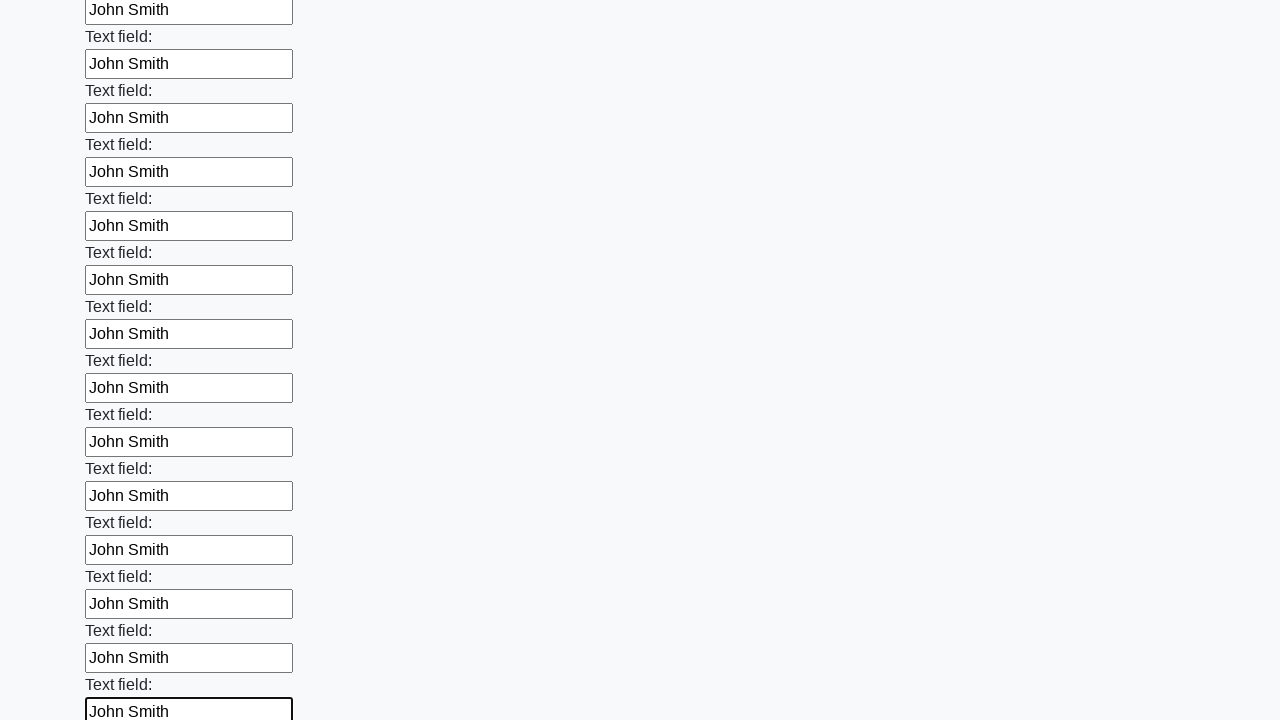

Filled input field with 'John Smith' on input >> nth=65
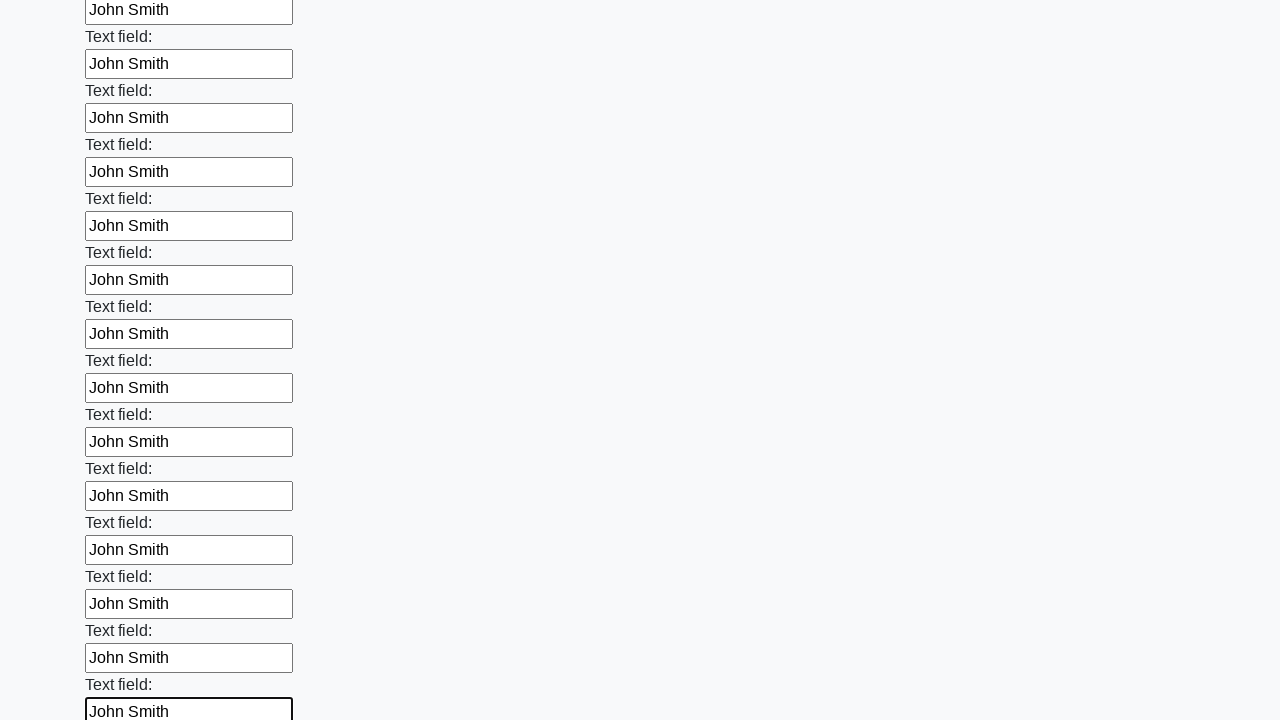

Filled input field with 'John Smith' on input >> nth=66
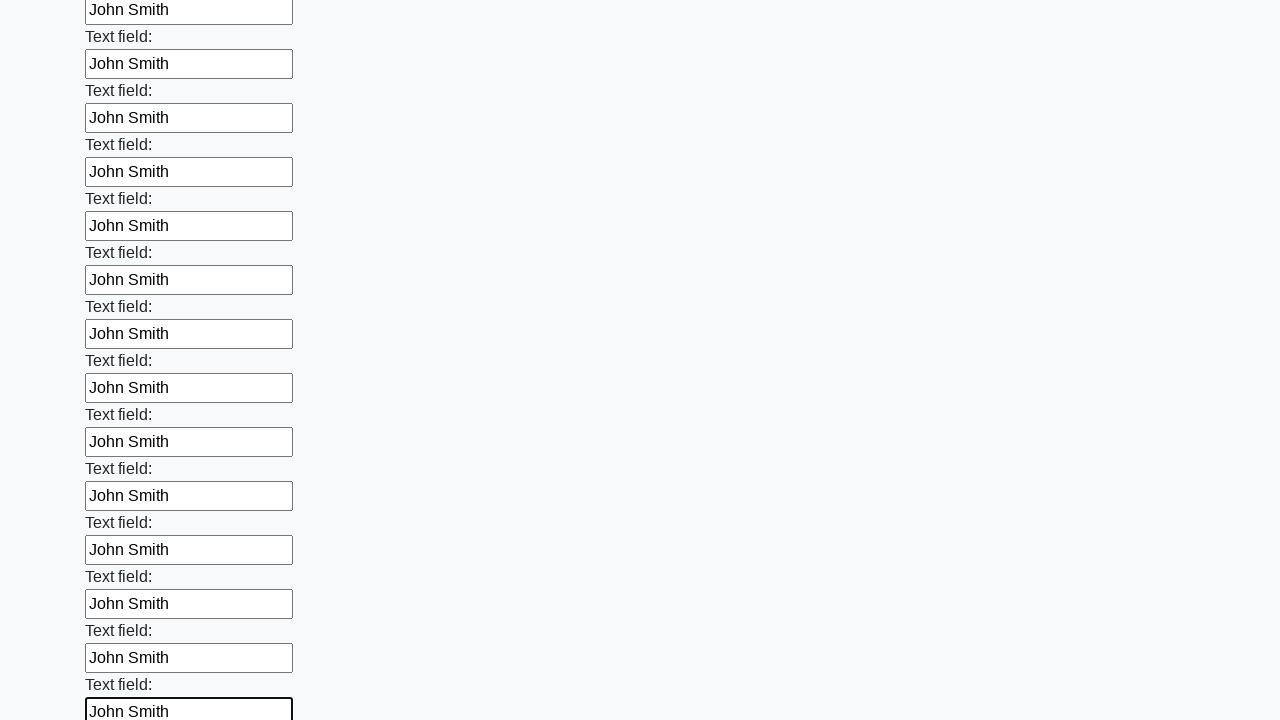

Filled input field with 'John Smith' on input >> nth=67
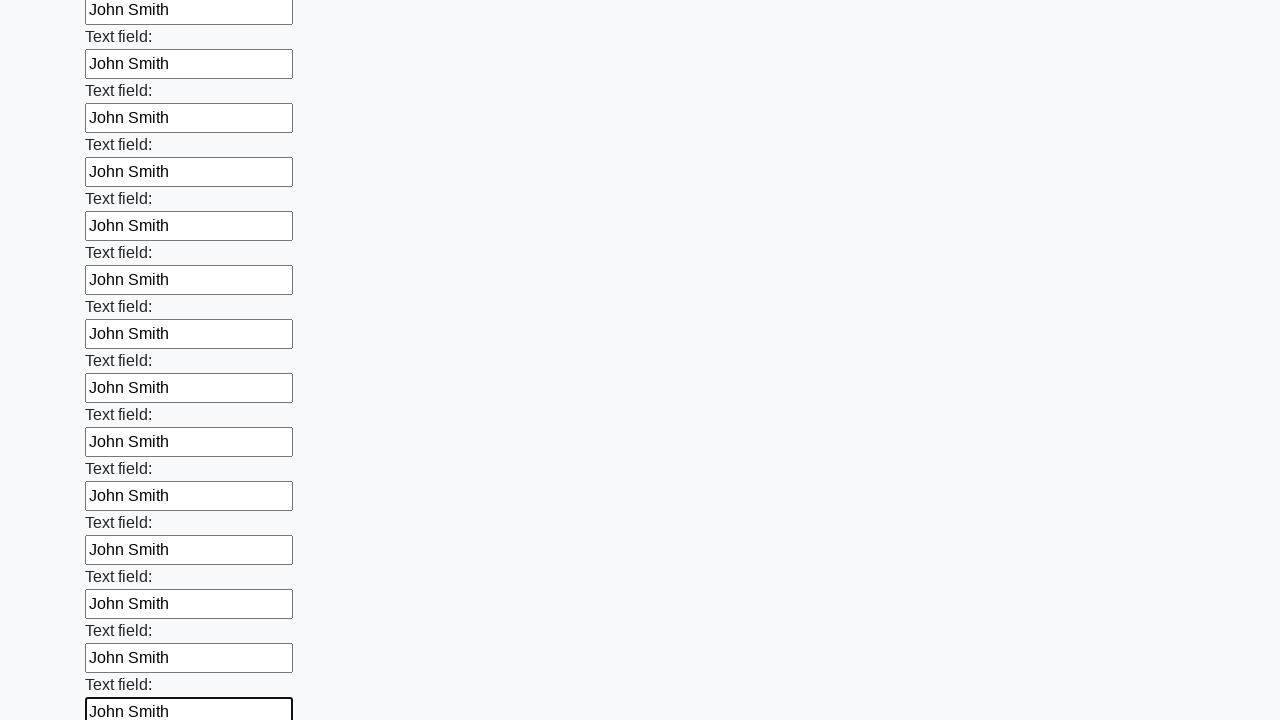

Filled input field with 'John Smith' on input >> nth=68
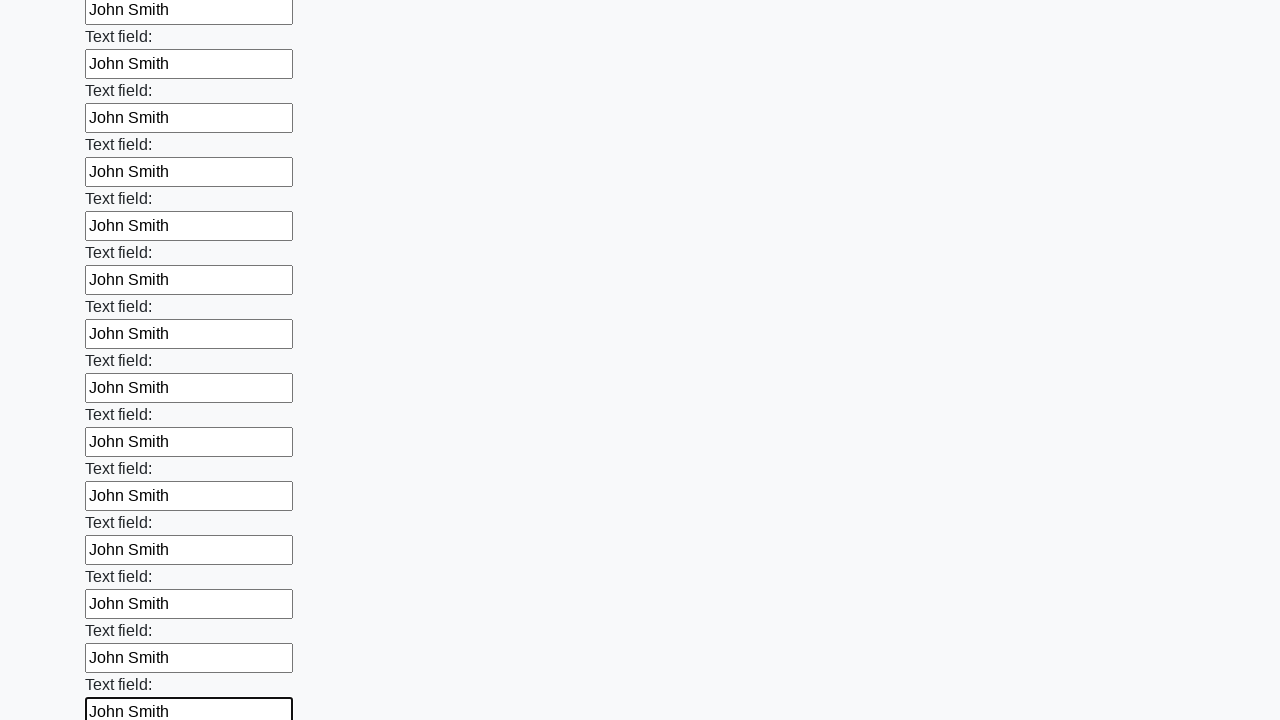

Filled input field with 'John Smith' on input >> nth=69
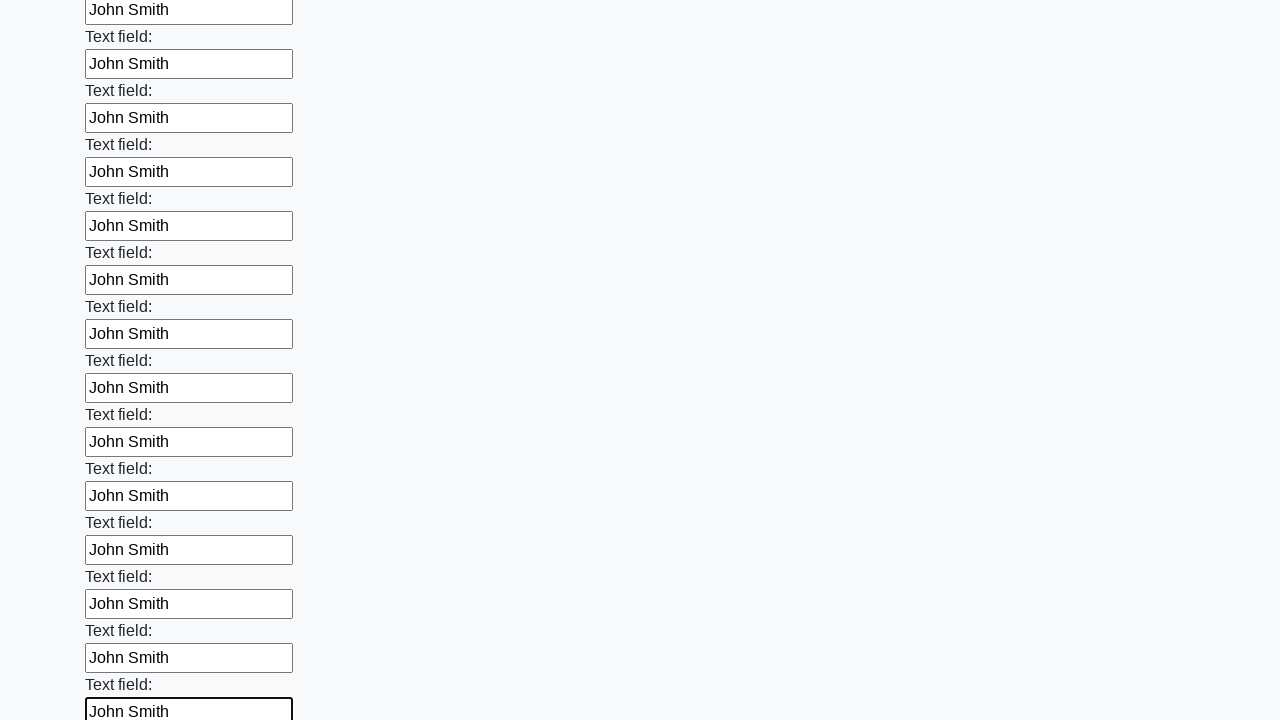

Filled input field with 'John Smith' on input >> nth=70
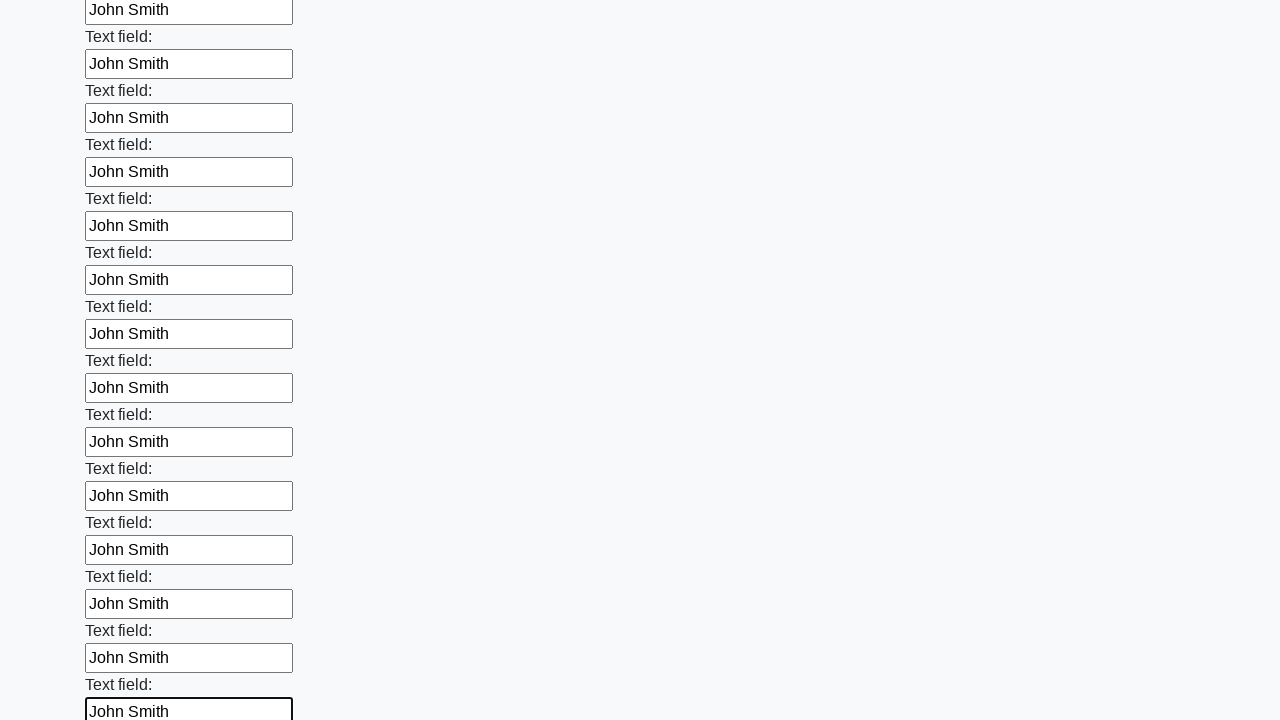

Filled input field with 'John Smith' on input >> nth=71
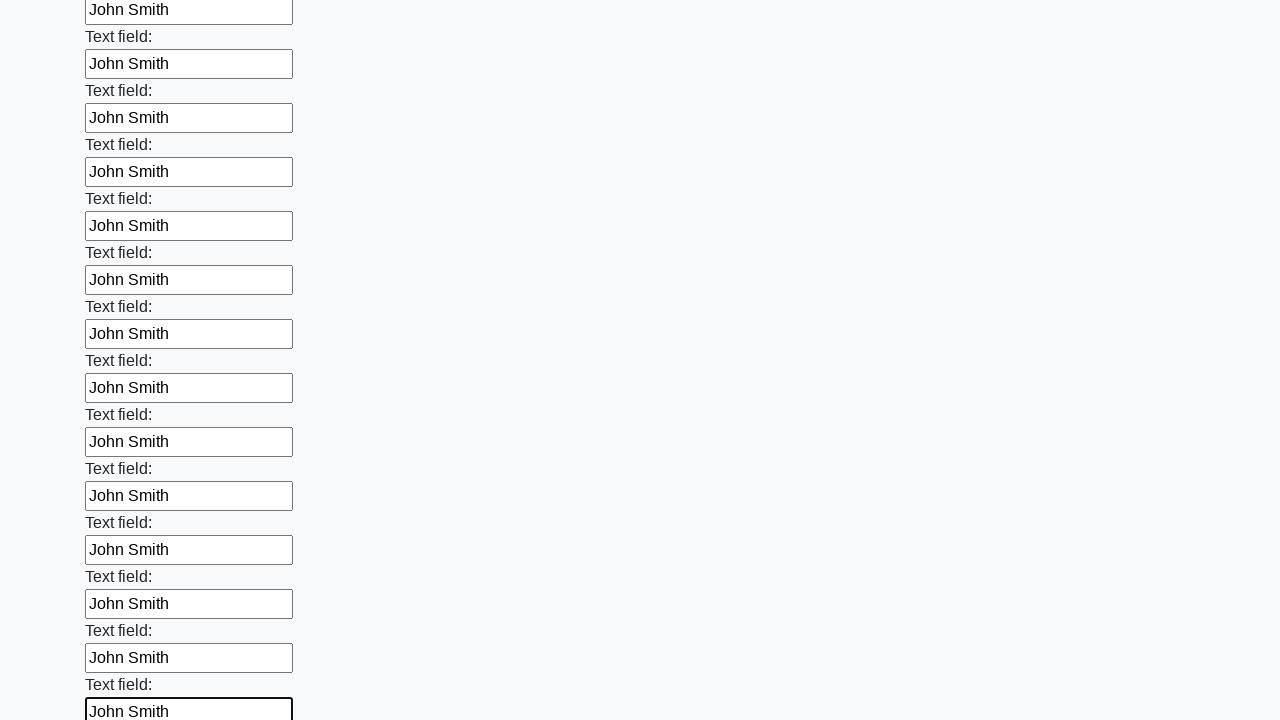

Filled input field with 'John Smith' on input >> nth=72
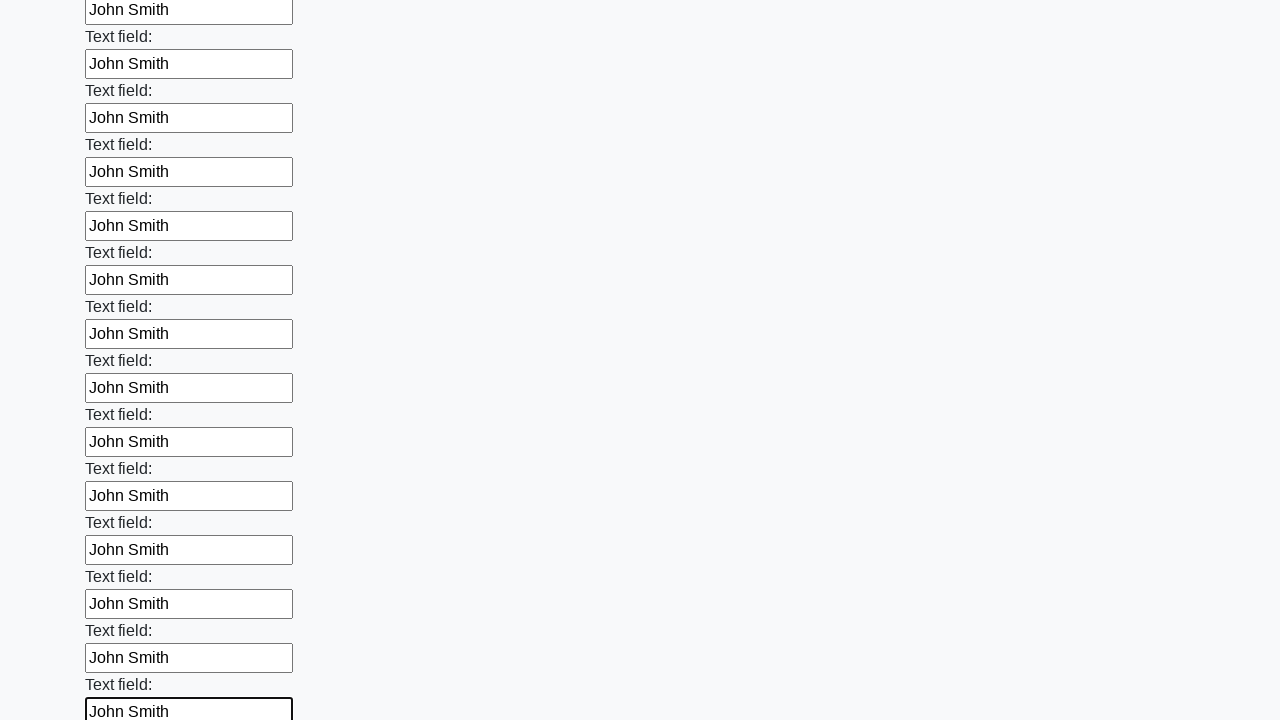

Filled input field with 'John Smith' on input >> nth=73
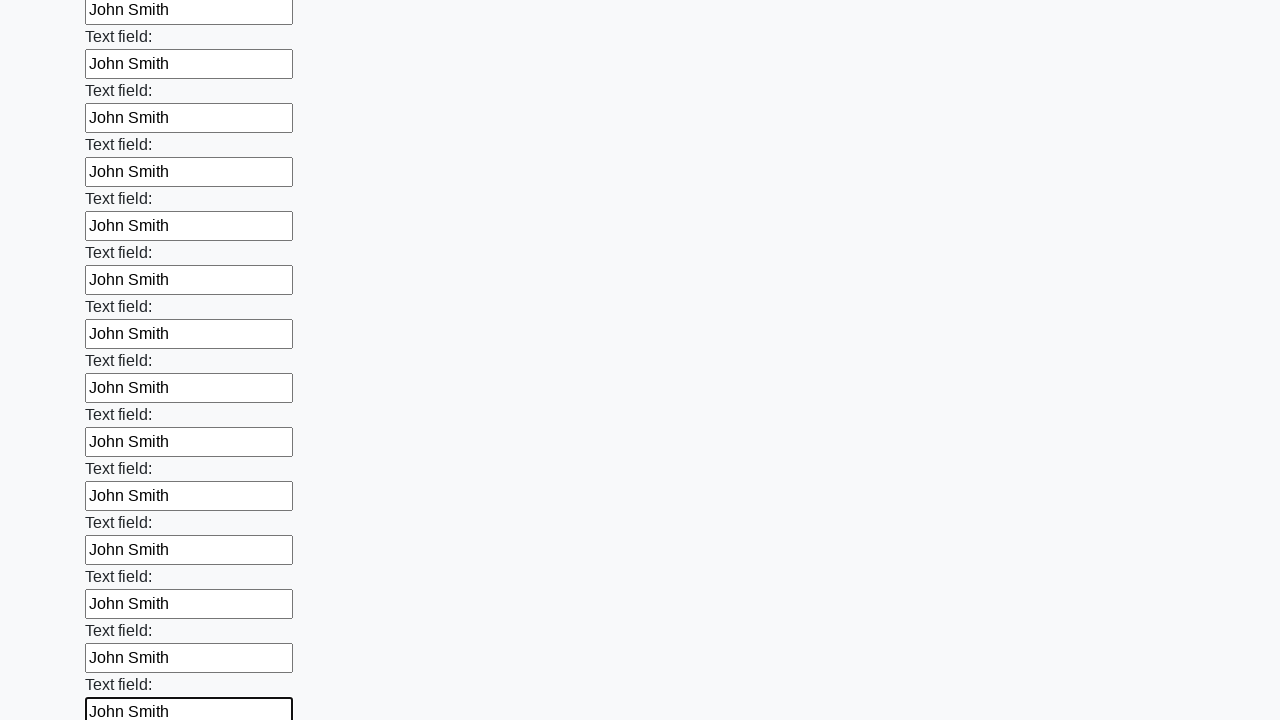

Filled input field with 'John Smith' on input >> nth=74
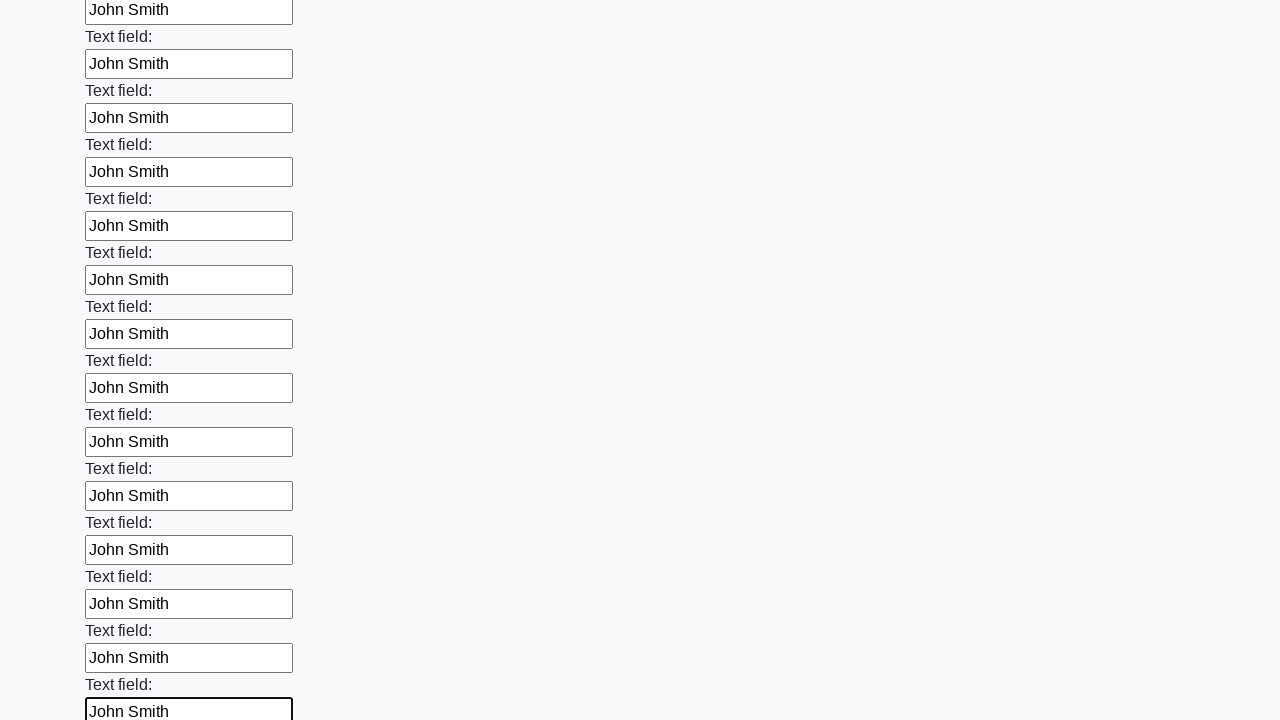

Filled input field with 'John Smith' on input >> nth=75
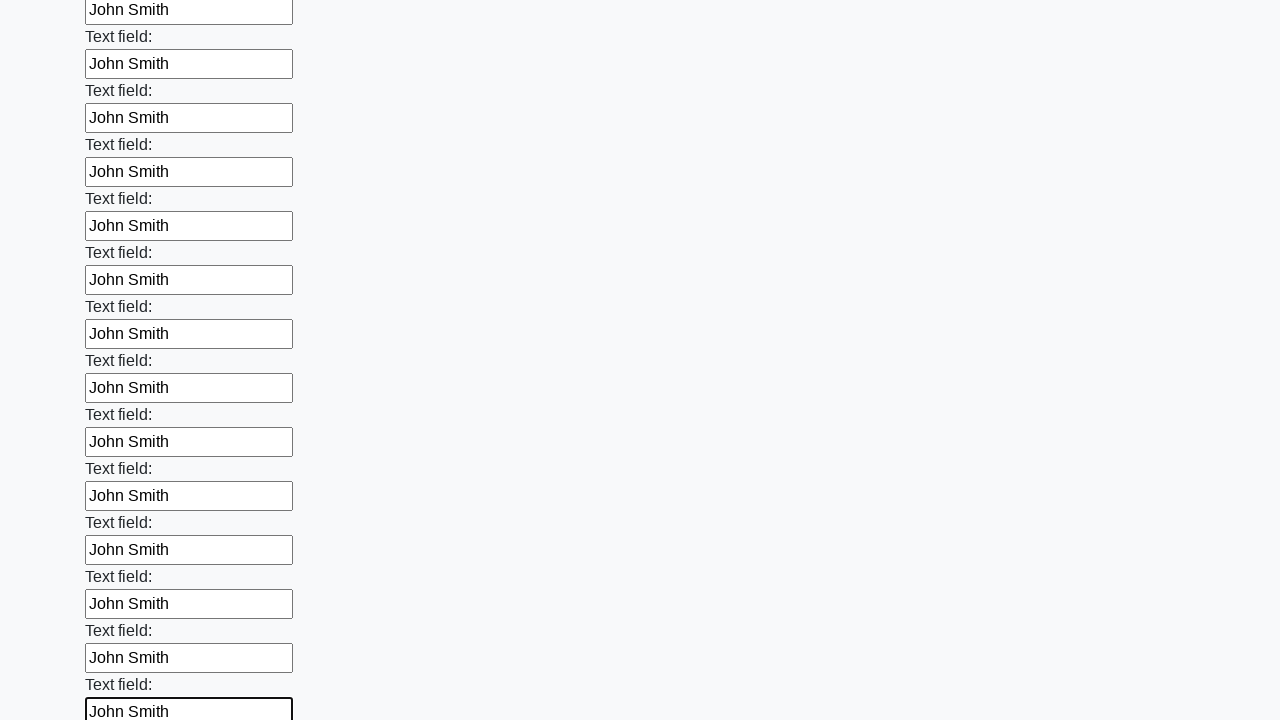

Filled input field with 'John Smith' on input >> nth=76
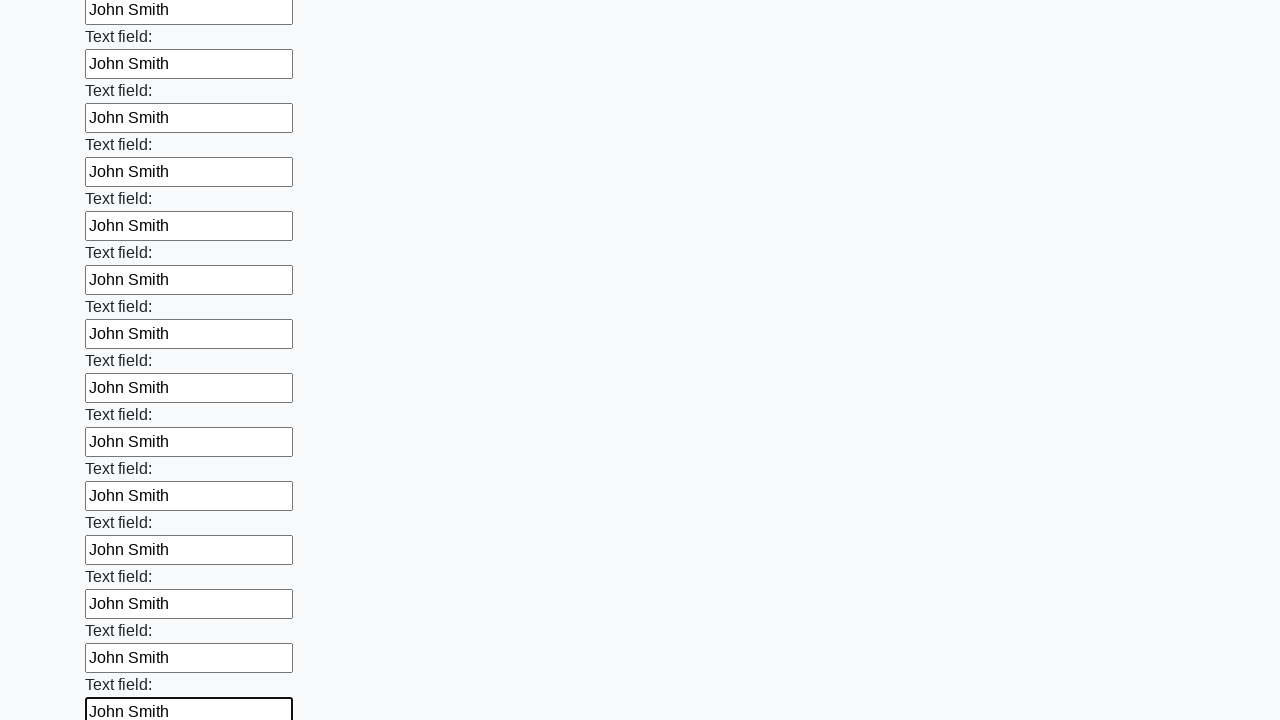

Filled input field with 'John Smith' on input >> nth=77
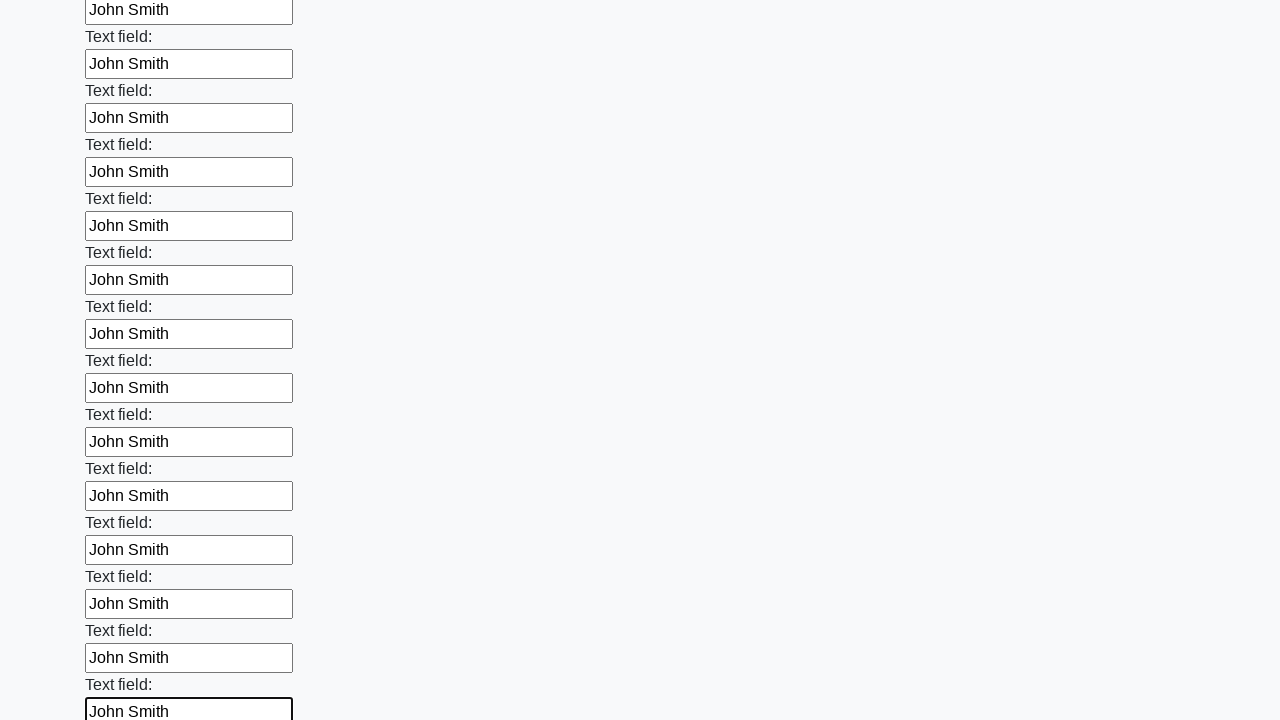

Filled input field with 'John Smith' on input >> nth=78
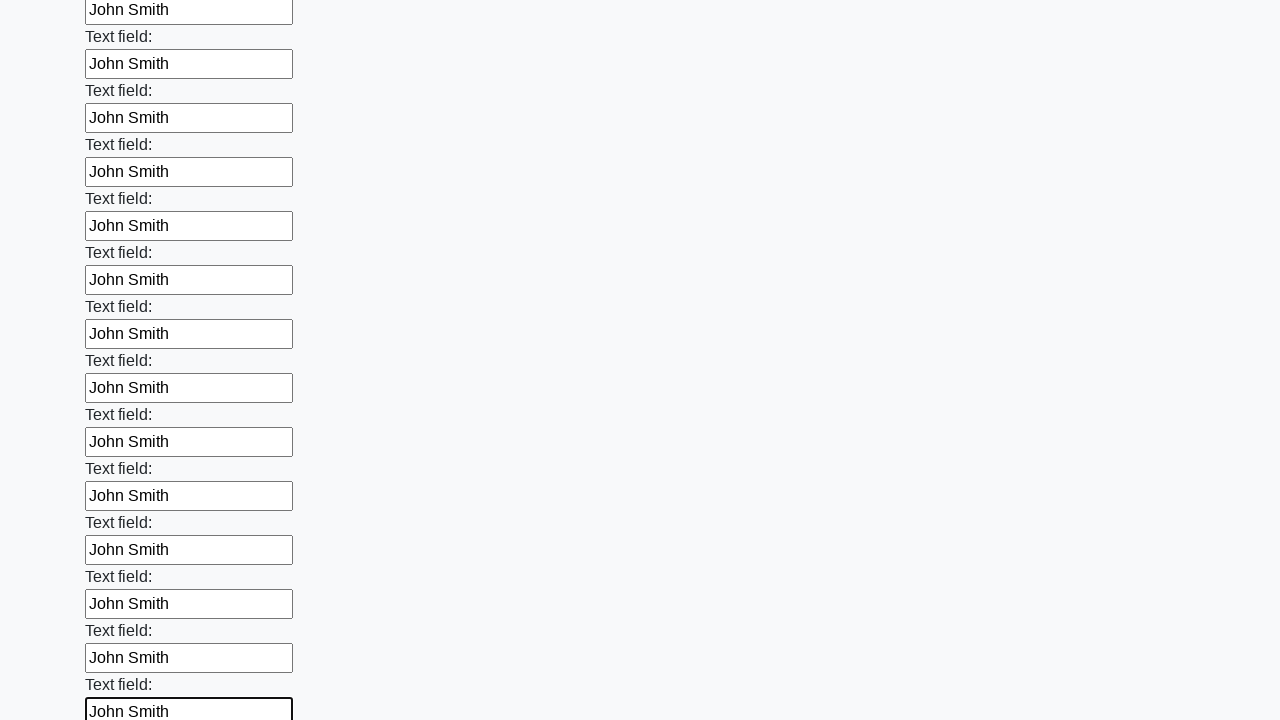

Filled input field with 'John Smith' on input >> nth=79
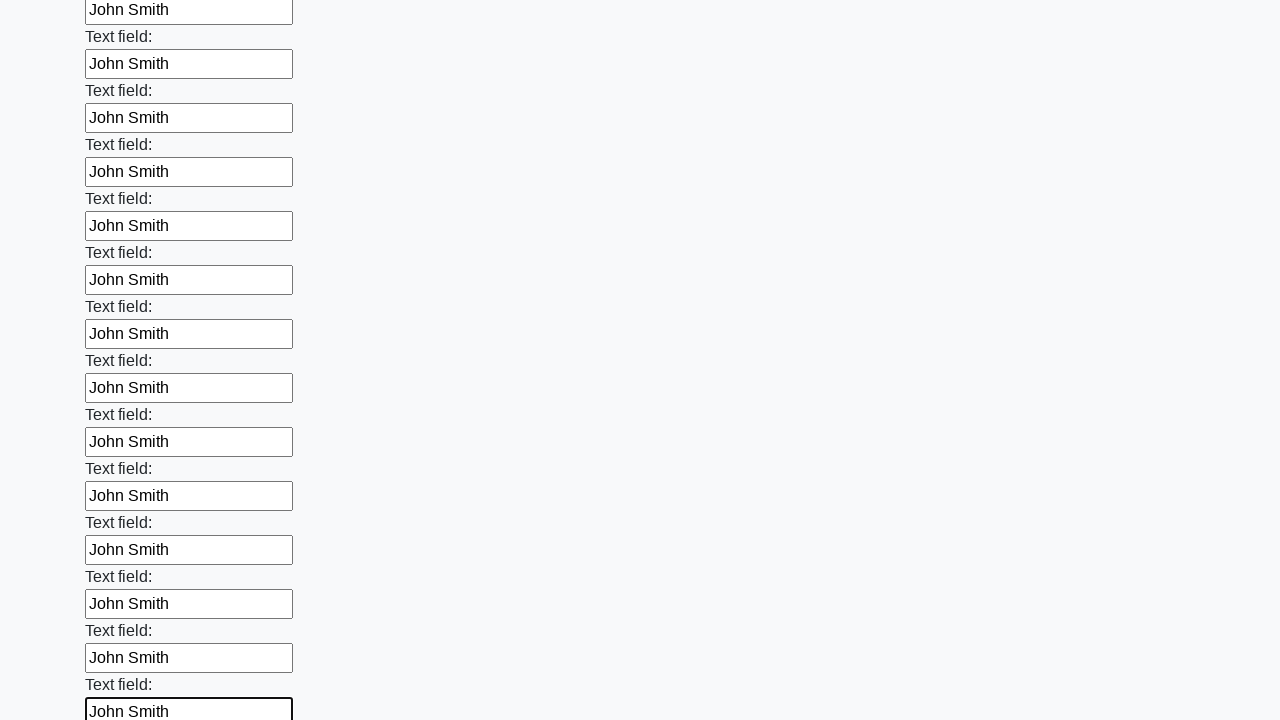

Filled input field with 'John Smith' on input >> nth=80
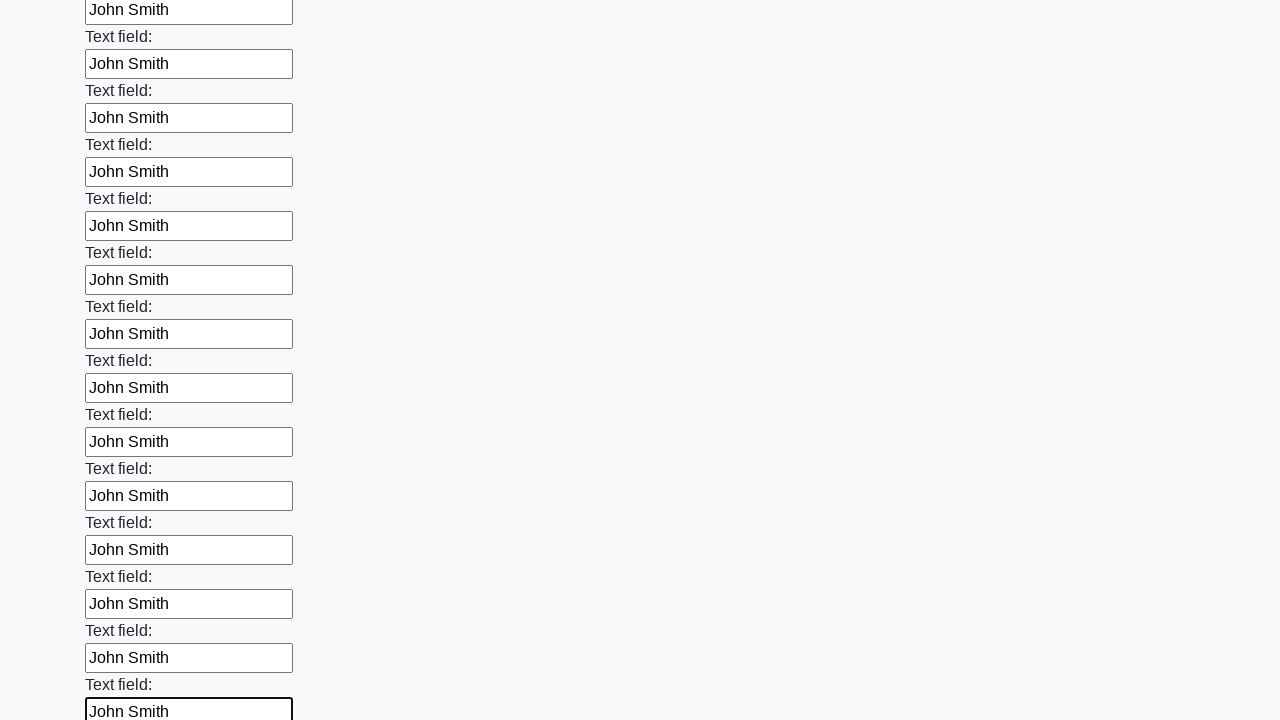

Filled input field with 'John Smith' on input >> nth=81
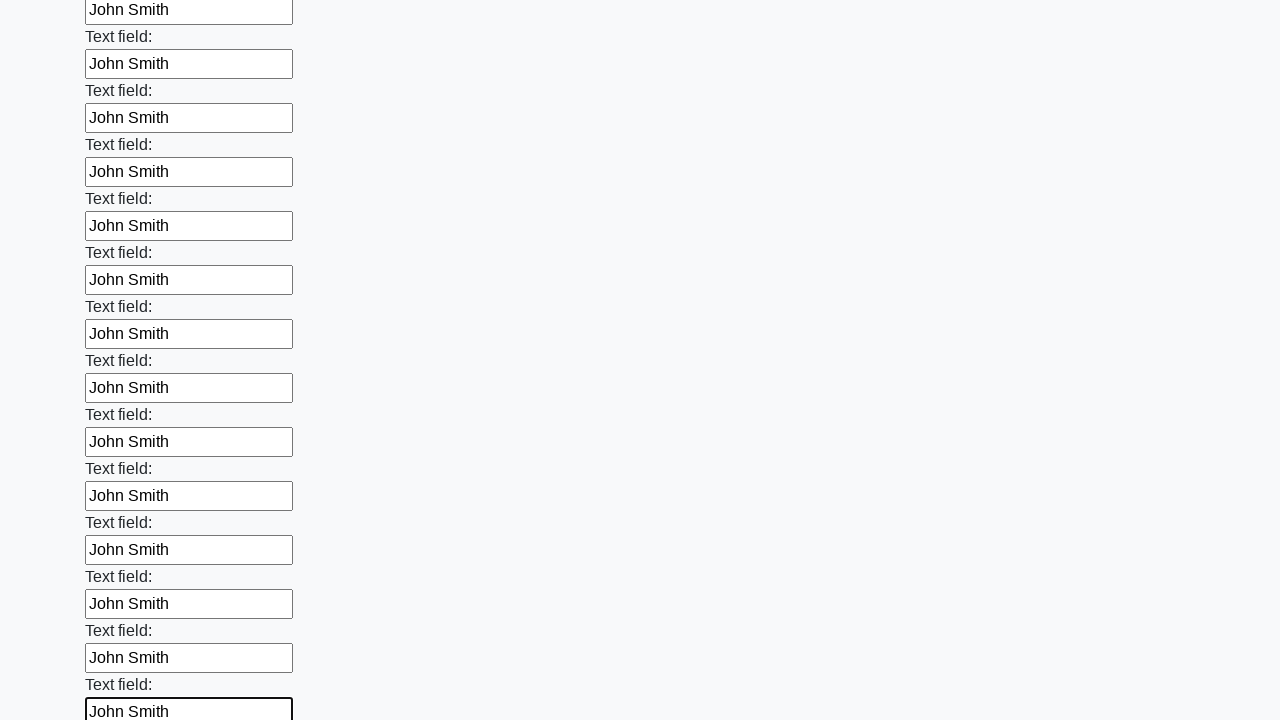

Filled input field with 'John Smith' on input >> nth=82
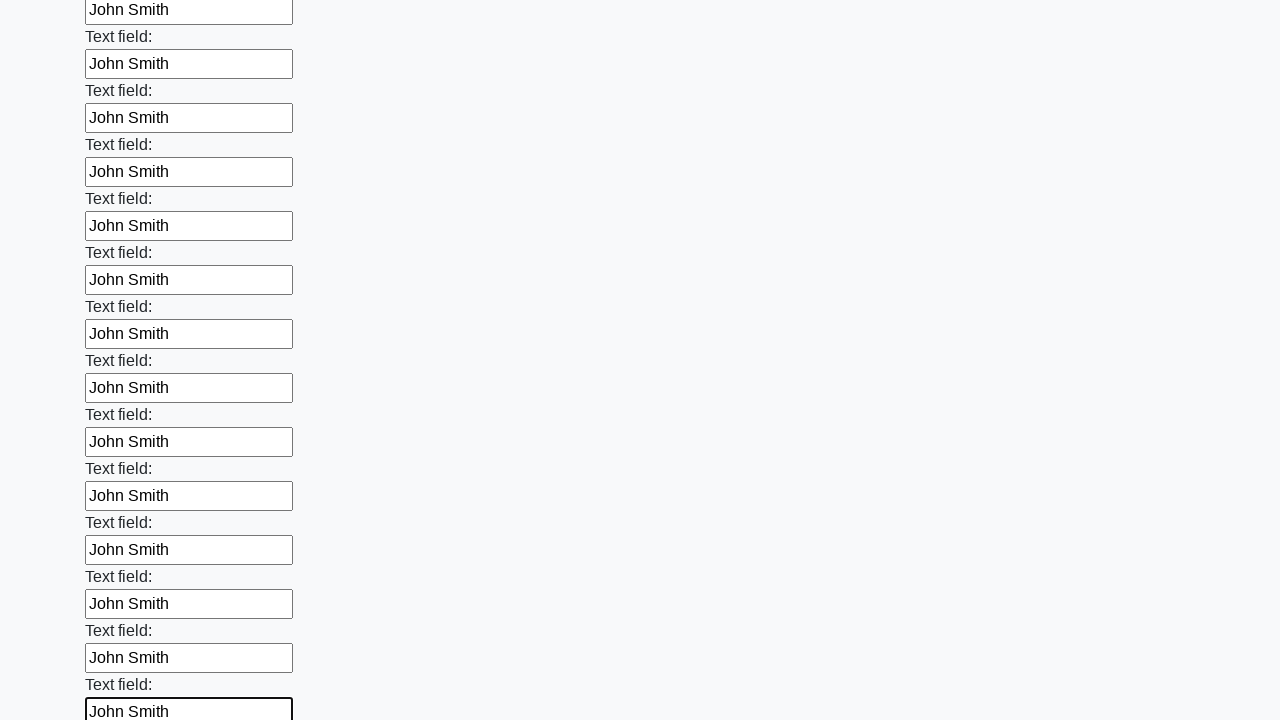

Filled input field with 'John Smith' on input >> nth=83
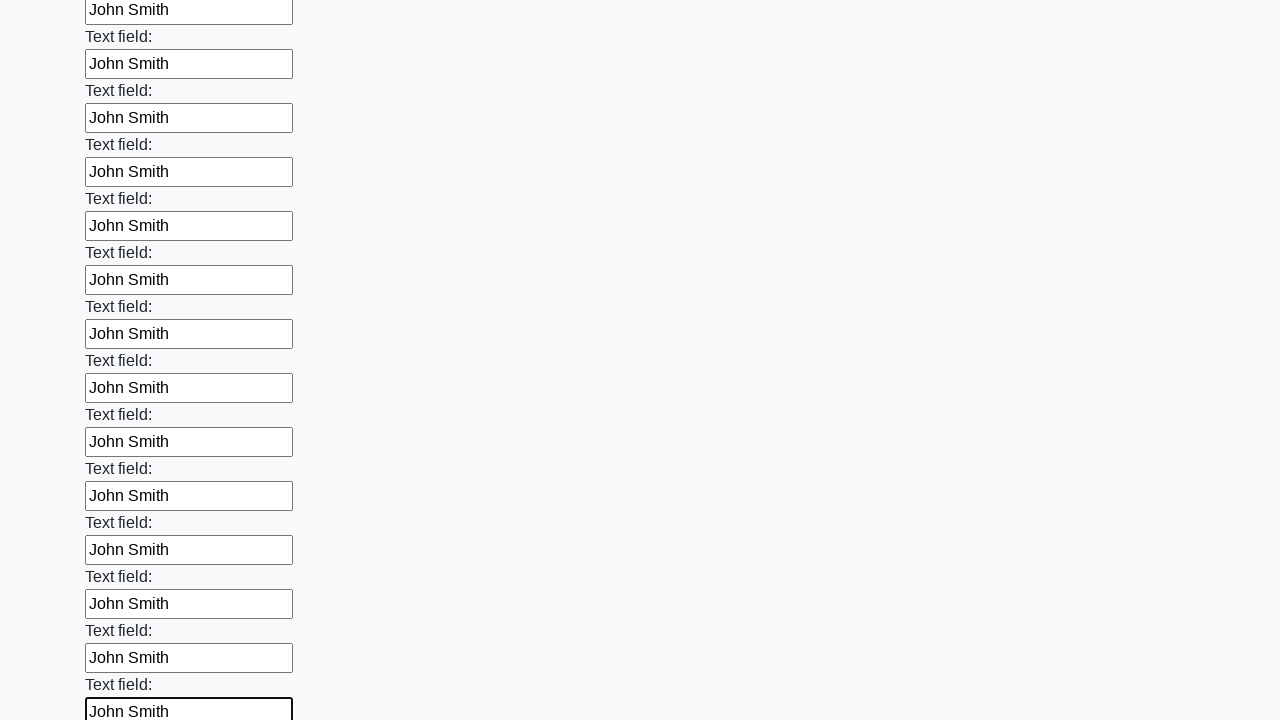

Filled input field with 'John Smith' on input >> nth=84
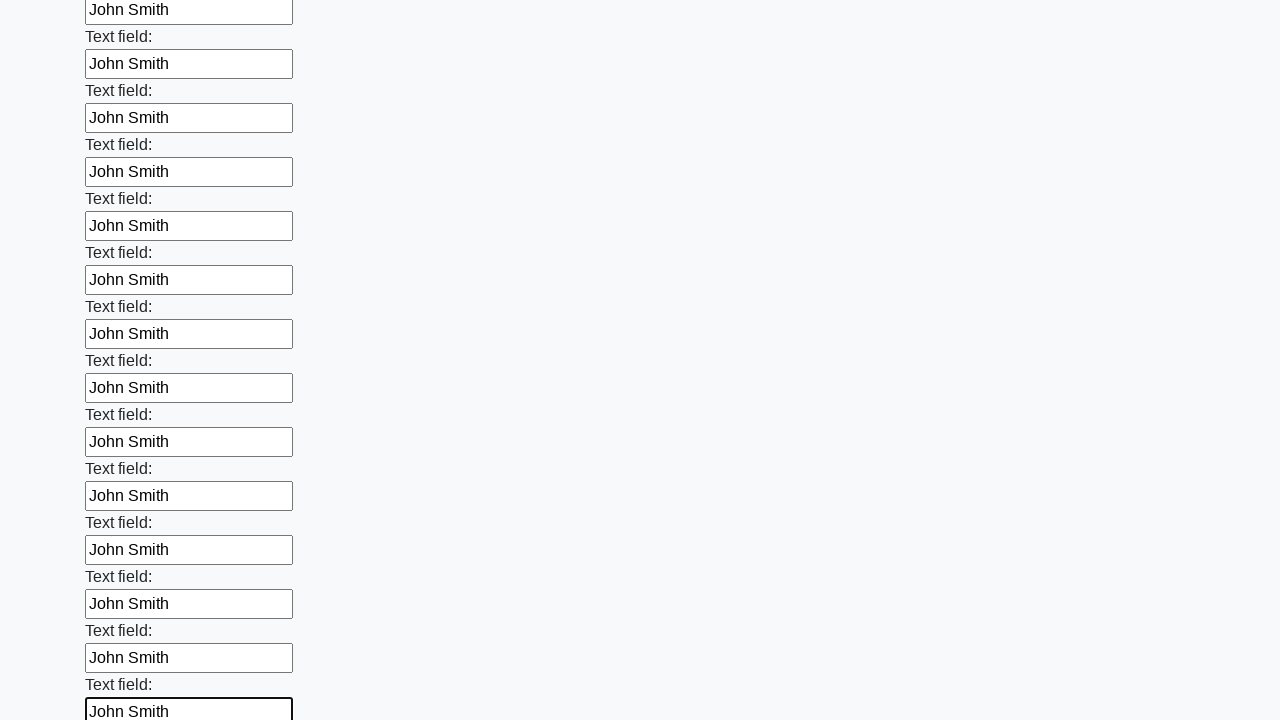

Filled input field with 'John Smith' on input >> nth=85
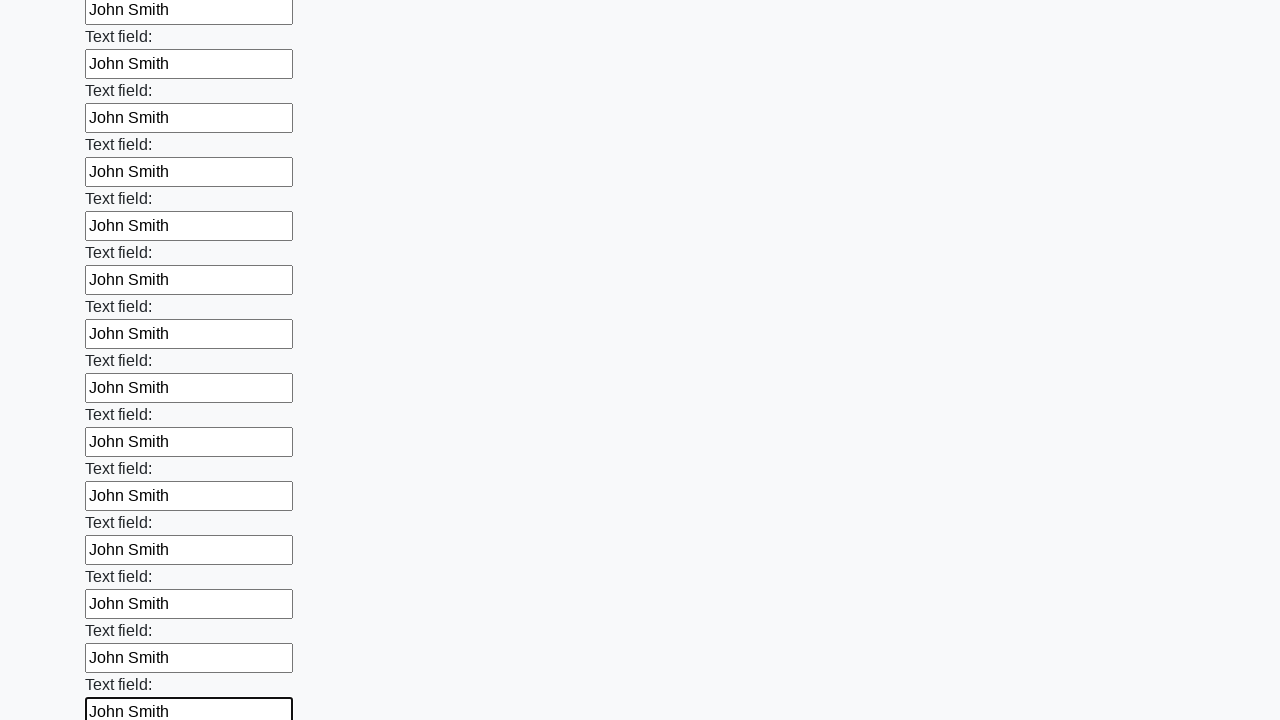

Filled input field with 'John Smith' on input >> nth=86
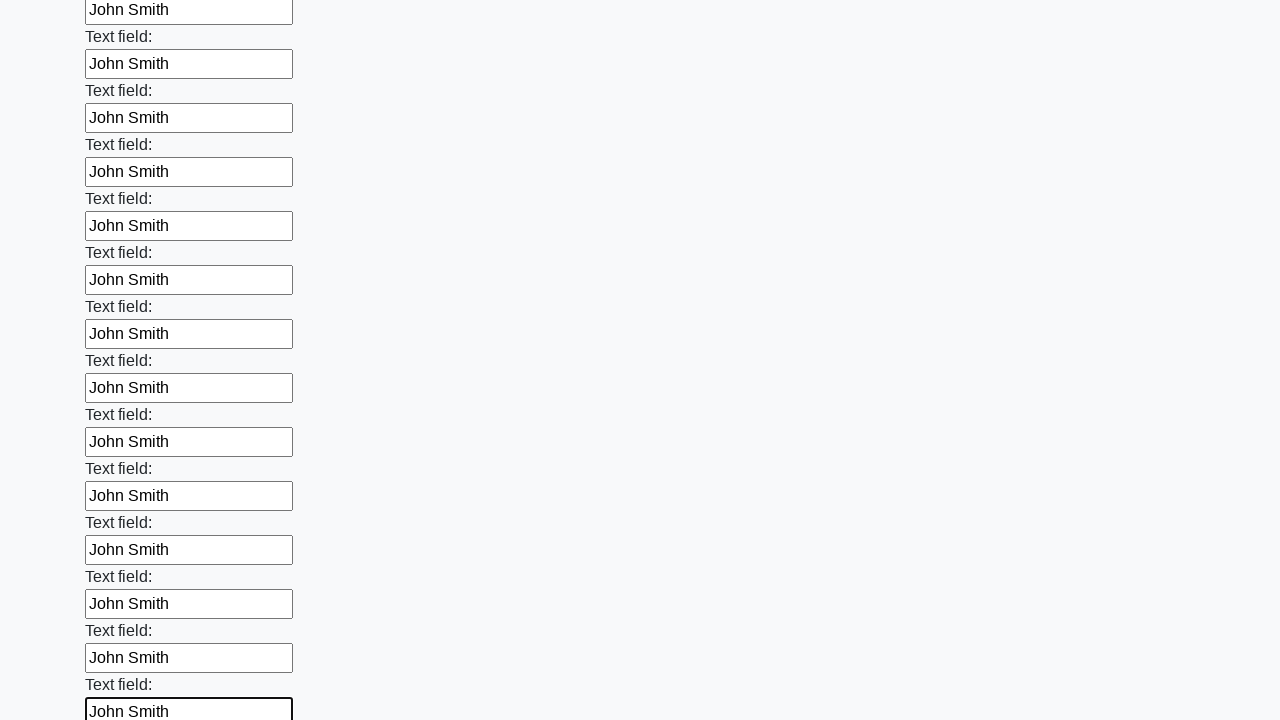

Filled input field with 'John Smith' on input >> nth=87
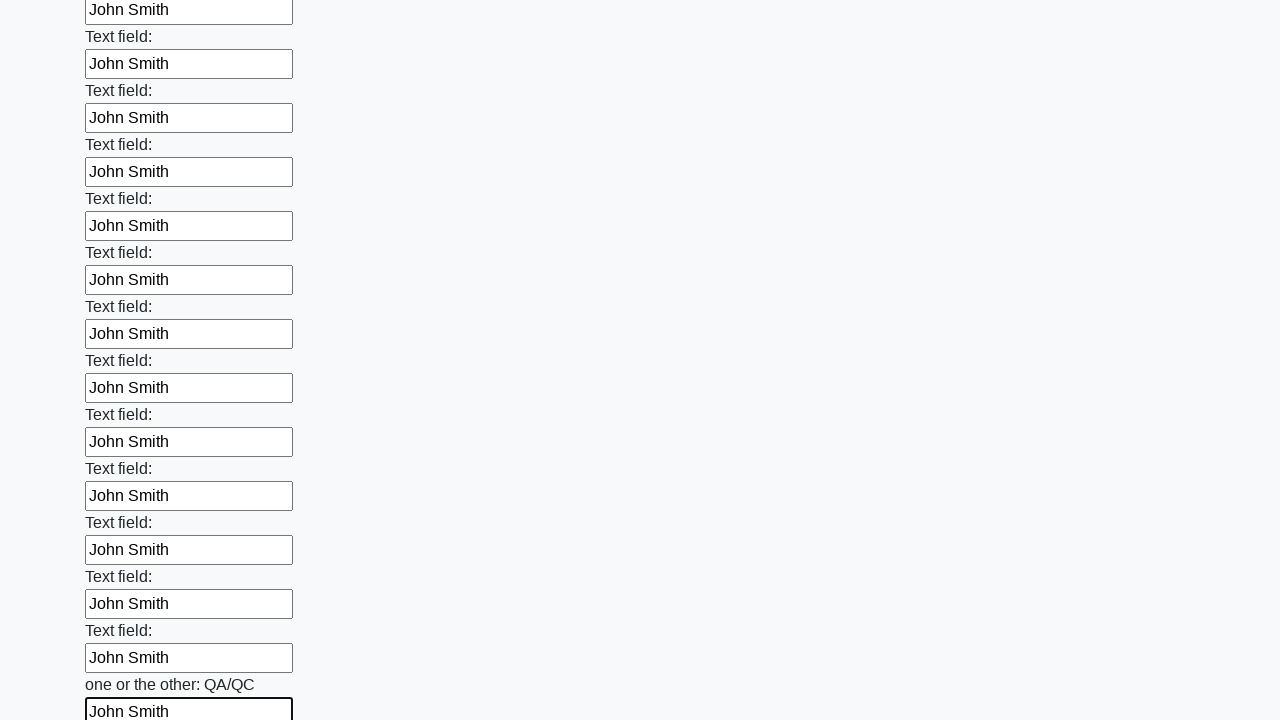

Filled input field with 'John Smith' on input >> nth=88
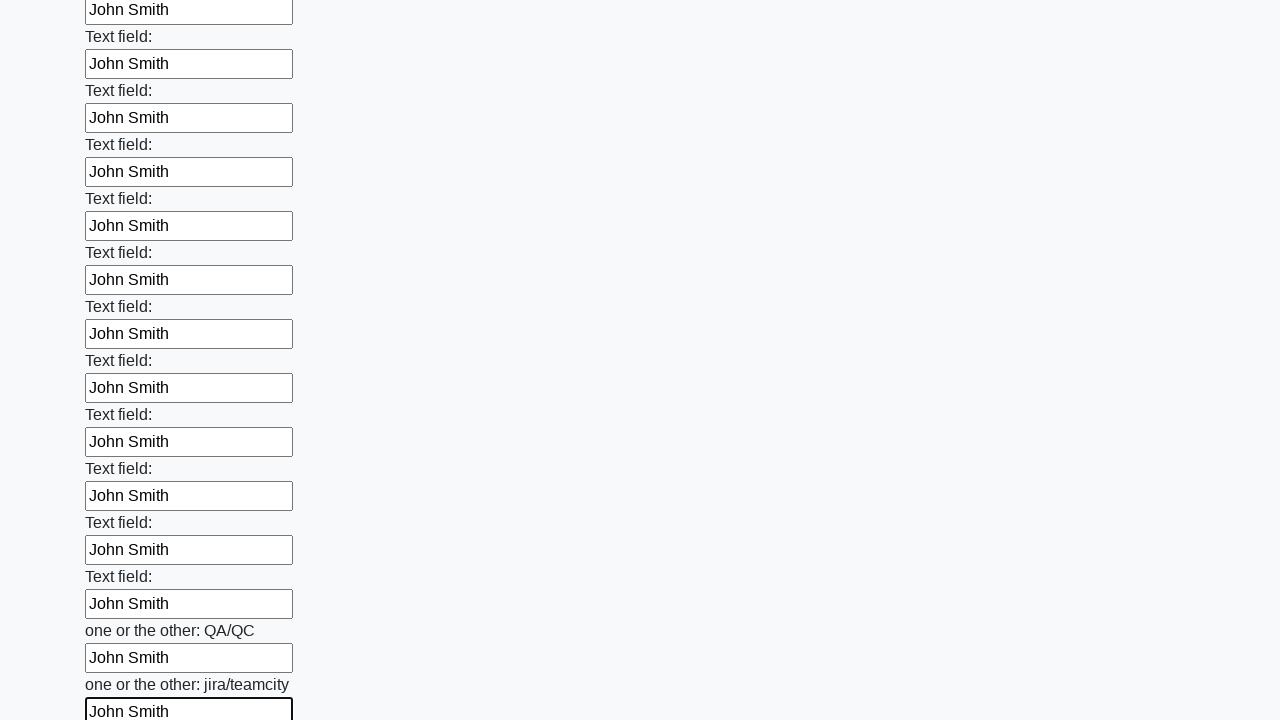

Filled input field with 'John Smith' on input >> nth=89
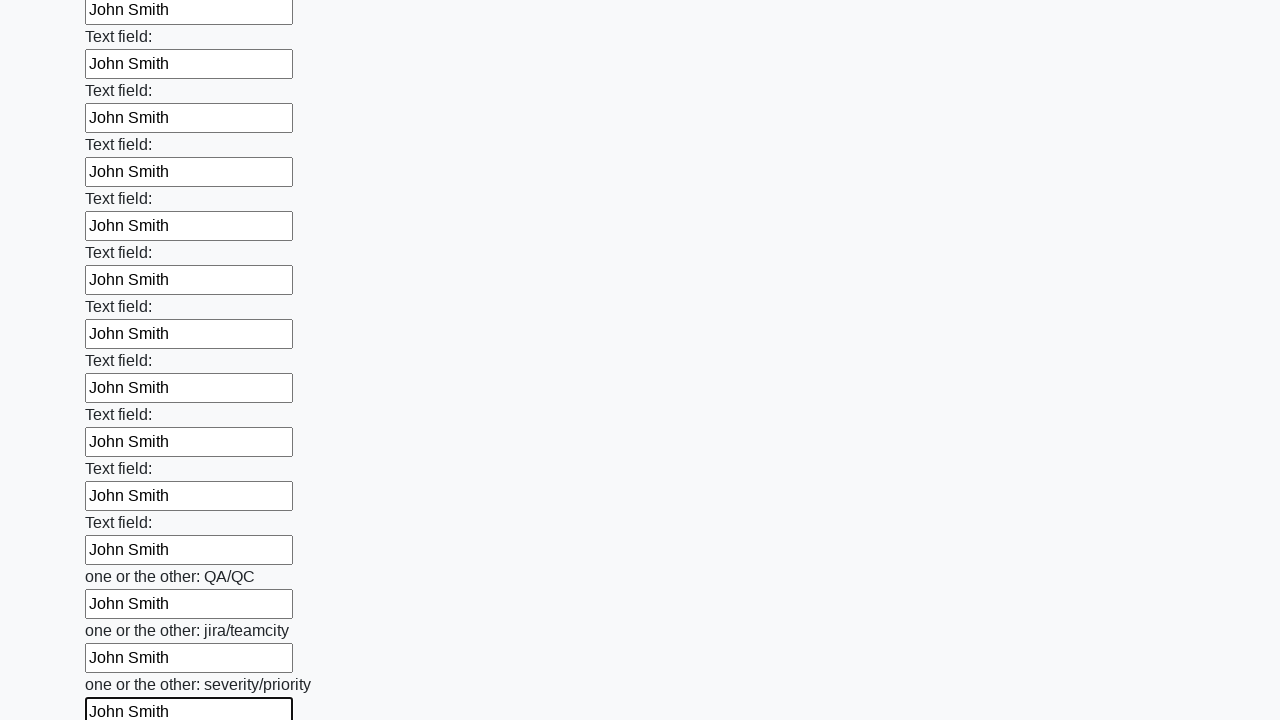

Filled input field with 'John Smith' on input >> nth=90
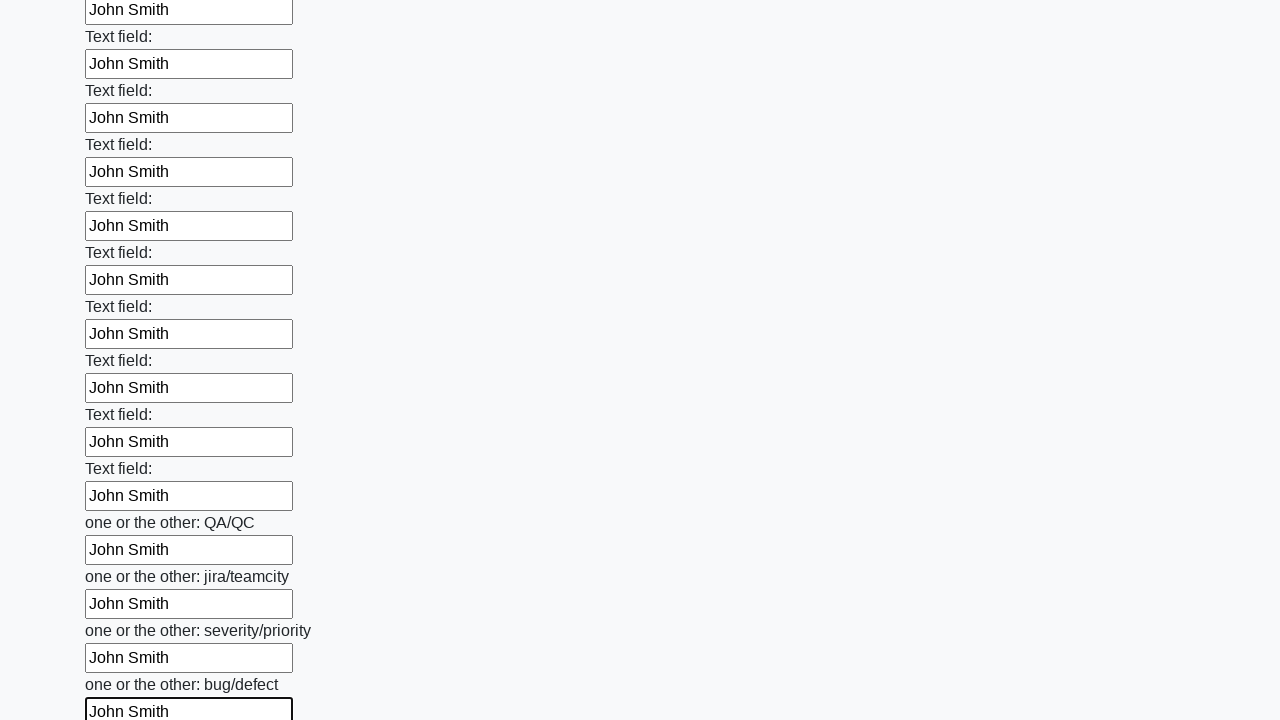

Filled input field with 'John Smith' on input >> nth=91
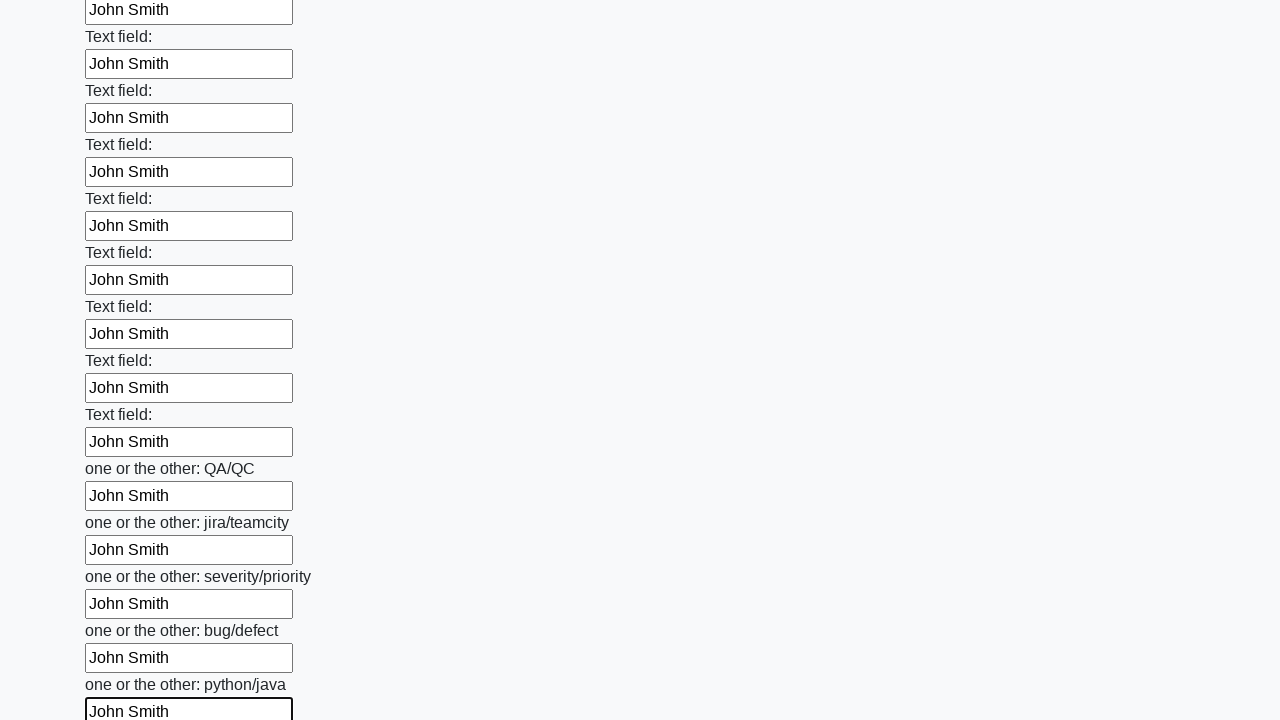

Filled input field with 'John Smith' on input >> nth=92
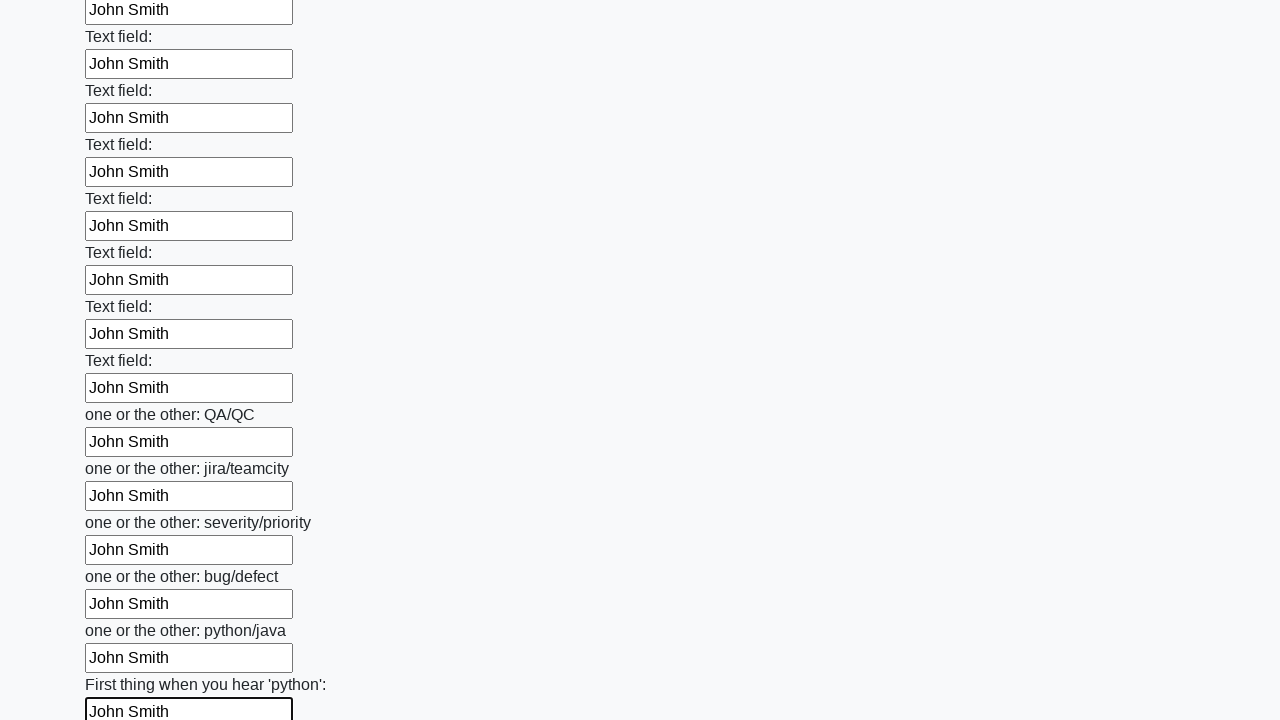

Filled input field with 'John Smith' on input >> nth=93
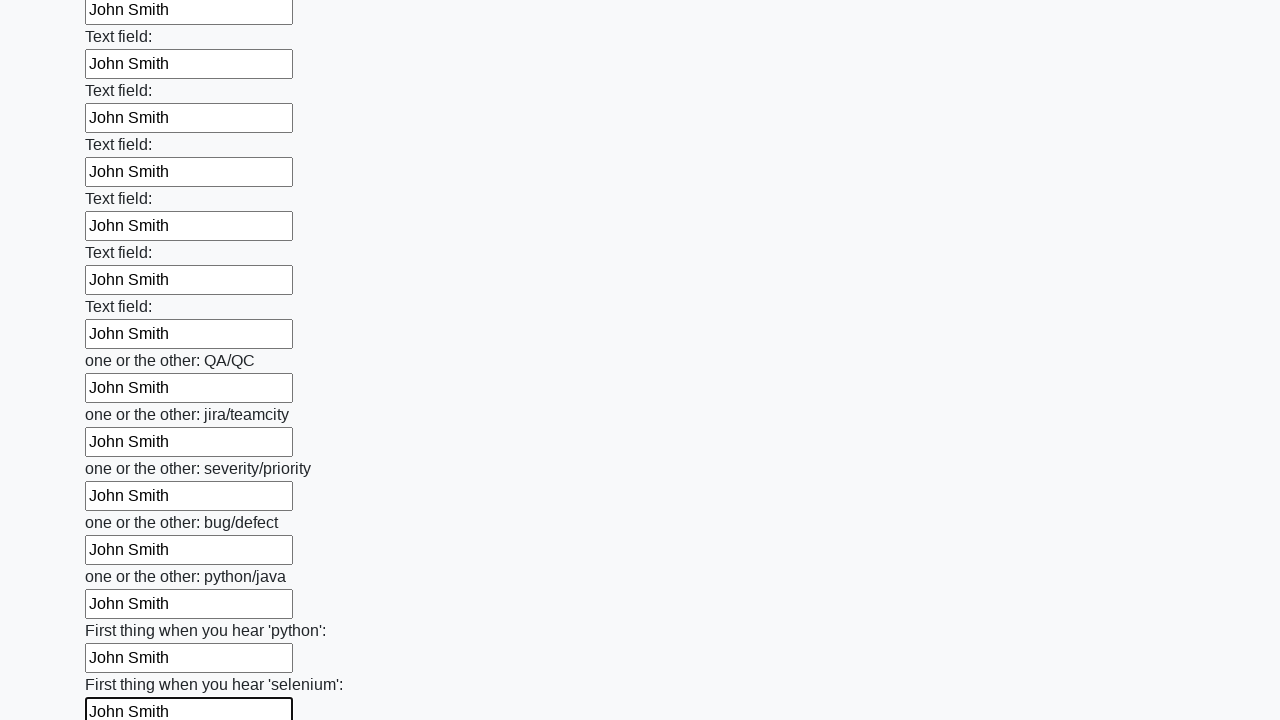

Filled input field with 'John Smith' on input >> nth=94
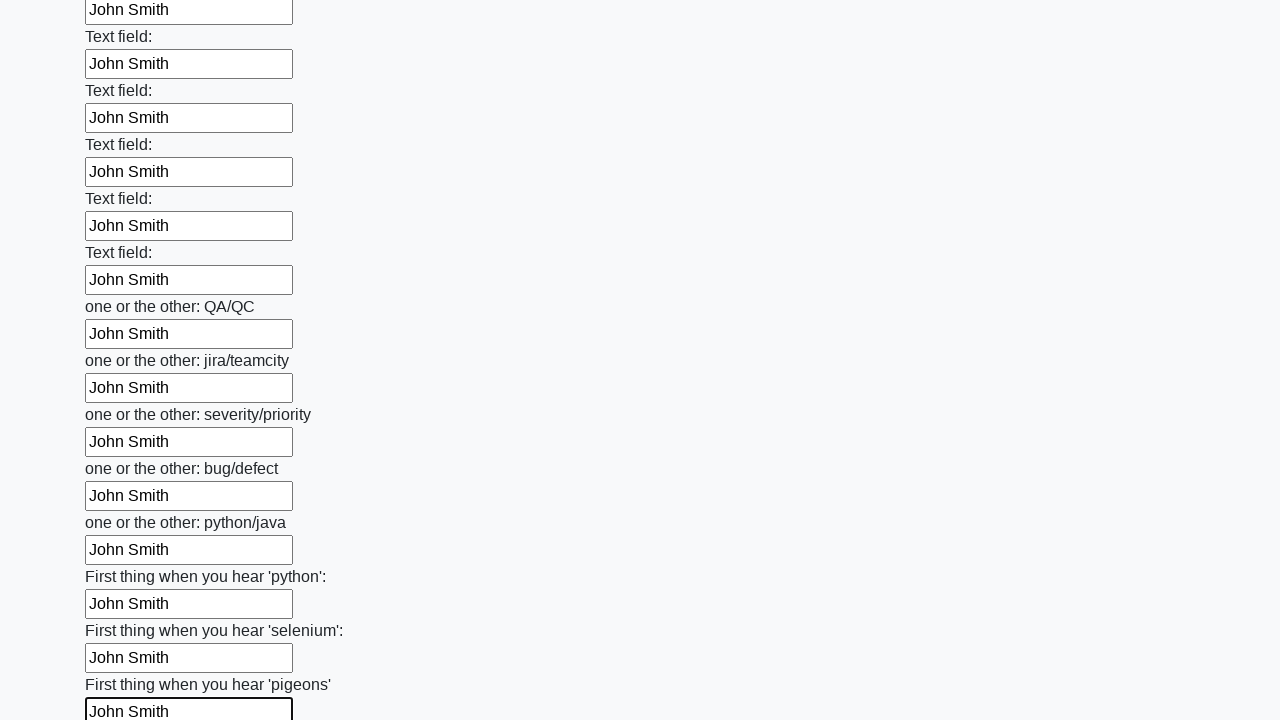

Filled input field with 'John Smith' on input >> nth=95
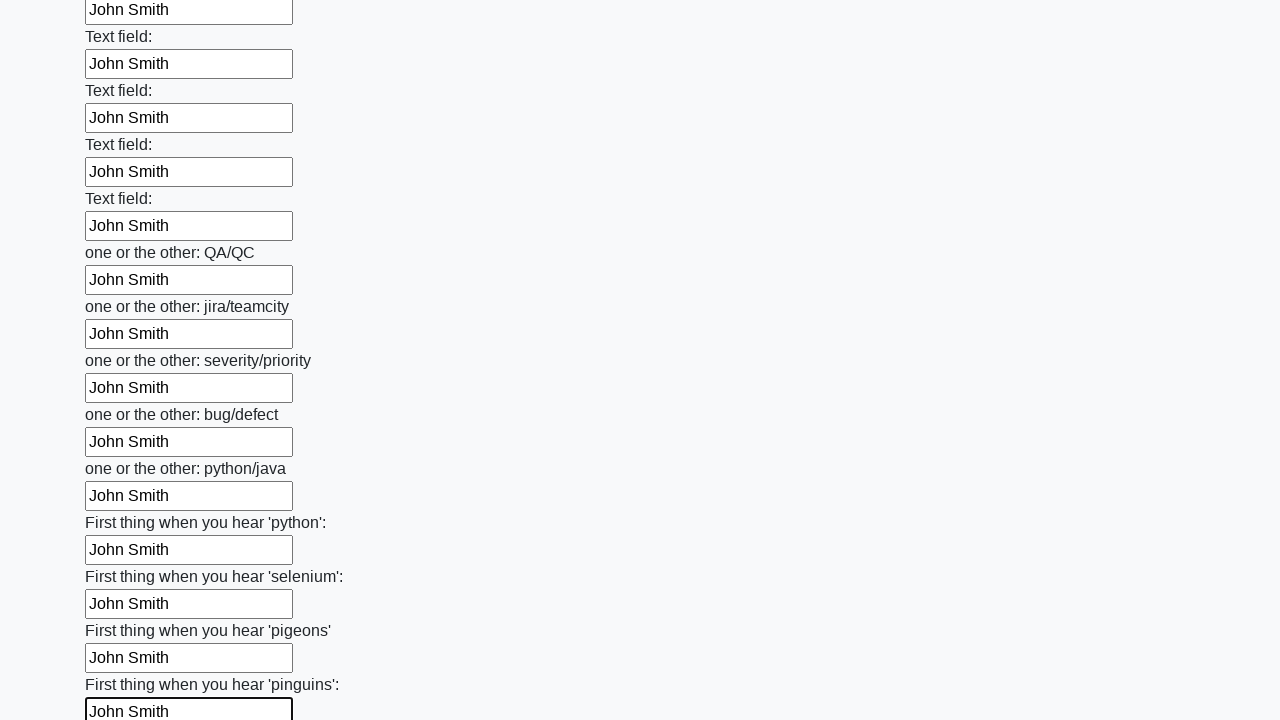

Filled input field with 'John Smith' on input >> nth=96
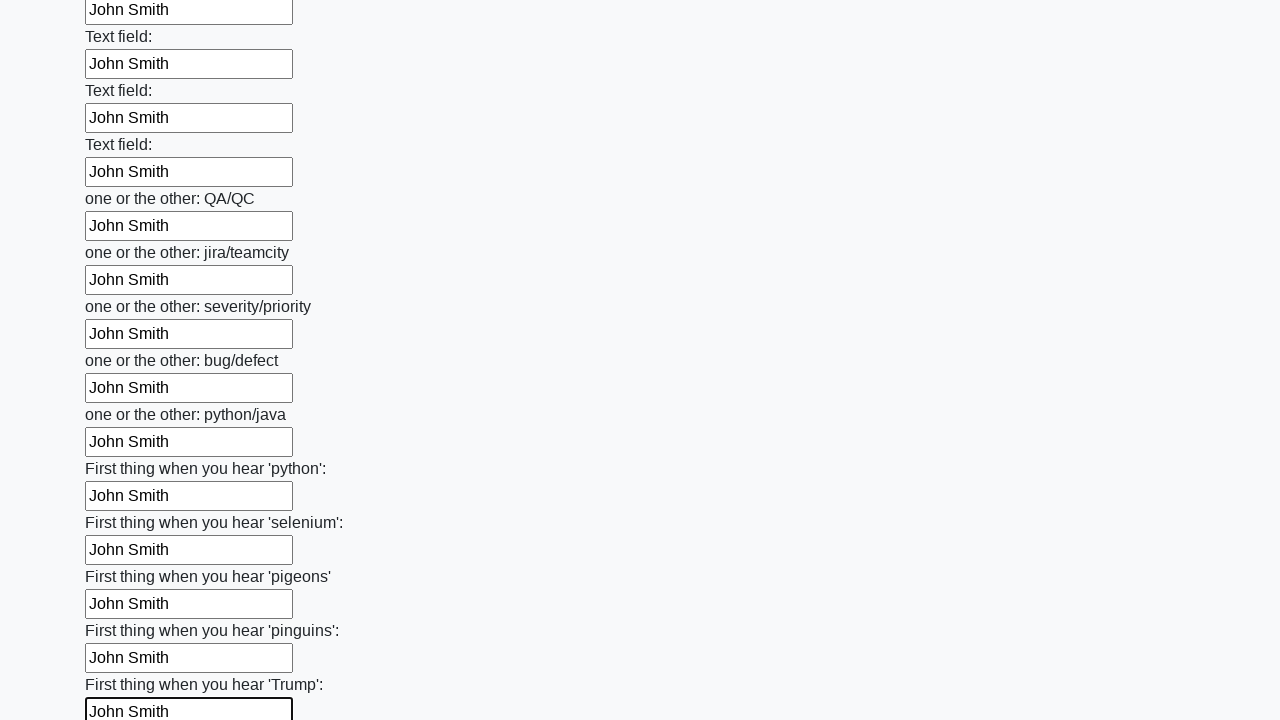

Filled input field with 'John Smith' on input >> nth=97
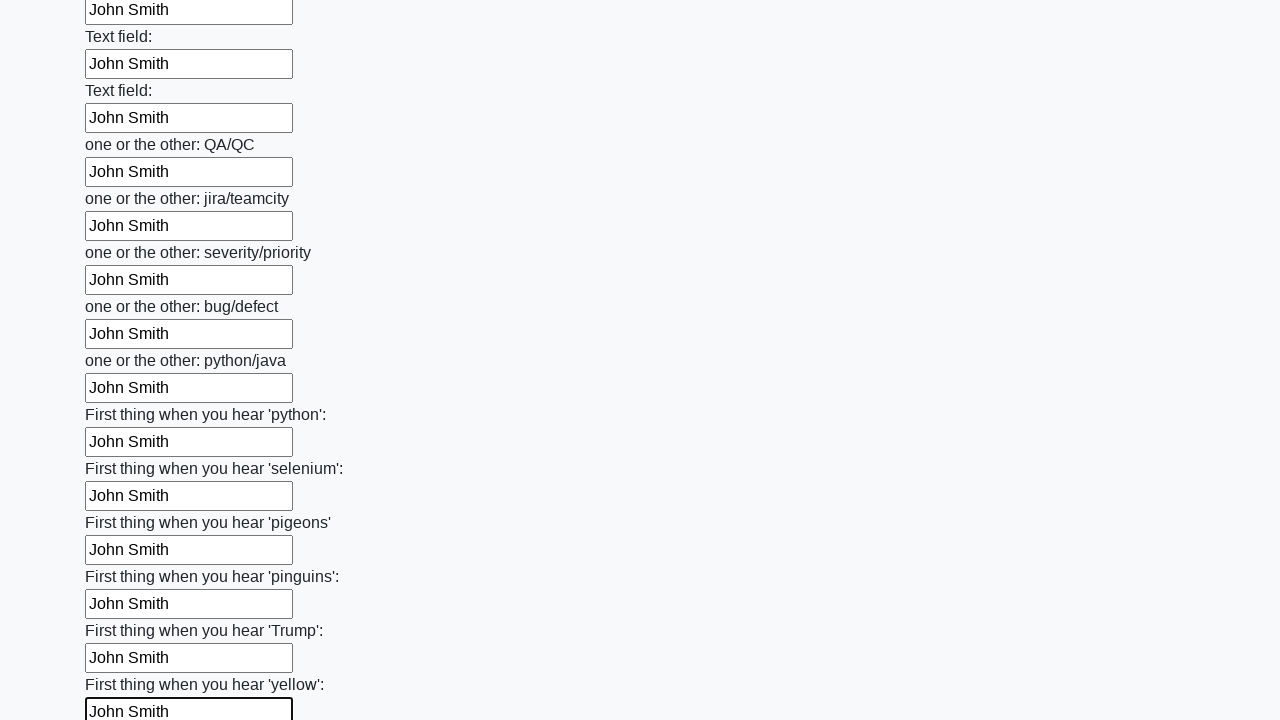

Filled input field with 'John Smith' on input >> nth=98
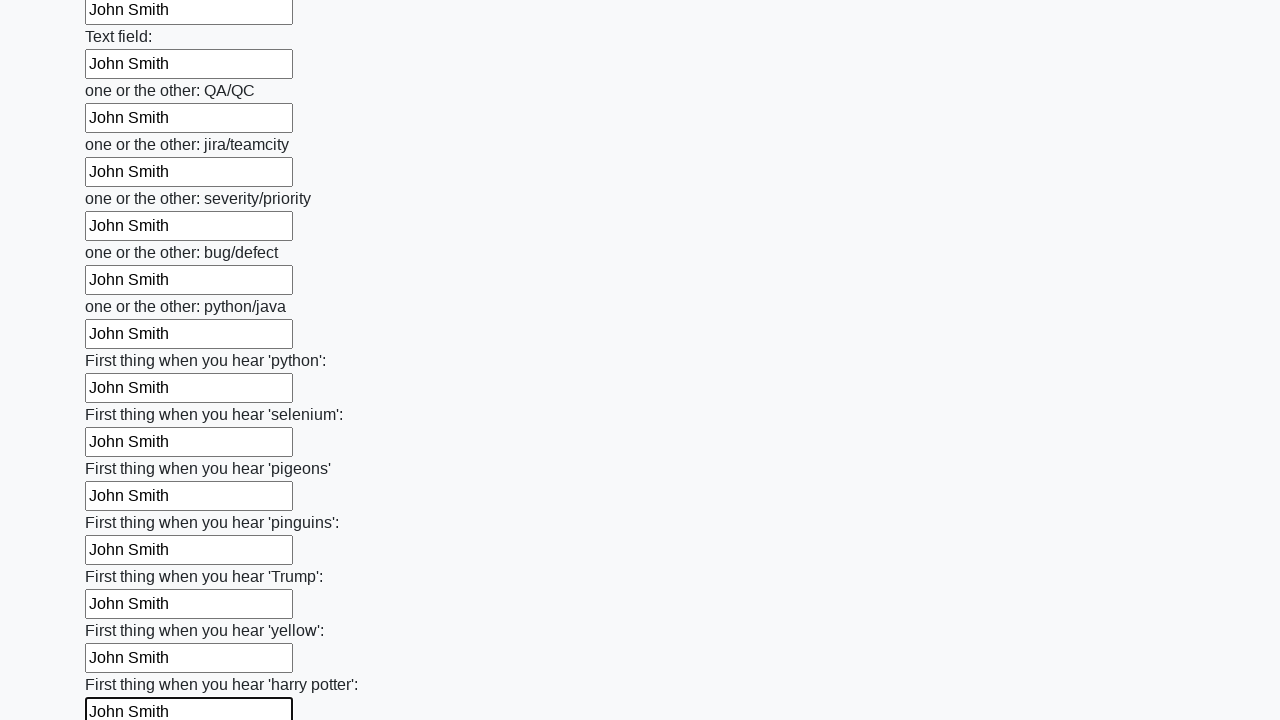

Filled input field with 'John Smith' on input >> nth=99
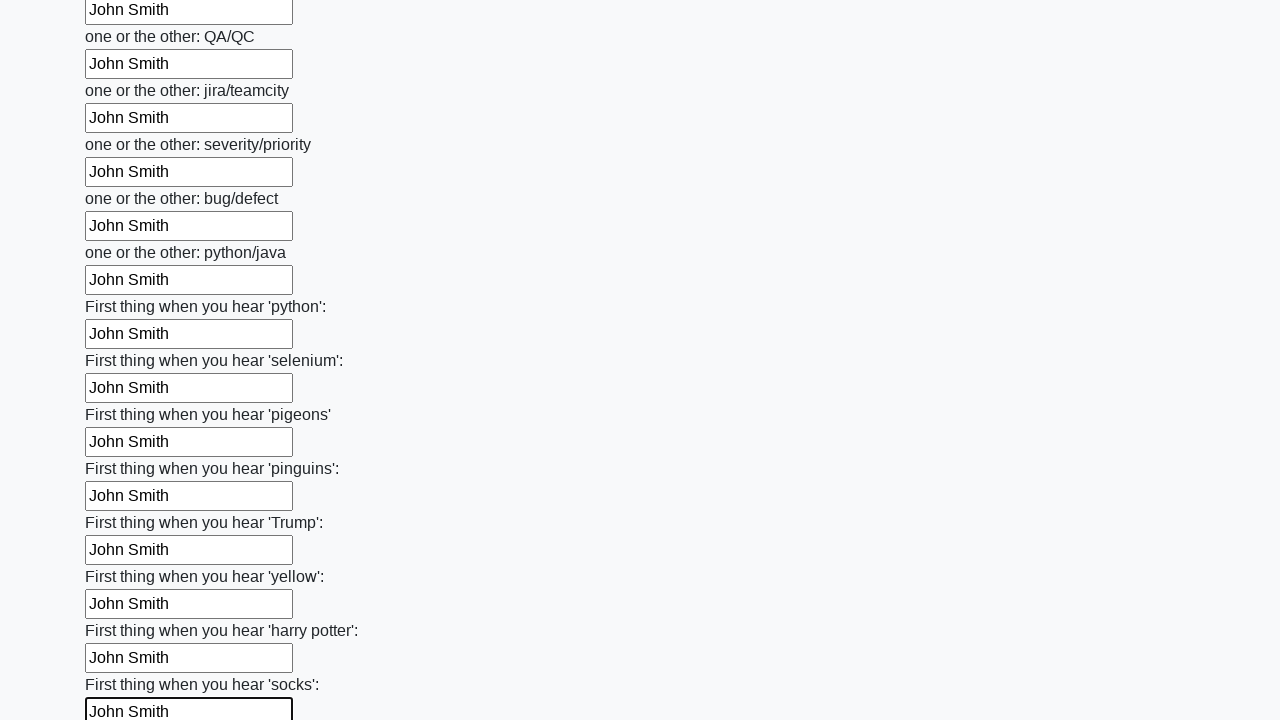

Clicked the submit button at (123, 611) on button.btn
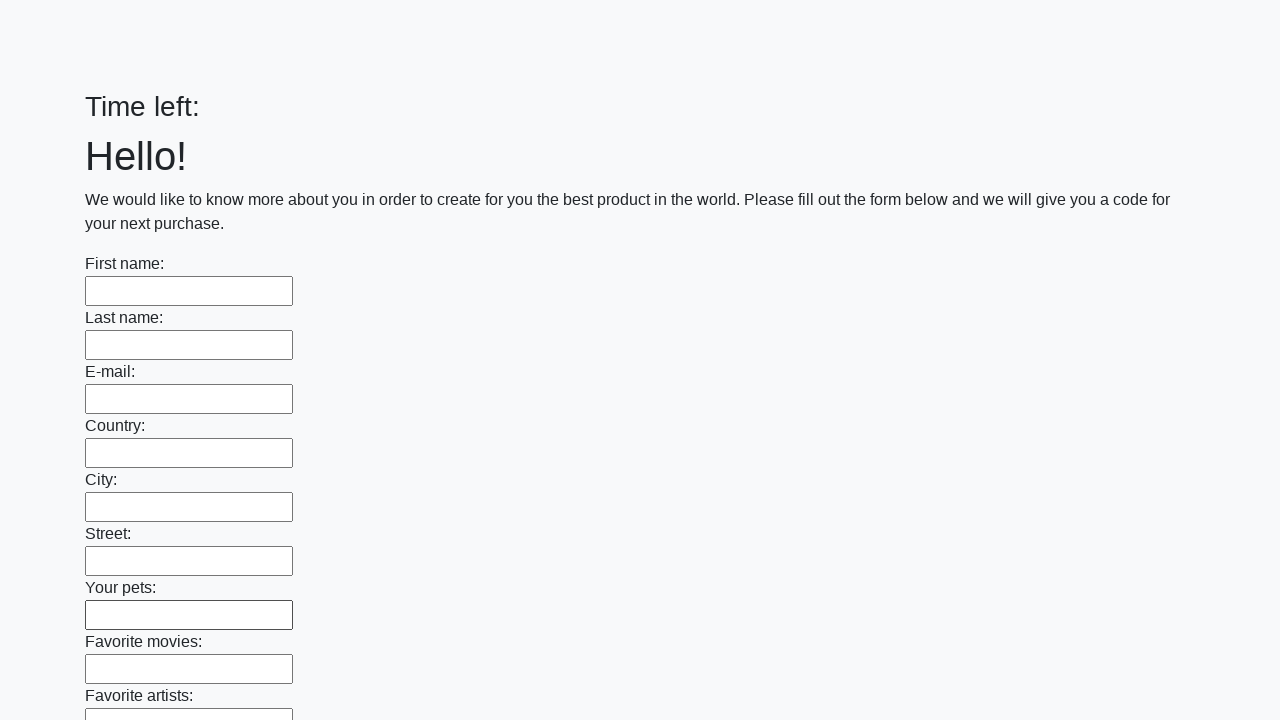

Waited for form submission to complete
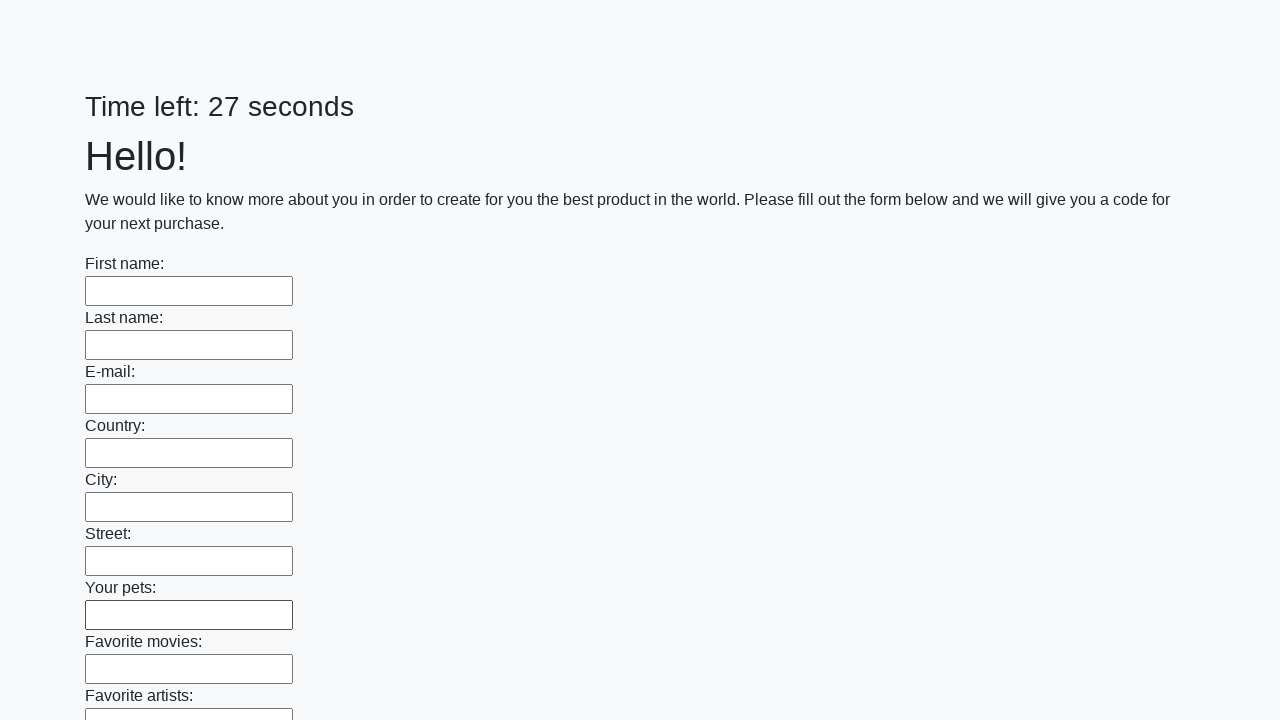

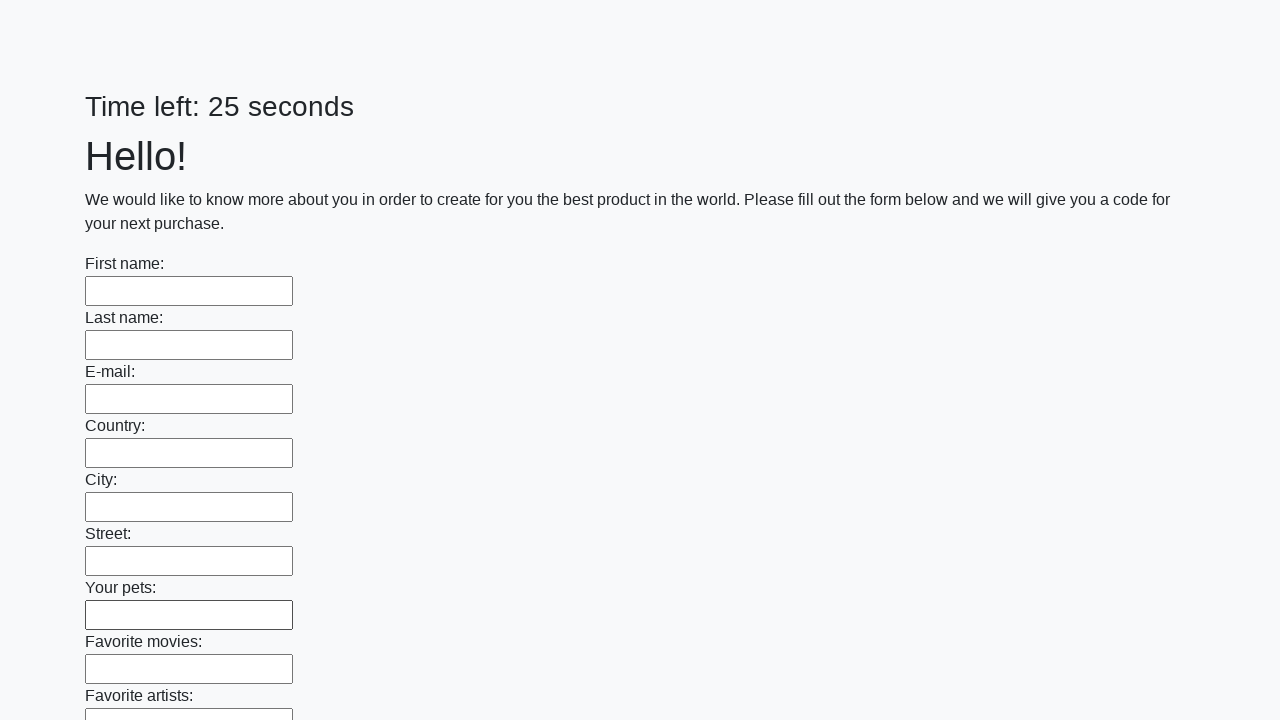